Automates a quiz form by iterating through questions, selecting answers, and clicking next buttons to progress through the quiz

Starting URL: https://jogiayurved.com/prakriti/

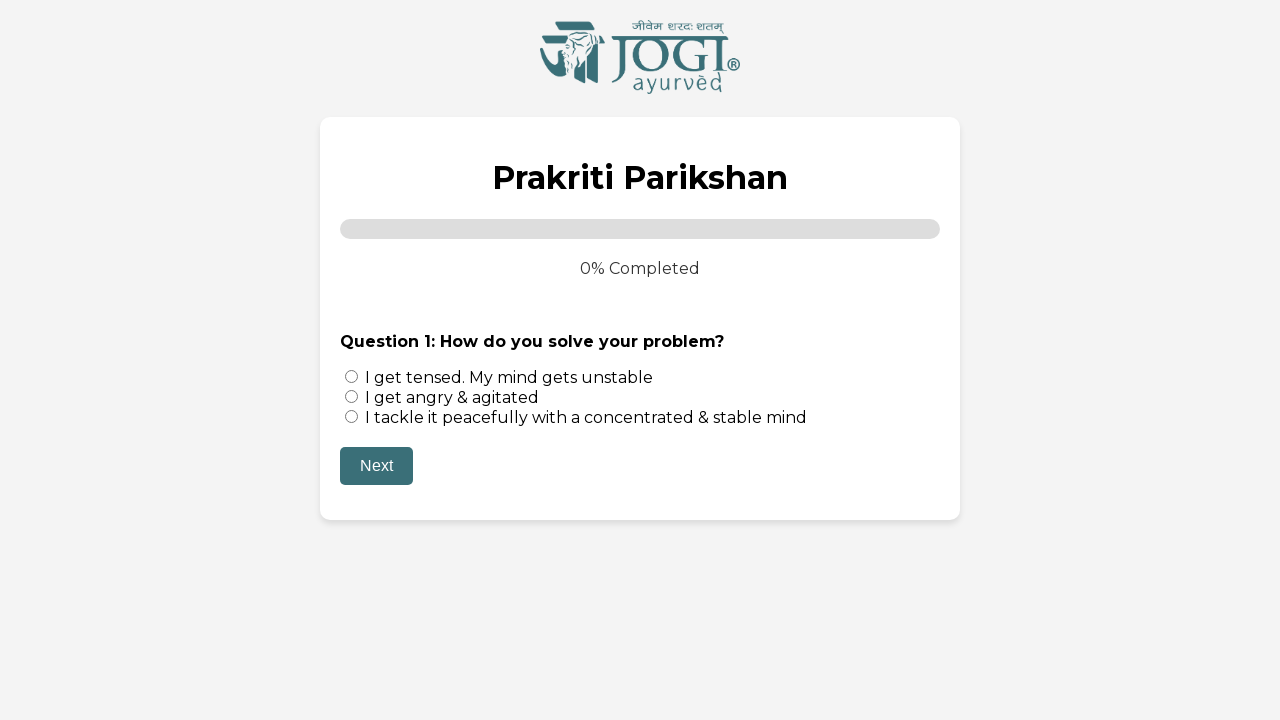

Quiz container loaded for question 1
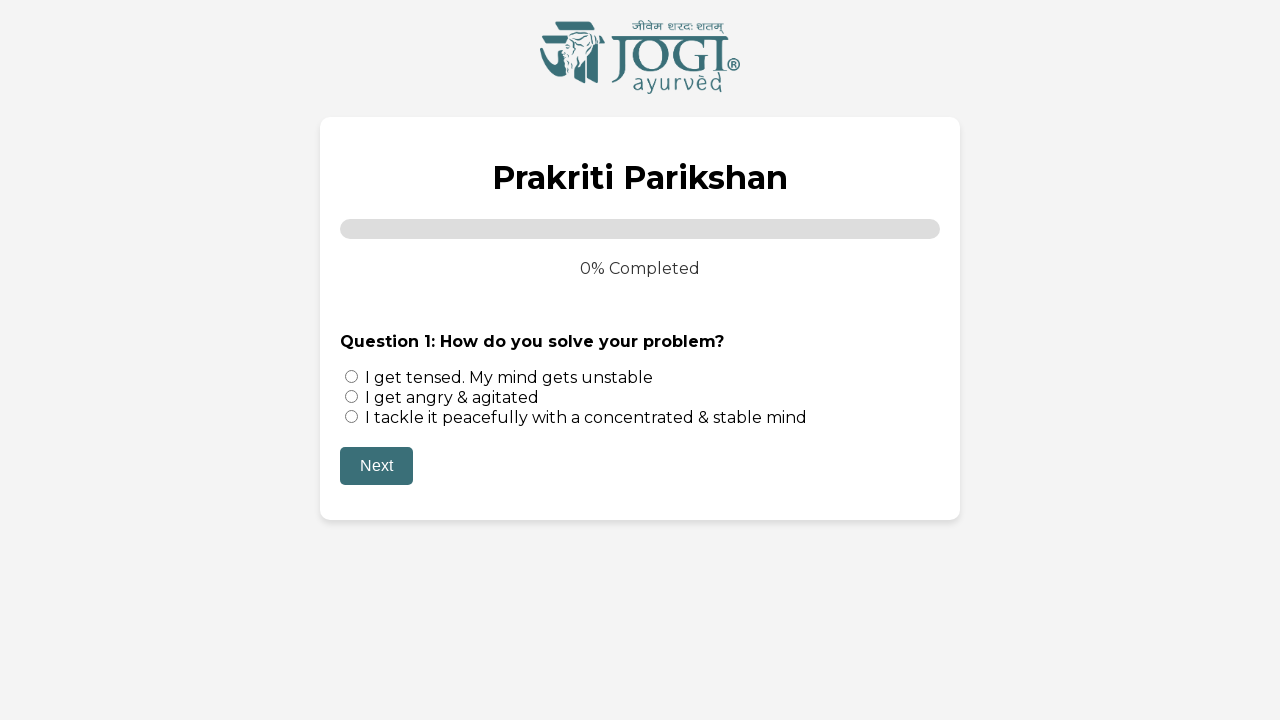

Selected first answer option for question 1 at (352, 376) on input[name='q1'] >> nth=0
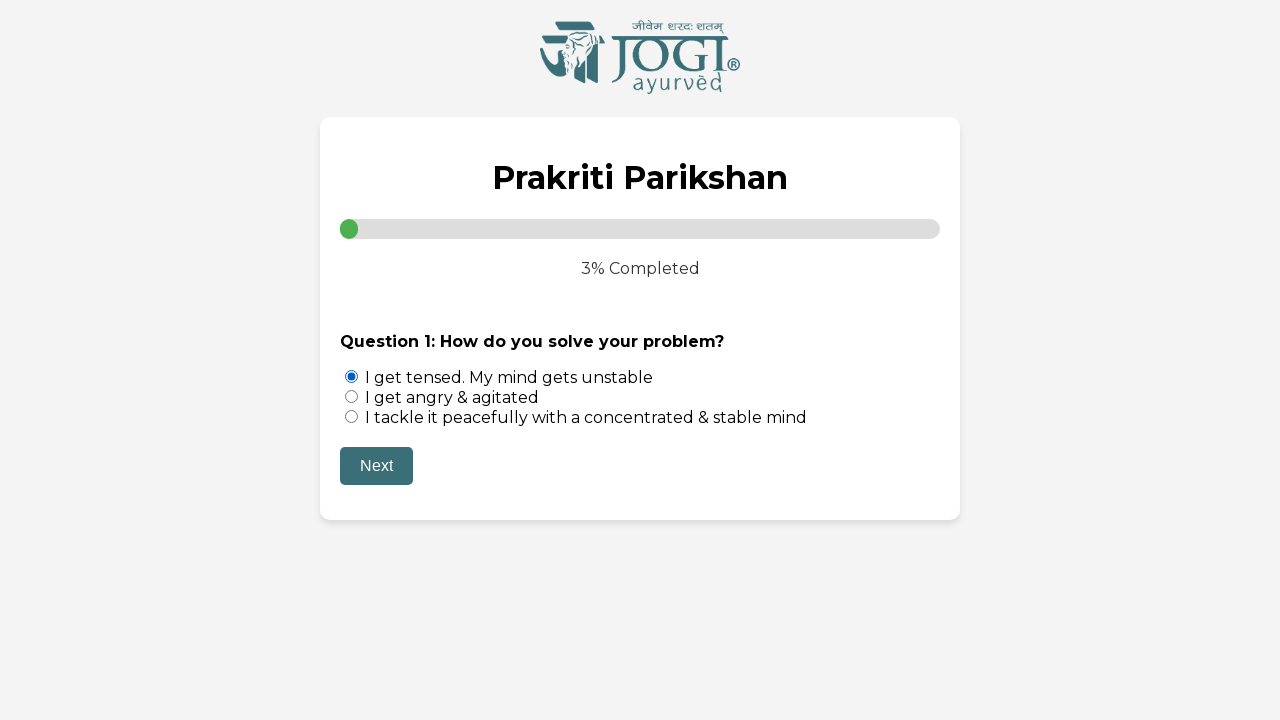

Waited 2 seconds after selecting answer for question 1
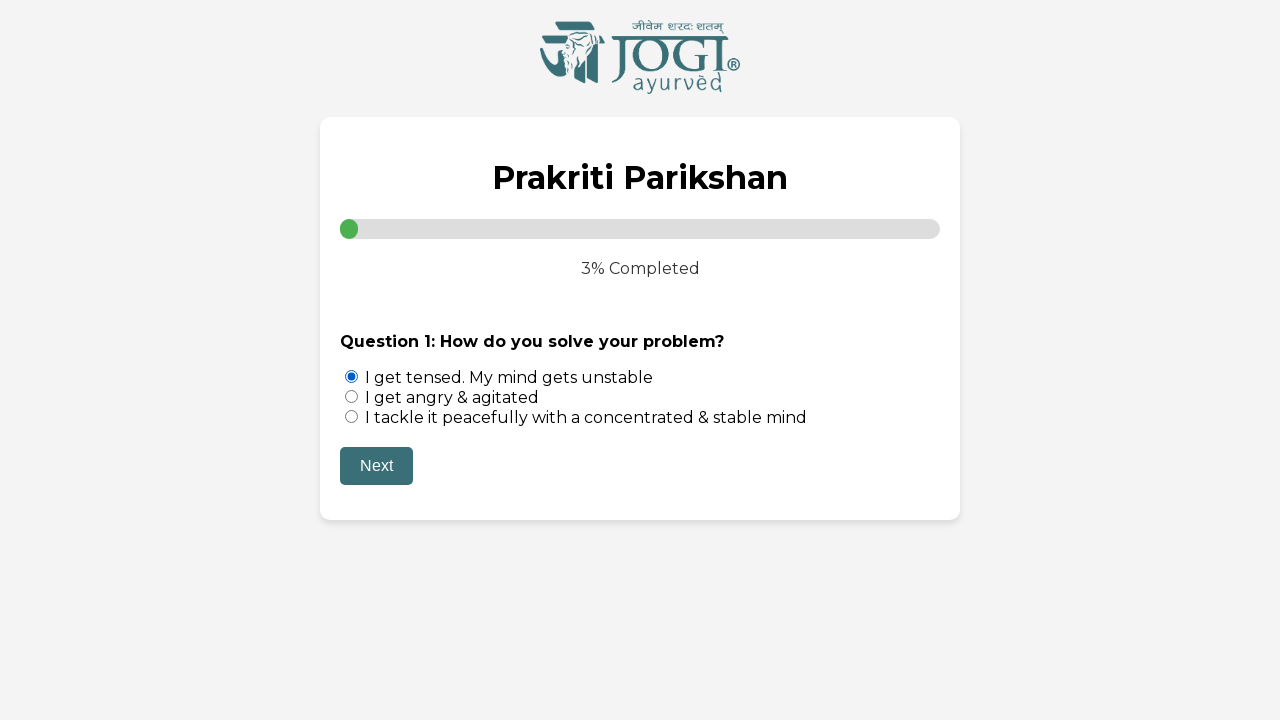

Clicked next button to proceed from question 1 at (376, 466) on #next-q1
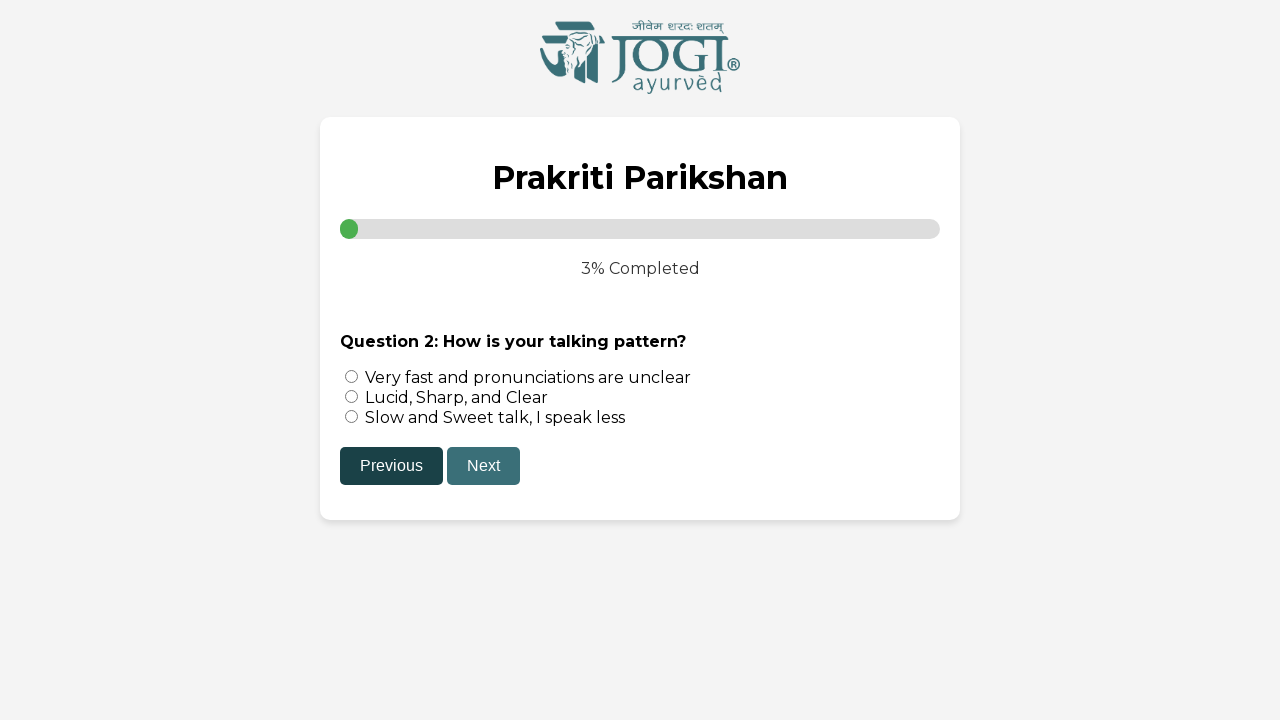

Waited 2 seconds after clicking next button for question 1
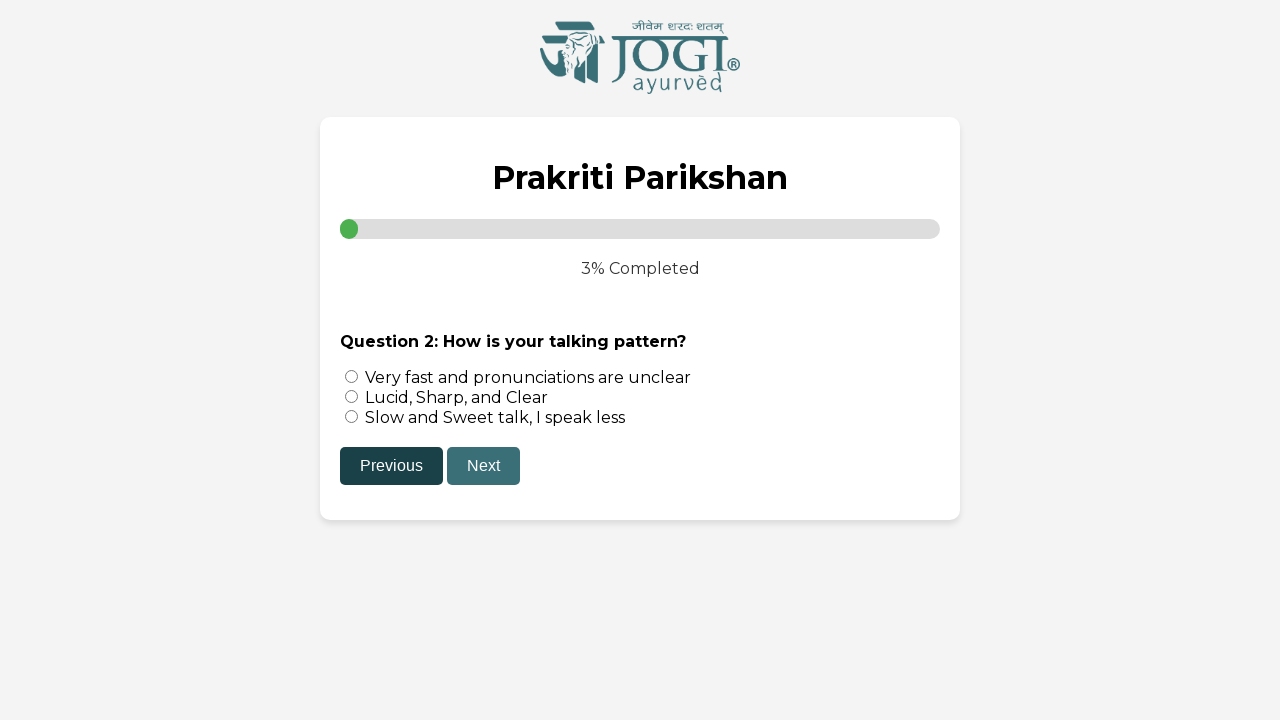

Quiz container loaded for question 2
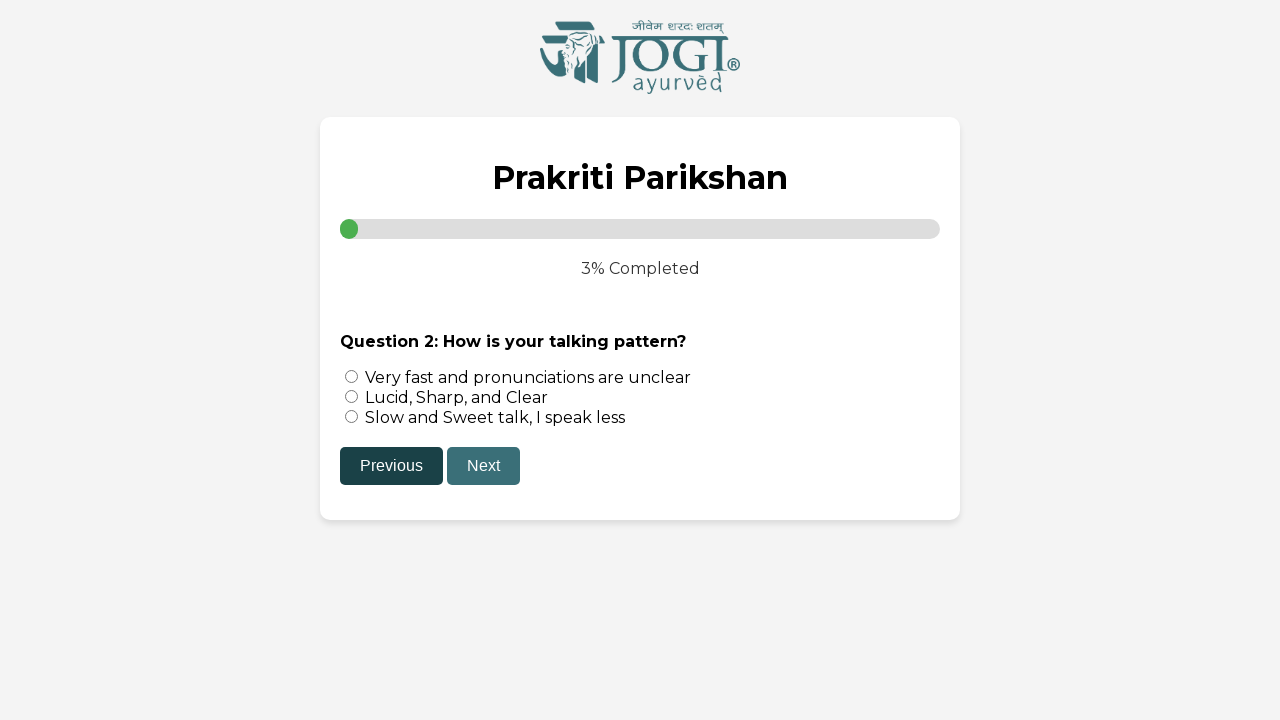

Selected first answer option for question 2 at (352, 376) on input[name='q2'] >> nth=0
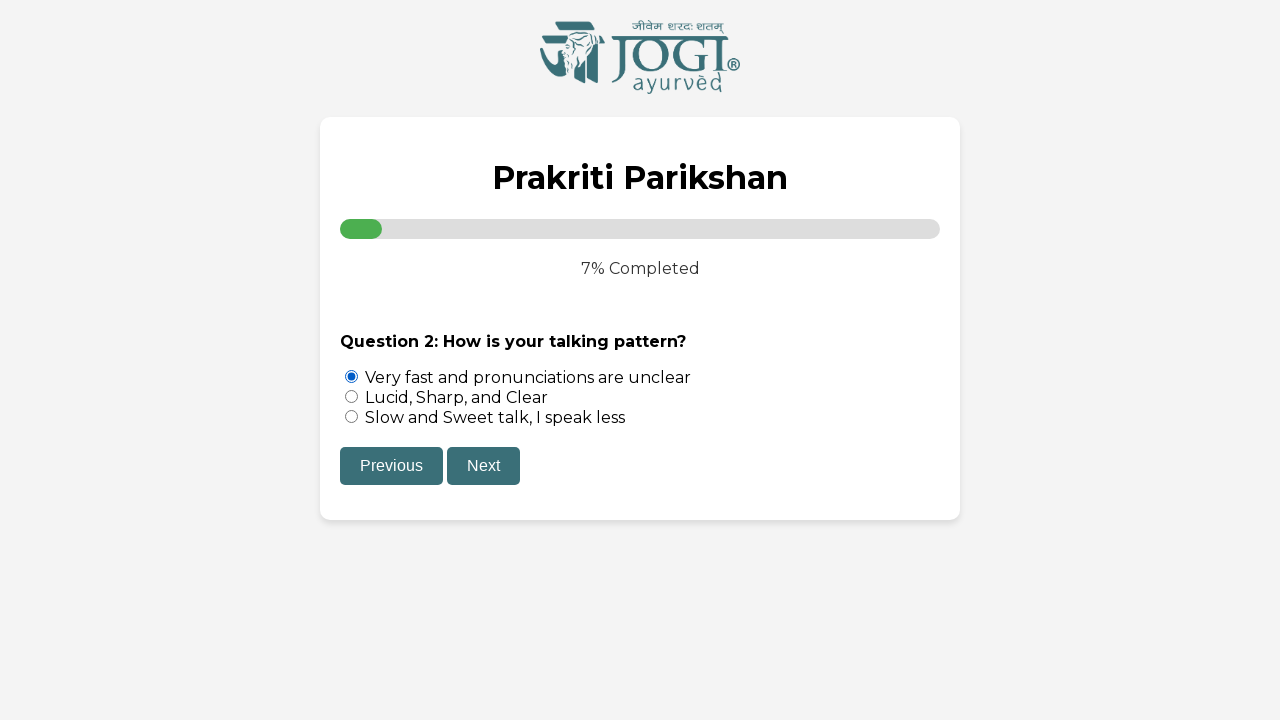

Waited 2 seconds after selecting answer for question 2
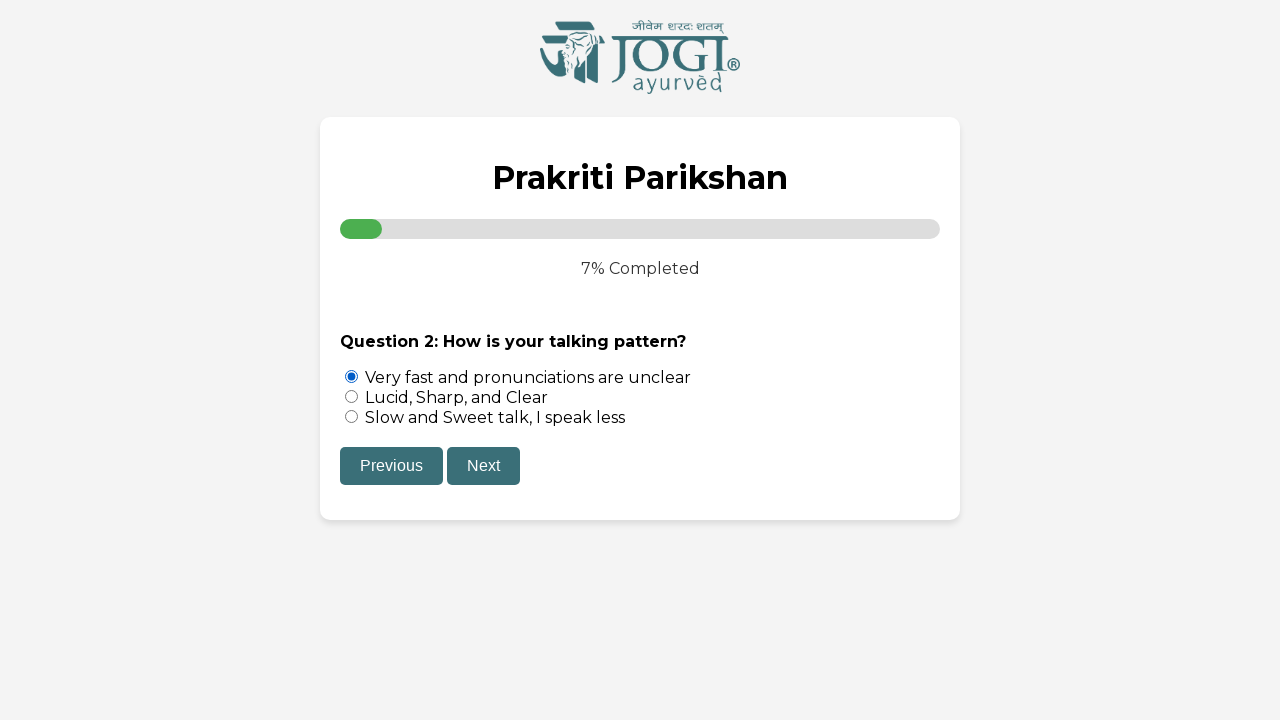

Clicked next button to proceed from question 2 at (484, 466) on #next-q2
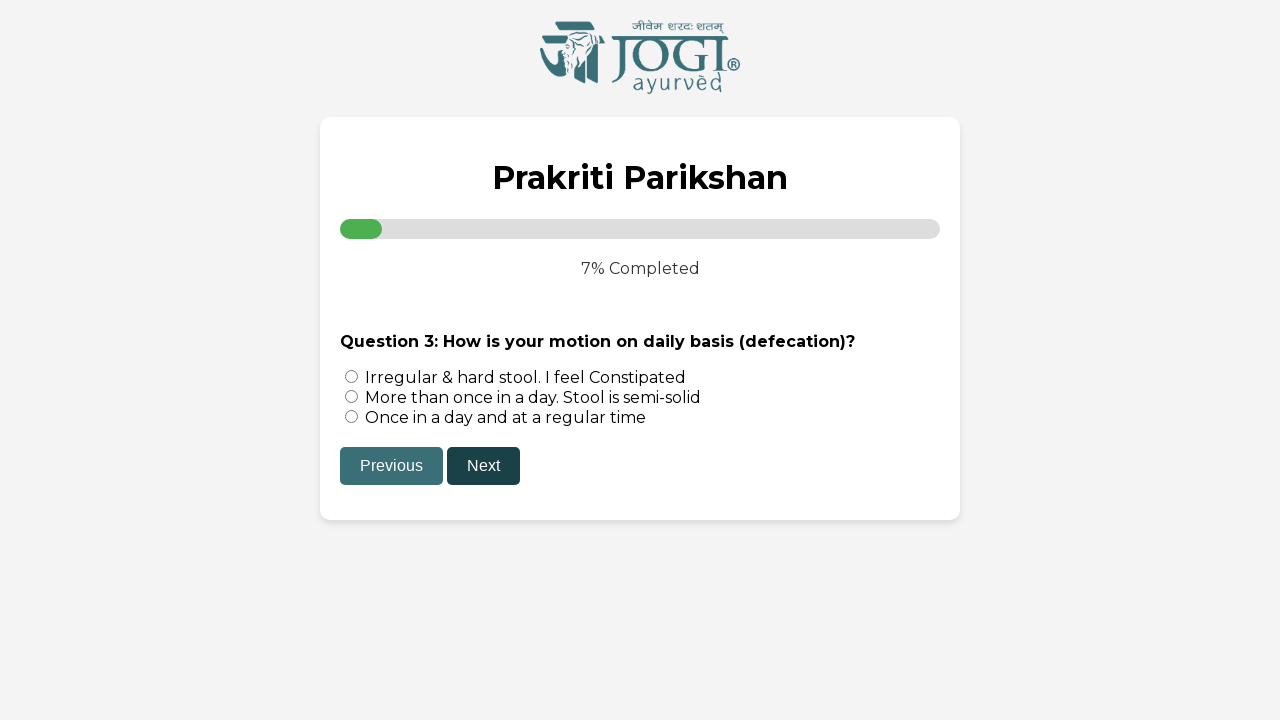

Waited 2 seconds after clicking next button for question 2
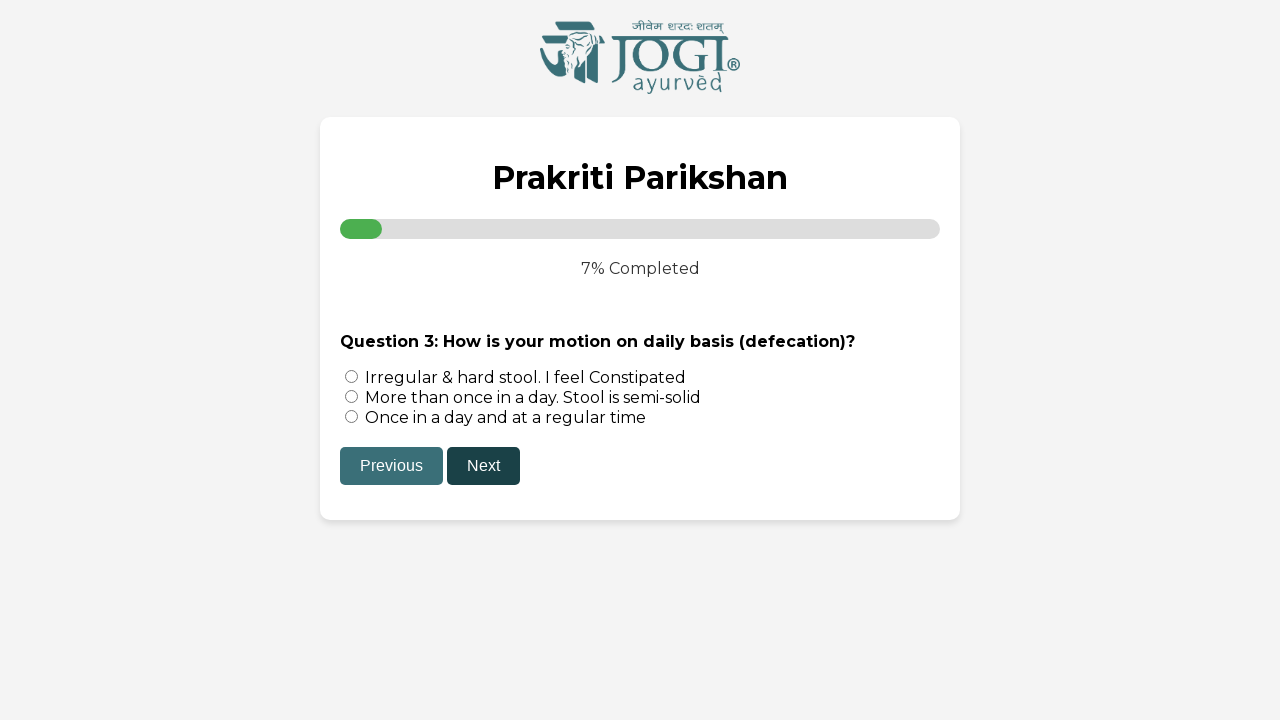

Quiz container loaded for question 3
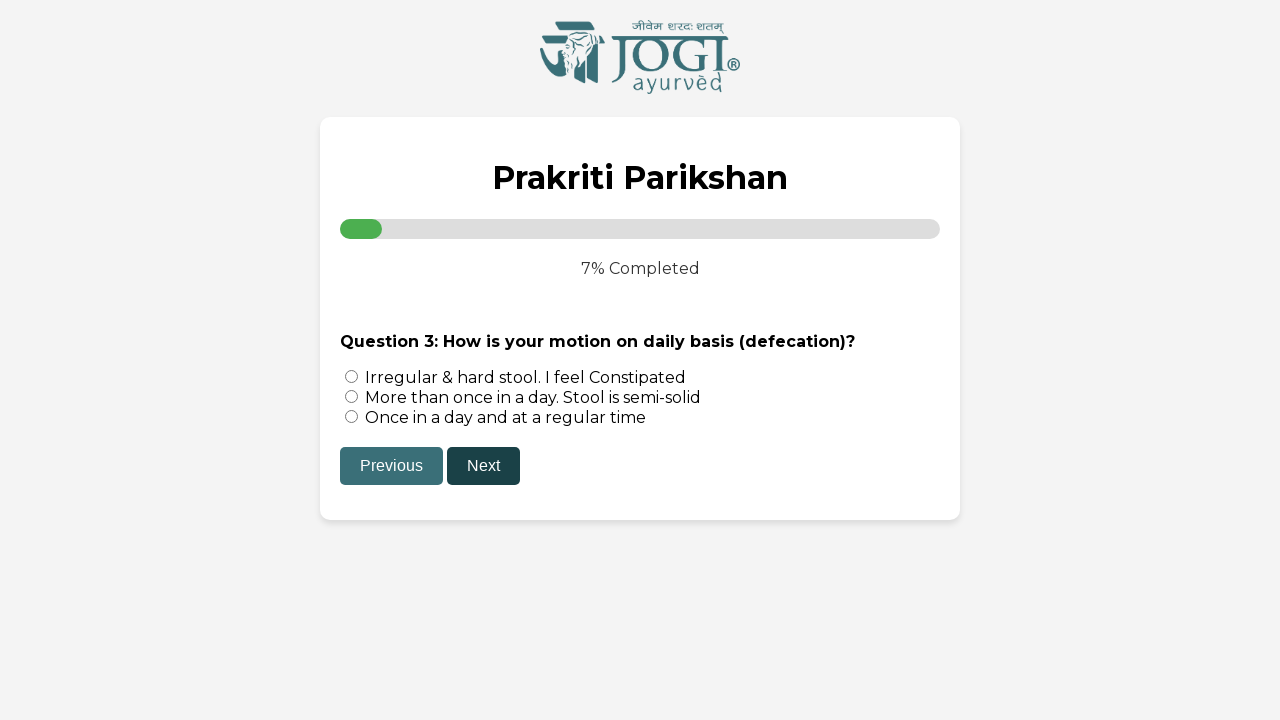

Selected first answer option for question 3 at (352, 376) on input[name='q3'] >> nth=0
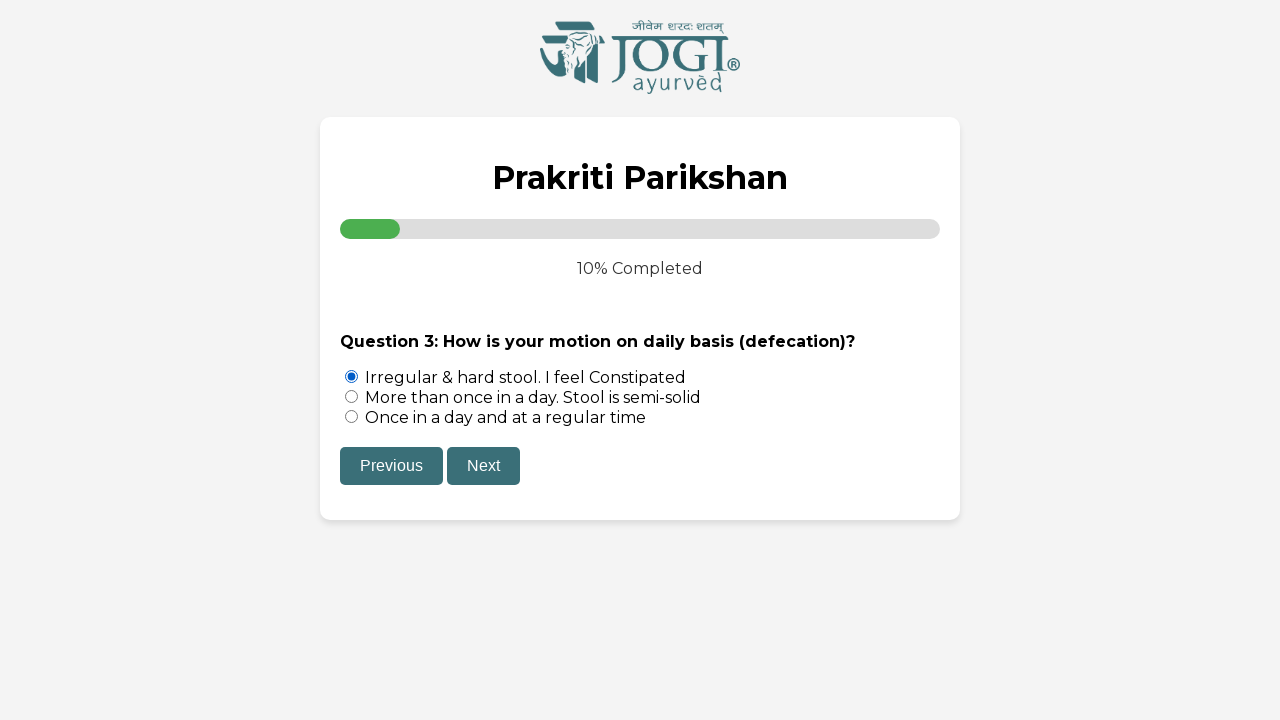

Waited 2 seconds after selecting answer for question 3
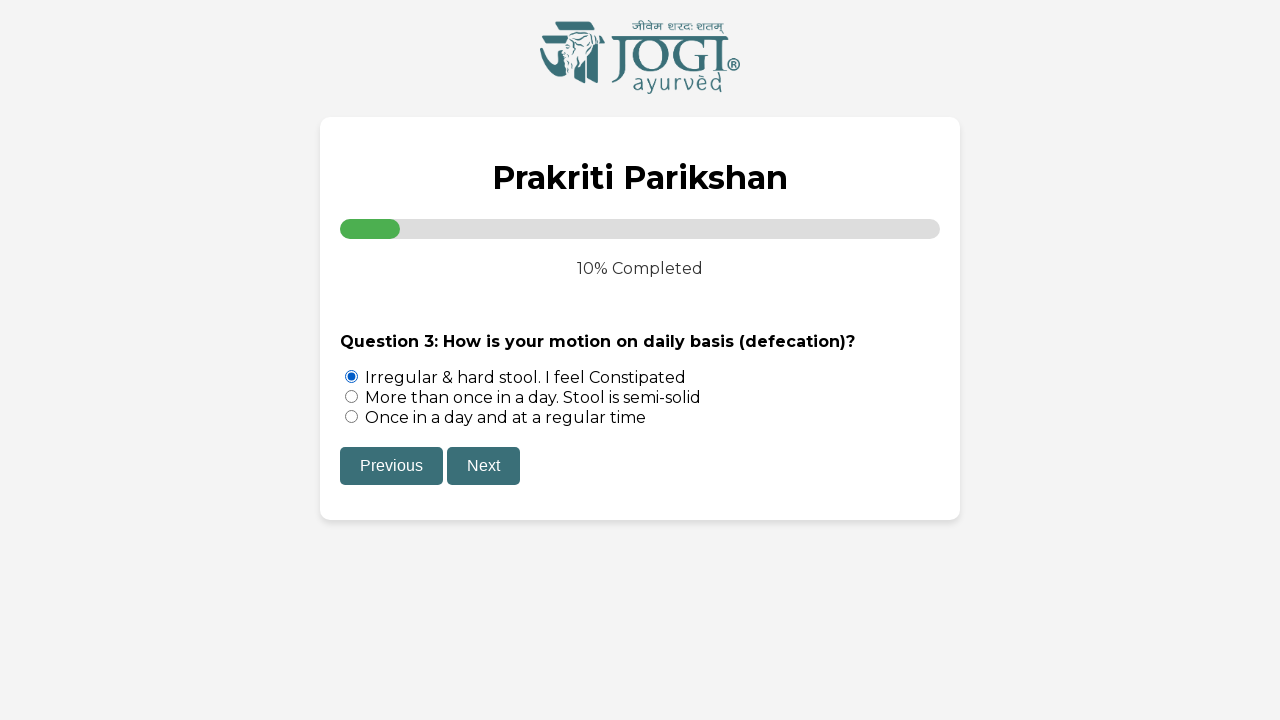

Clicked next button to proceed from question 3 at (484, 466) on #next-q3
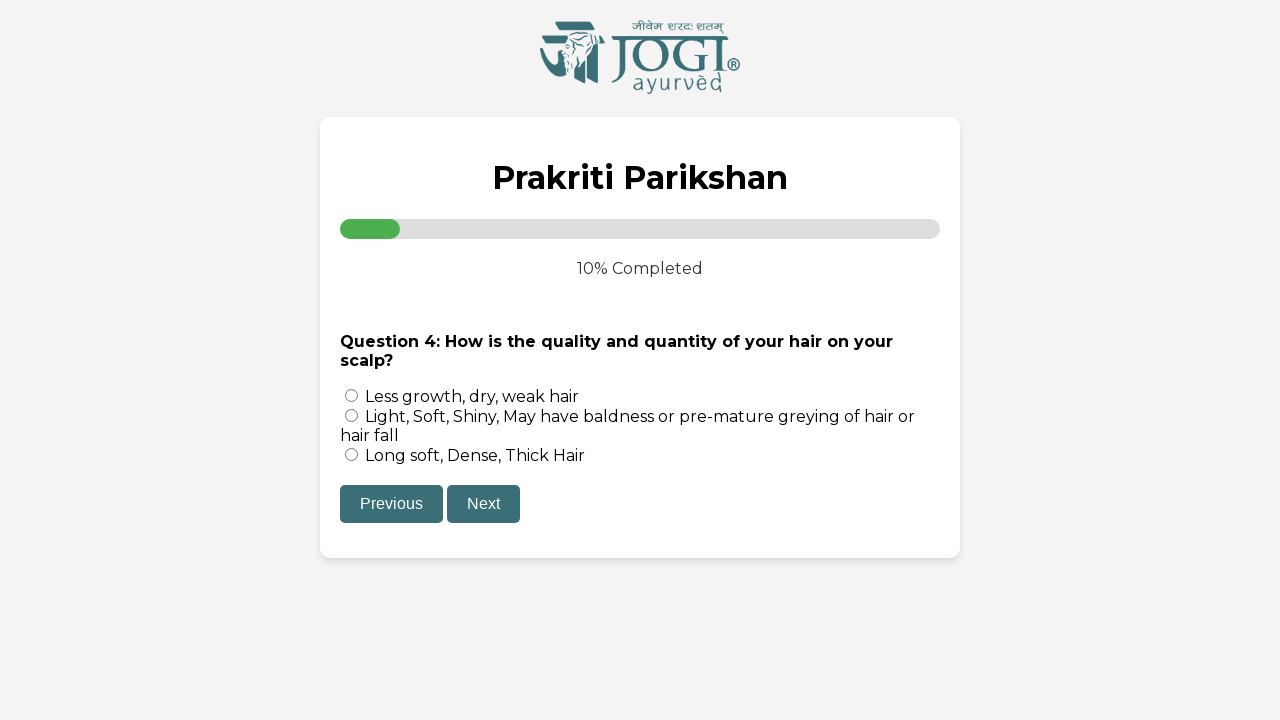

Waited 2 seconds after clicking next button for question 3
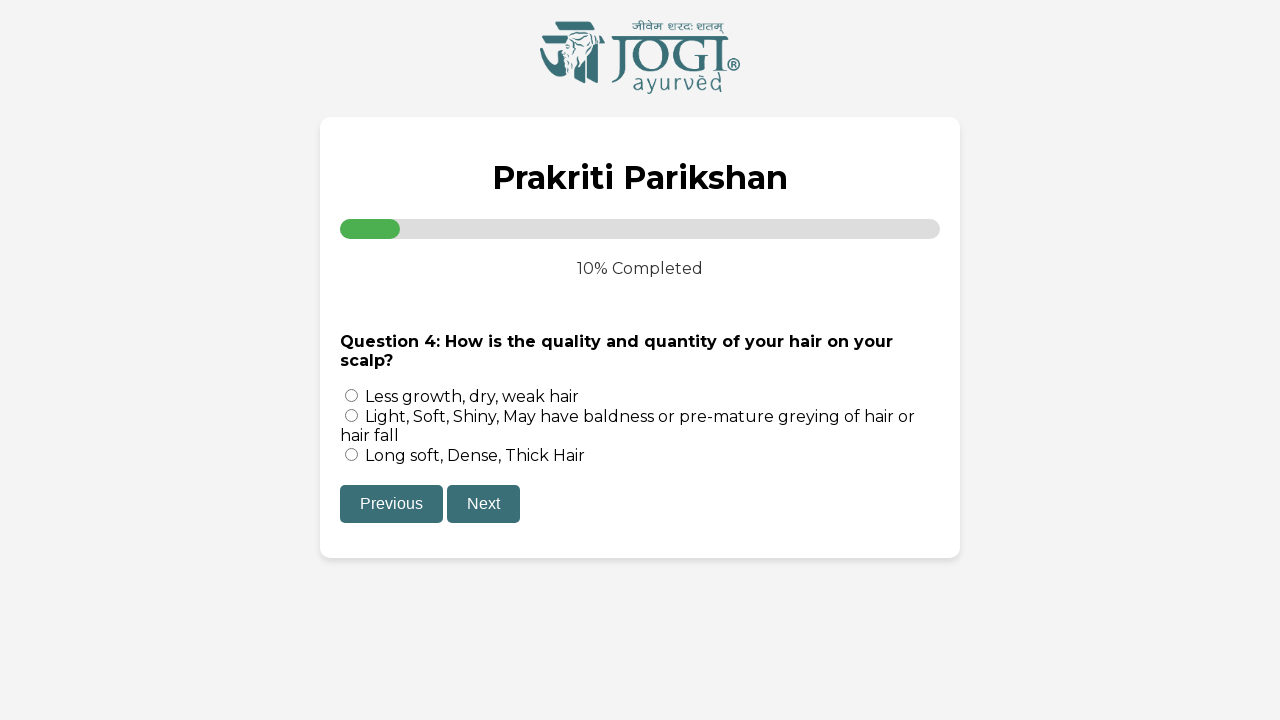

Quiz container loaded for question 4
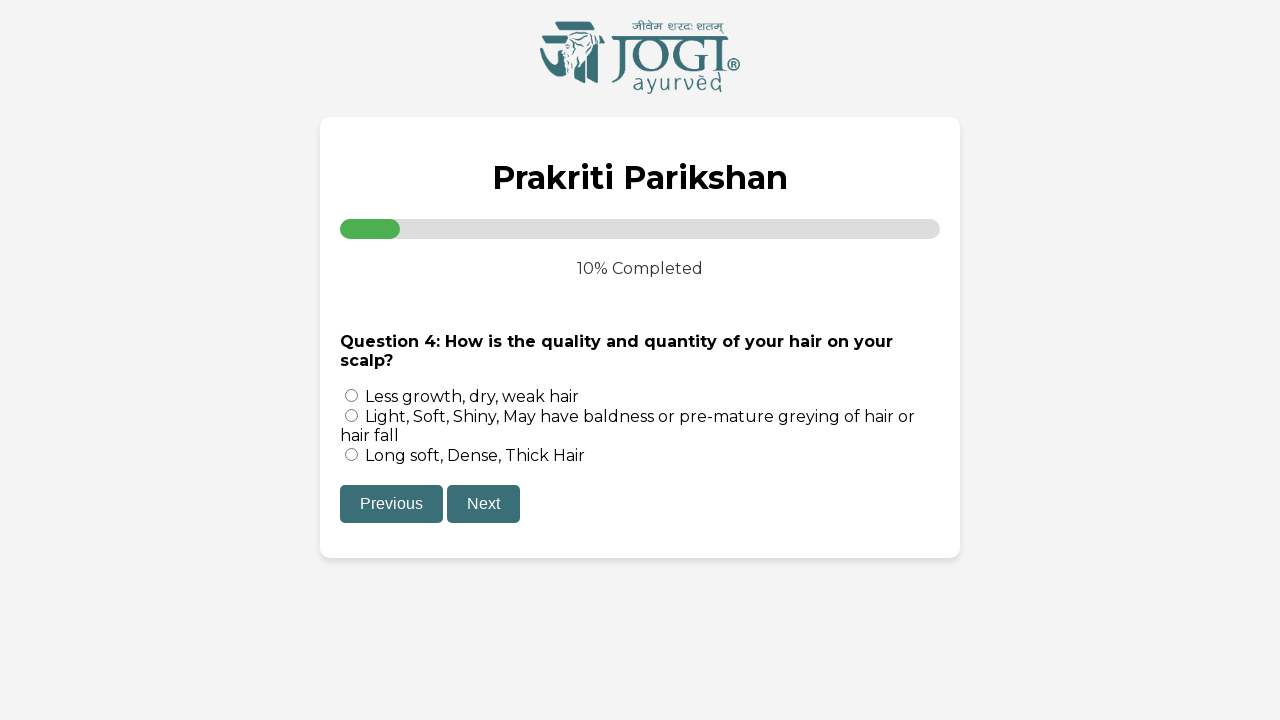

Selected first answer option for question 4 at (352, 395) on input[name='q4'] >> nth=0
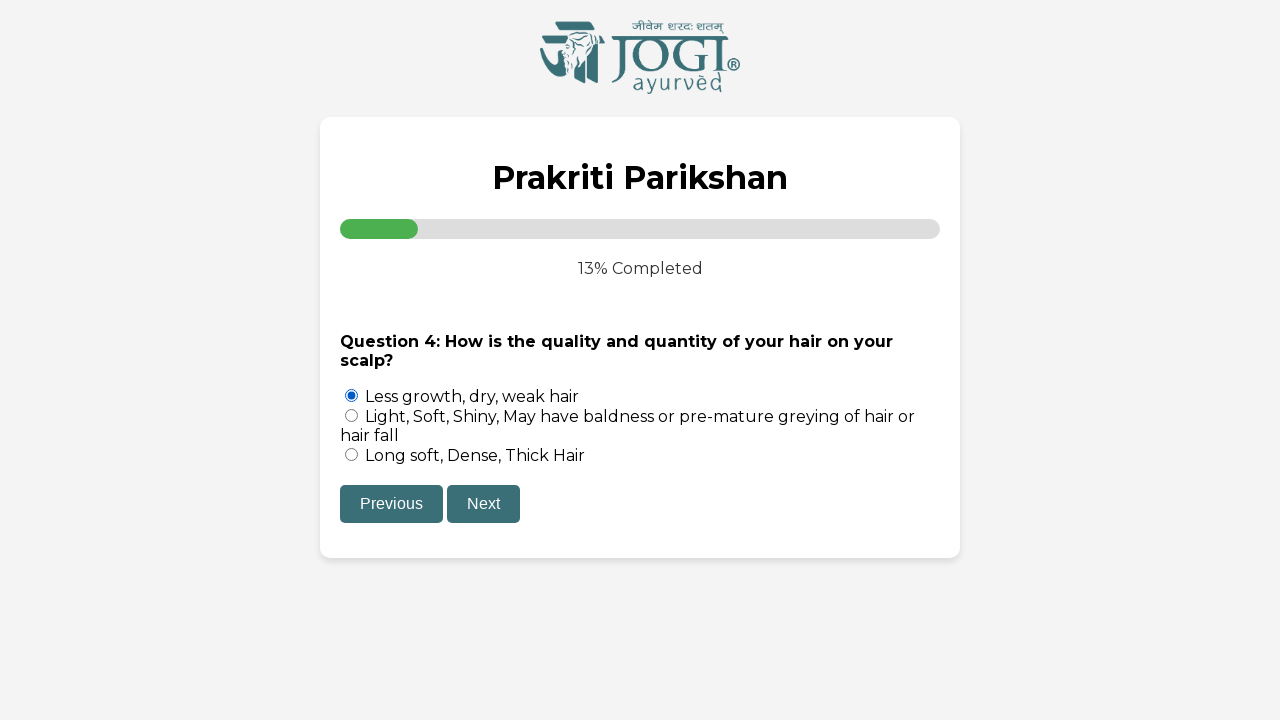

Waited 2 seconds after selecting answer for question 4
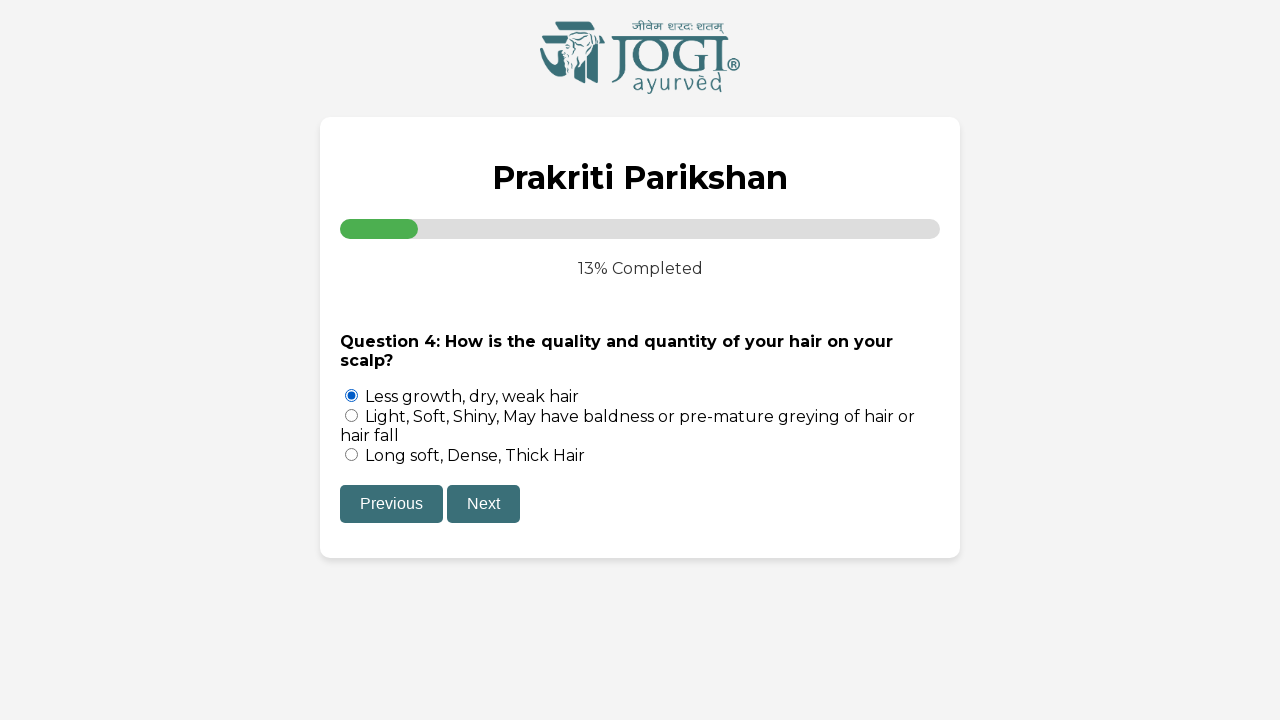

Clicked next button to proceed from question 4 at (484, 504) on #next-q4
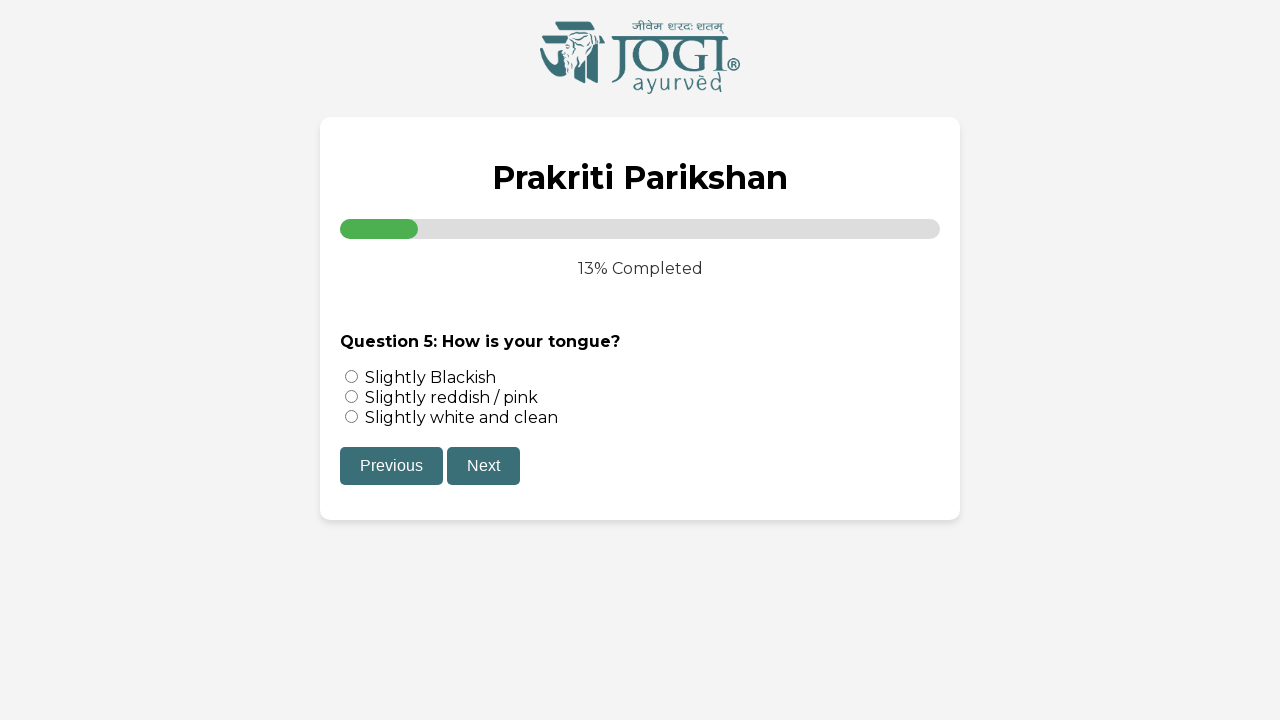

Waited 2 seconds after clicking next button for question 4
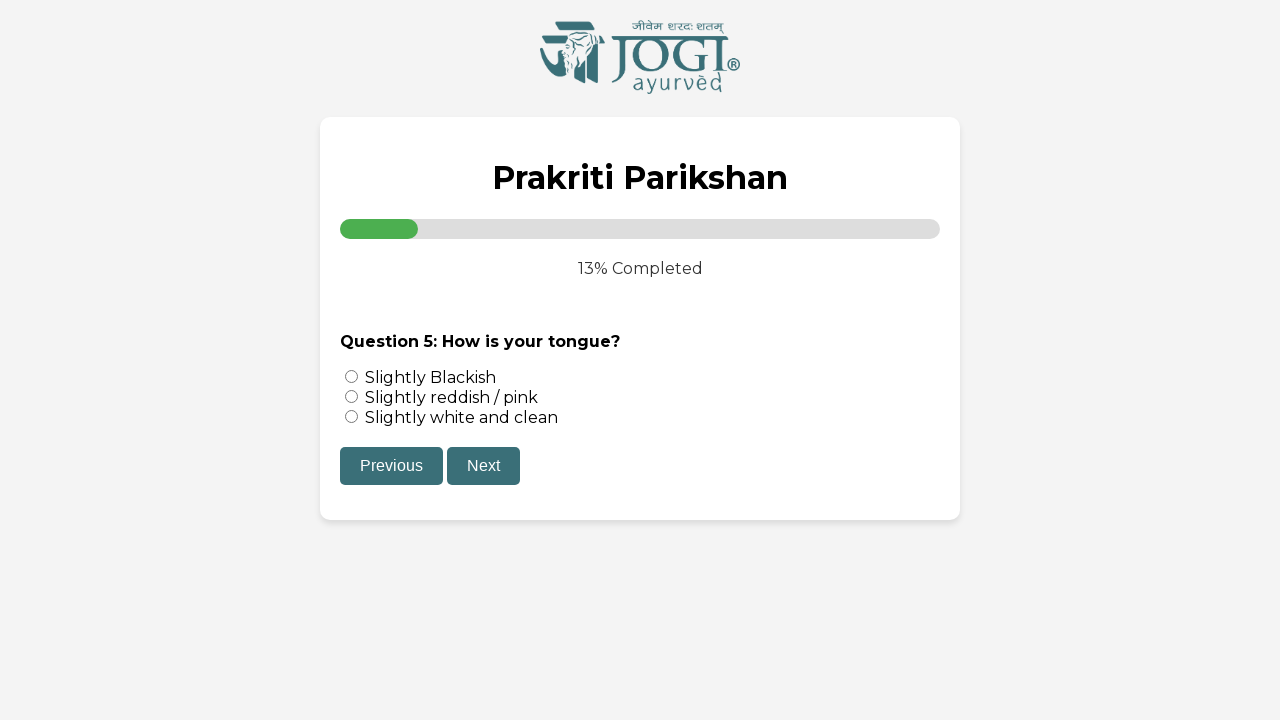

Quiz container loaded for question 5
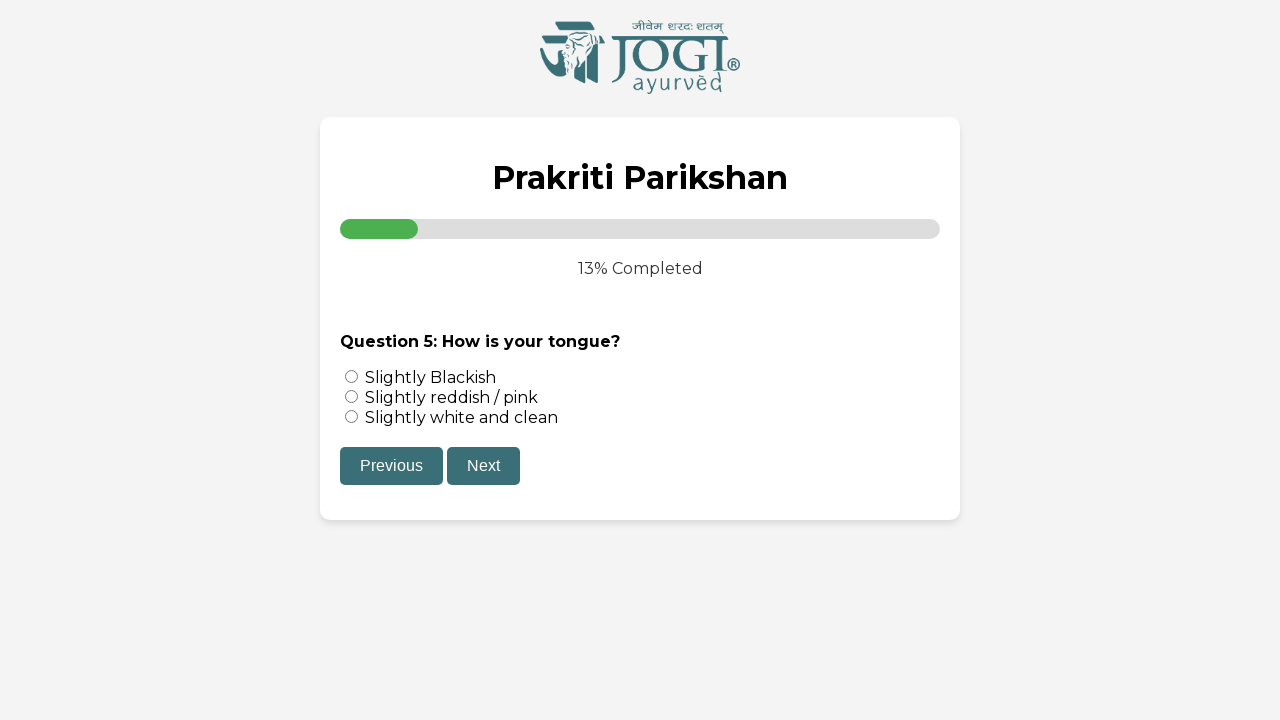

Selected first answer option for question 5 at (352, 376) on input[name='q5'] >> nth=0
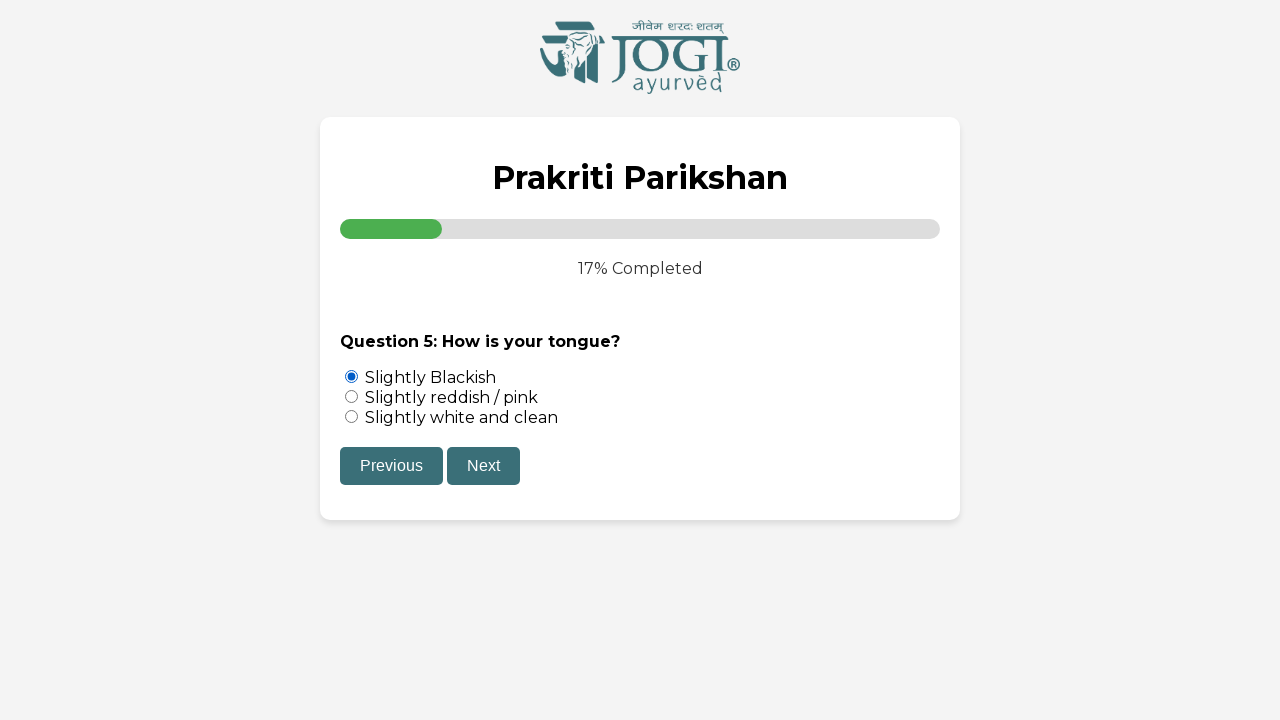

Waited 2 seconds after selecting answer for question 5
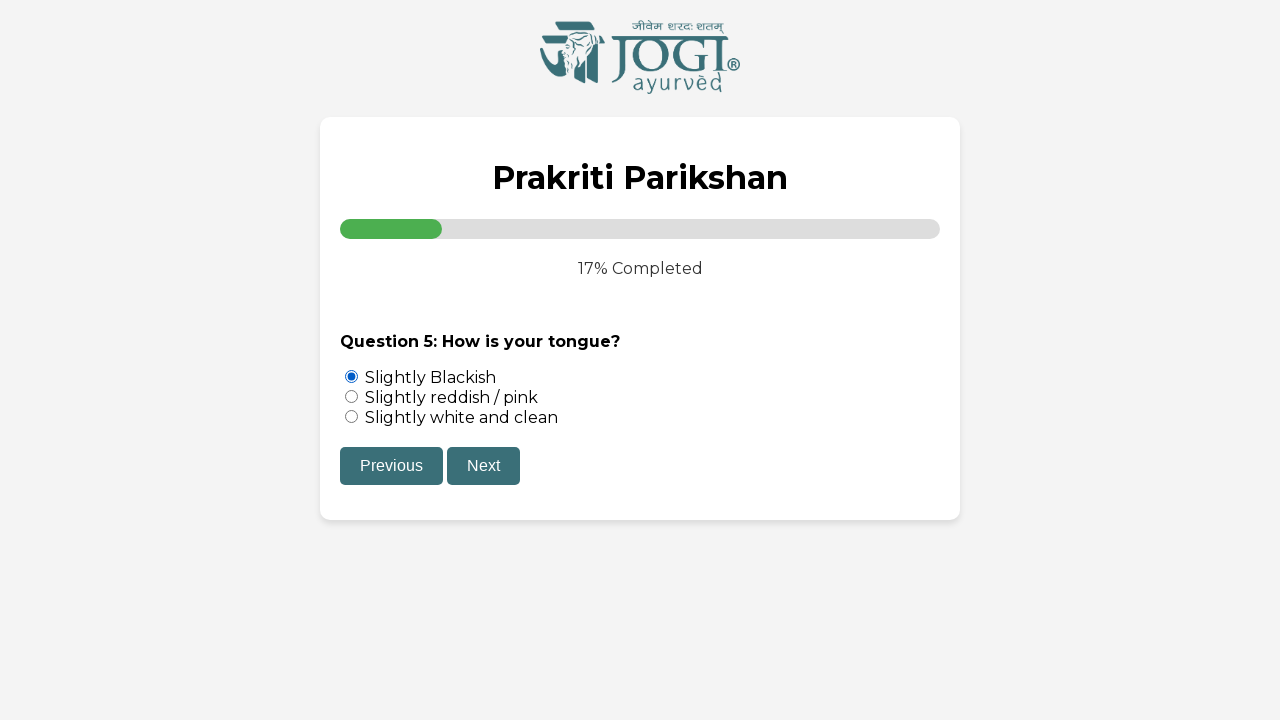

Clicked next button to proceed from question 5 at (484, 466) on #next-q5
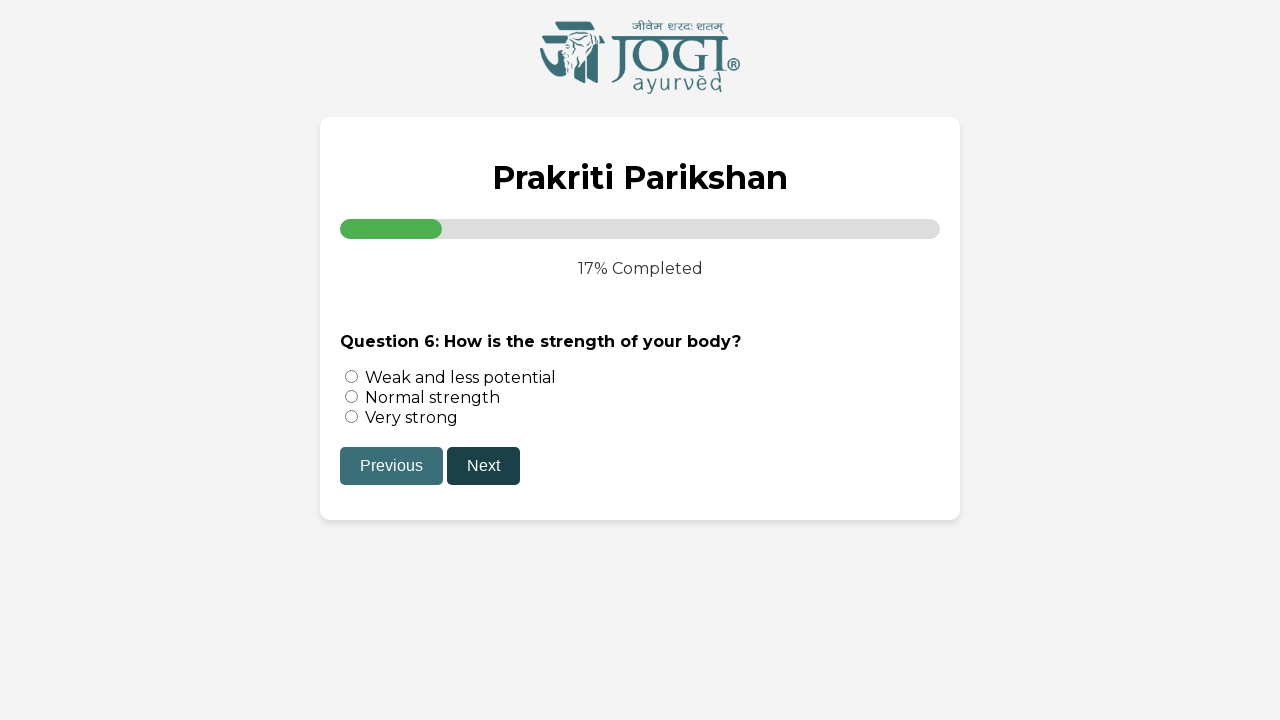

Waited 2 seconds after clicking next button for question 5
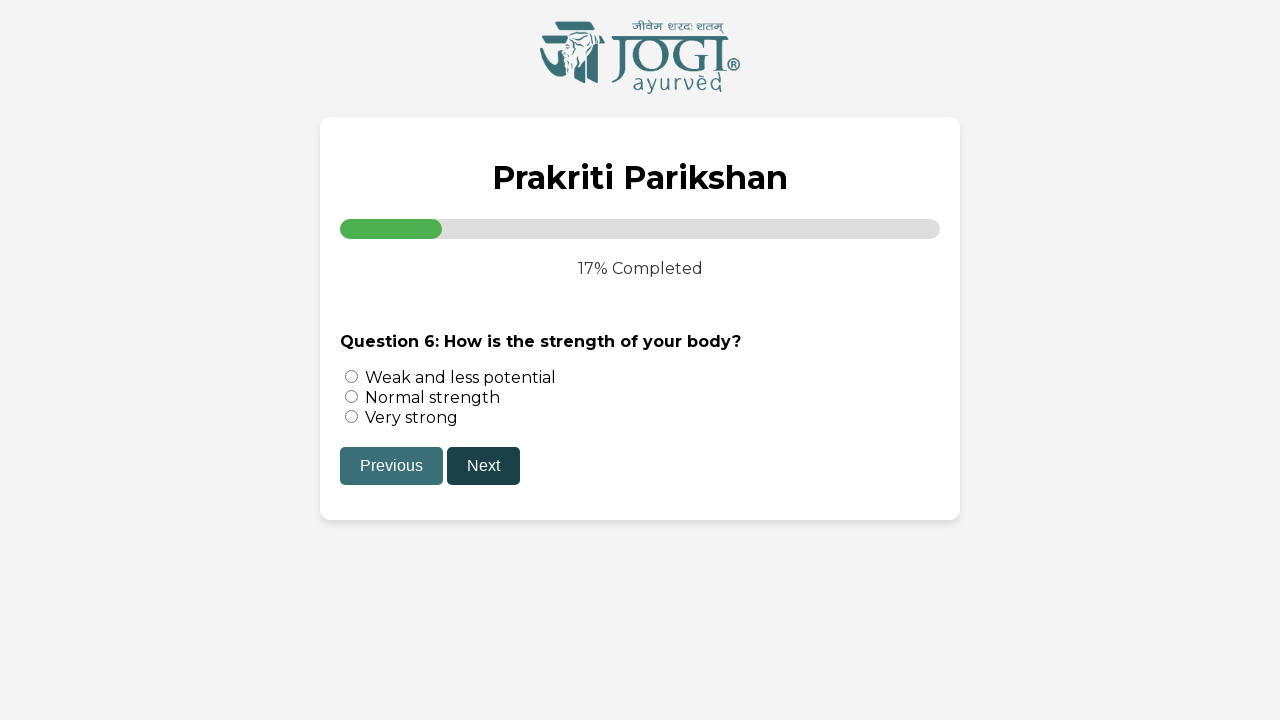

Quiz container loaded for question 6
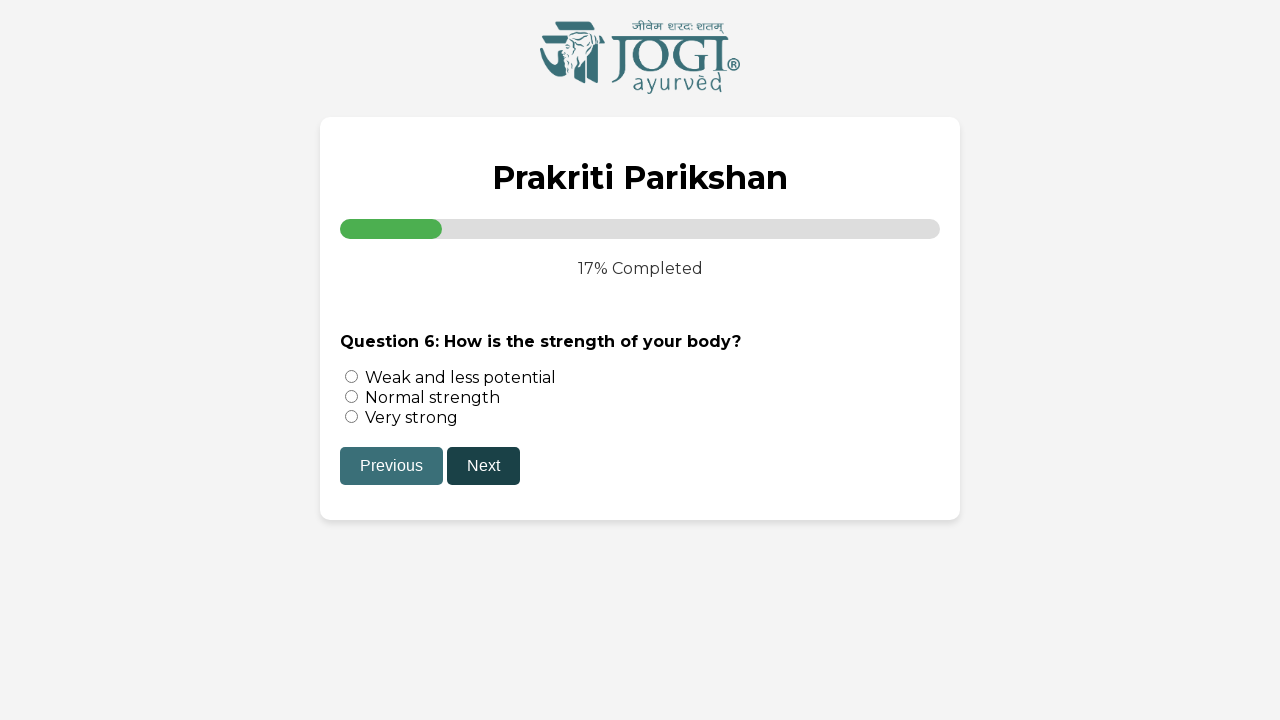

Selected first answer option for question 6 at (352, 376) on input[name='q6'] >> nth=0
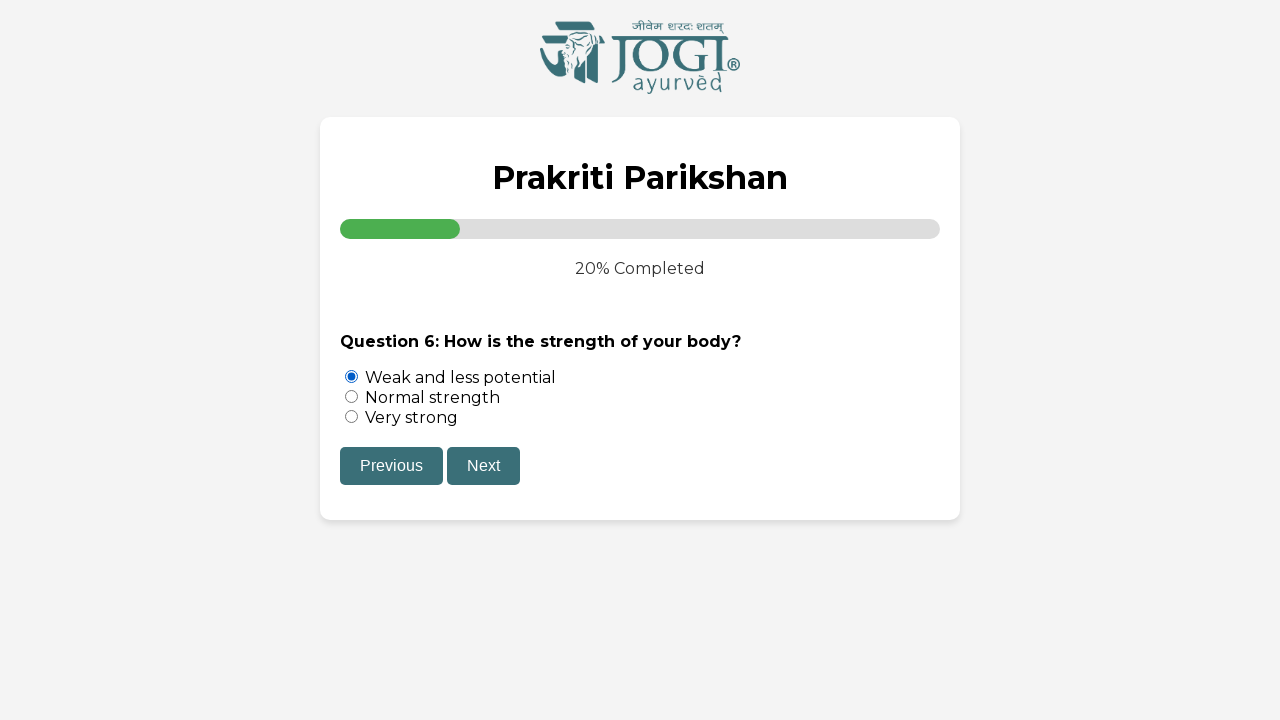

Waited 2 seconds after selecting answer for question 6
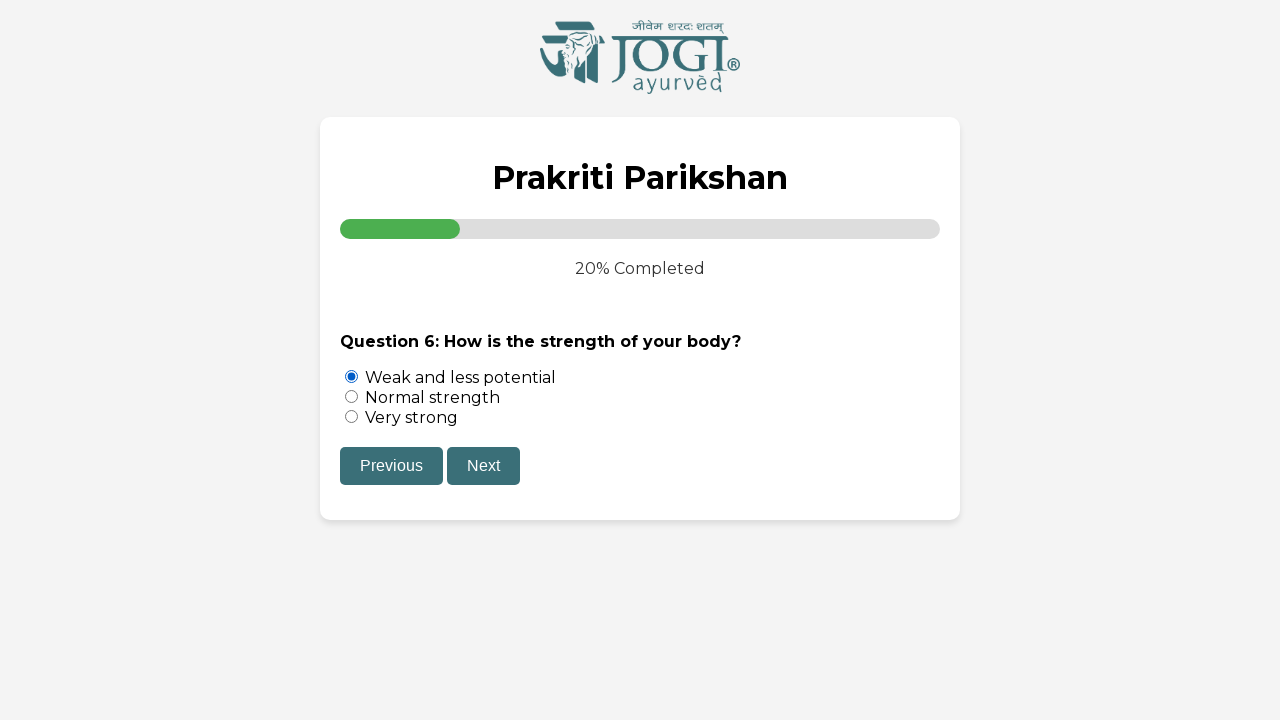

Clicked next button to proceed from question 6 at (484, 466) on #next-q6
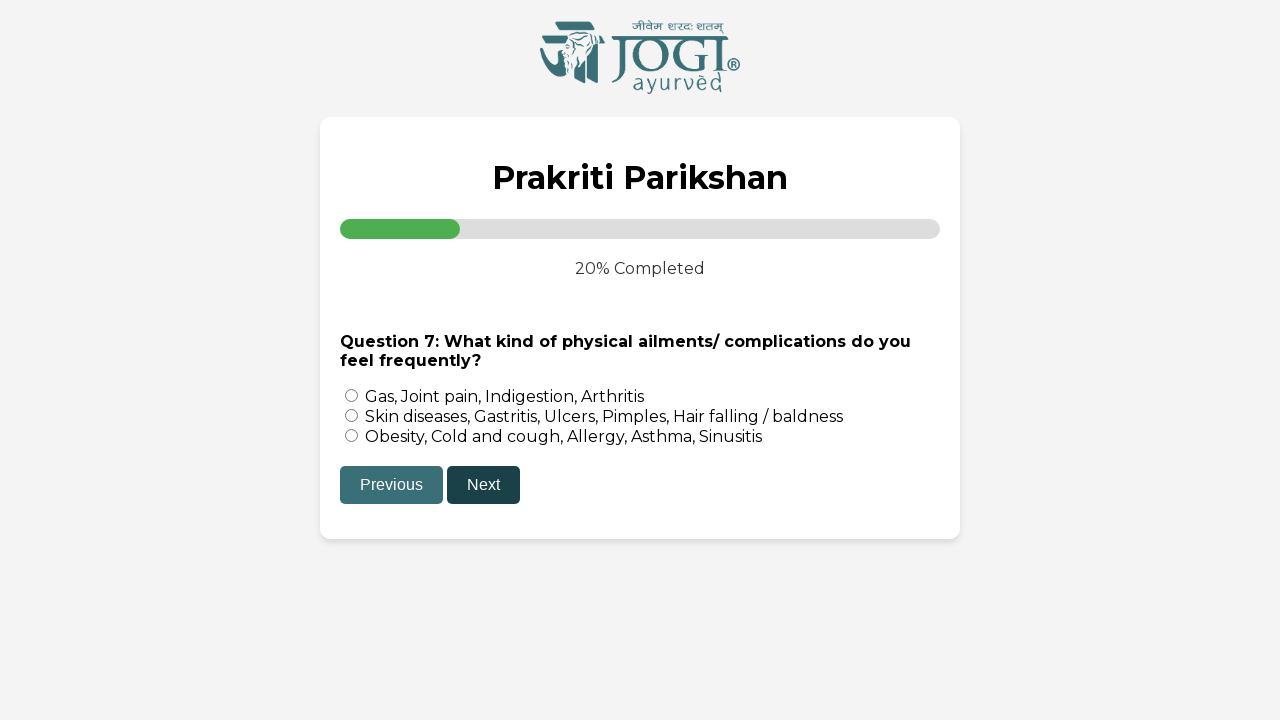

Waited 2 seconds after clicking next button for question 6
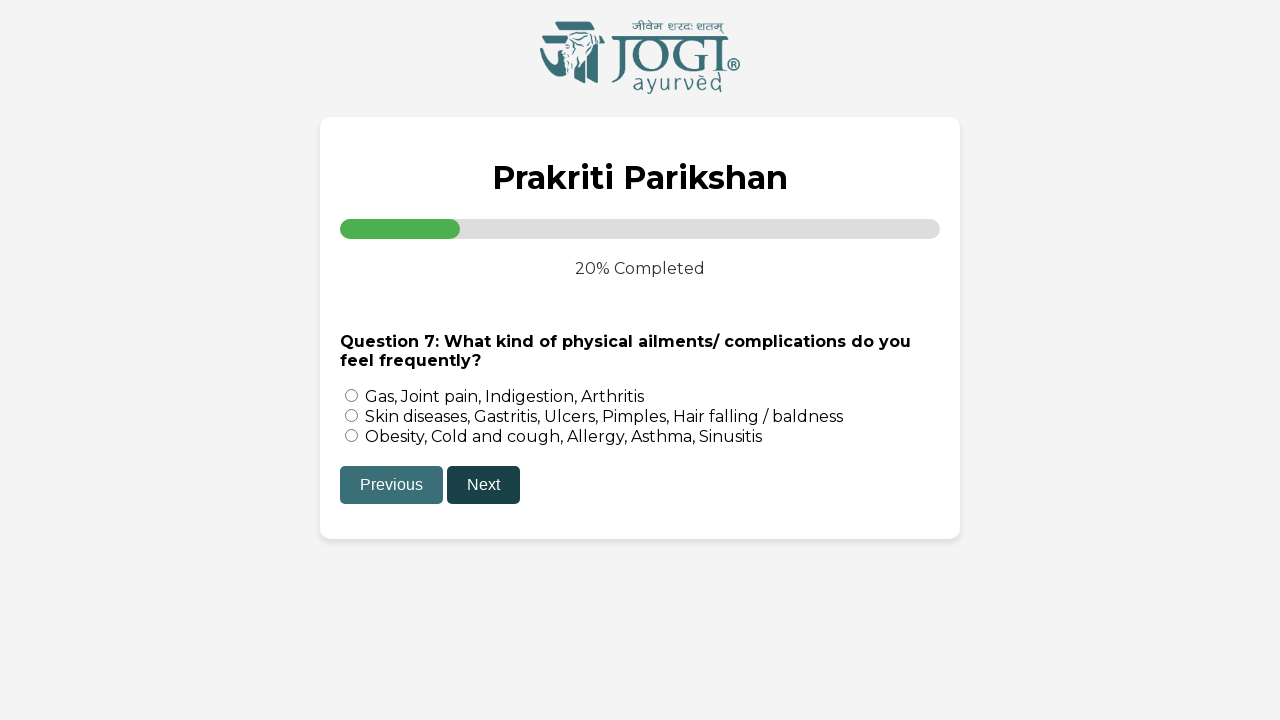

Quiz container loaded for question 7
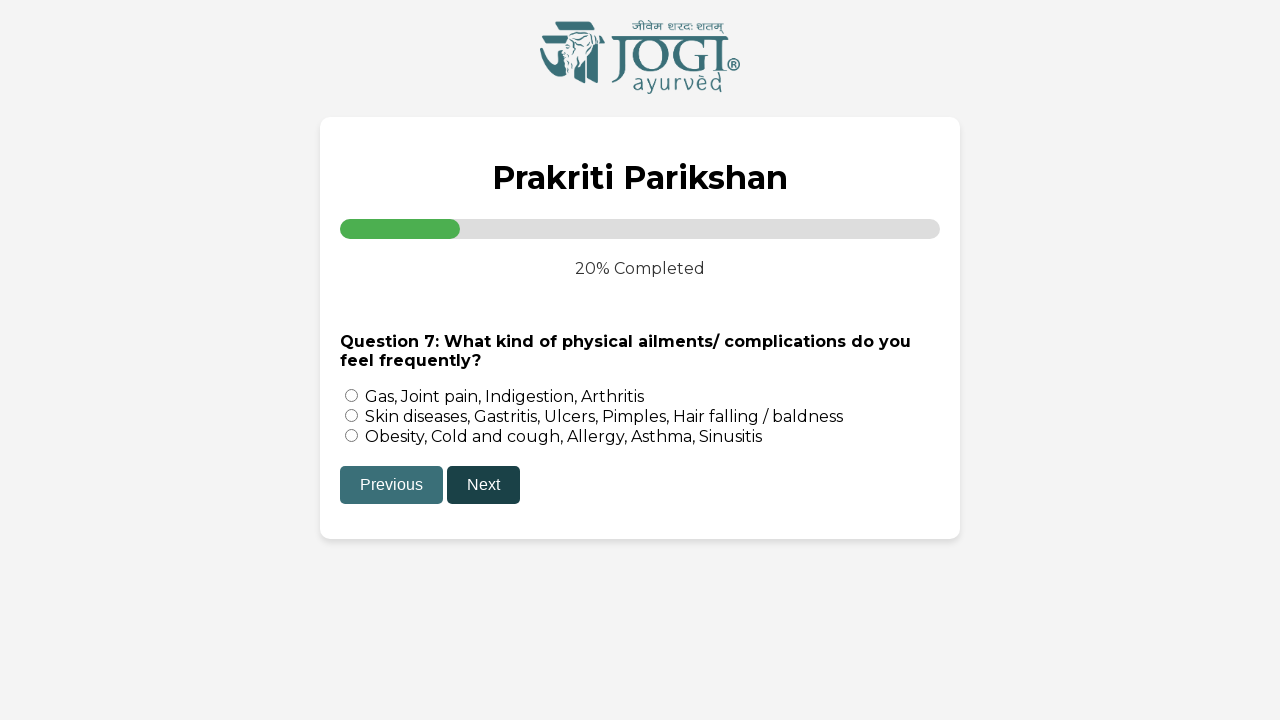

Selected first answer option for question 7 at (352, 395) on input[name='q7'] >> nth=0
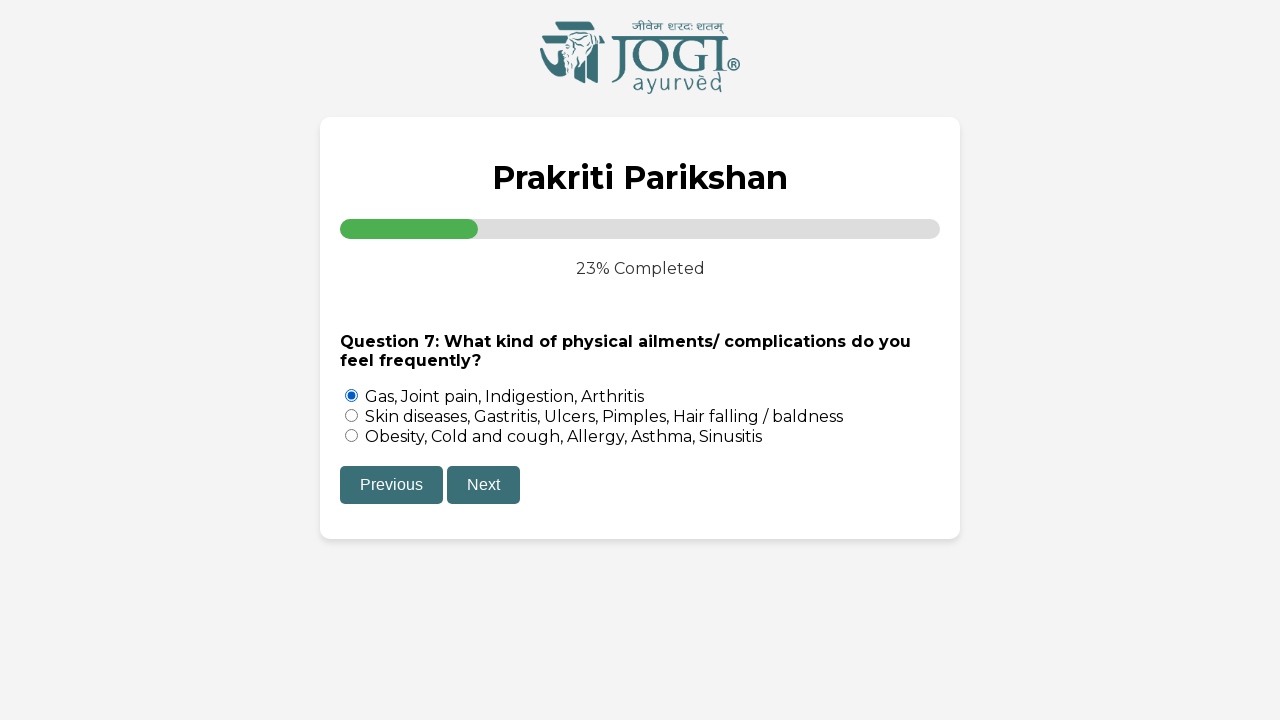

Waited 2 seconds after selecting answer for question 7
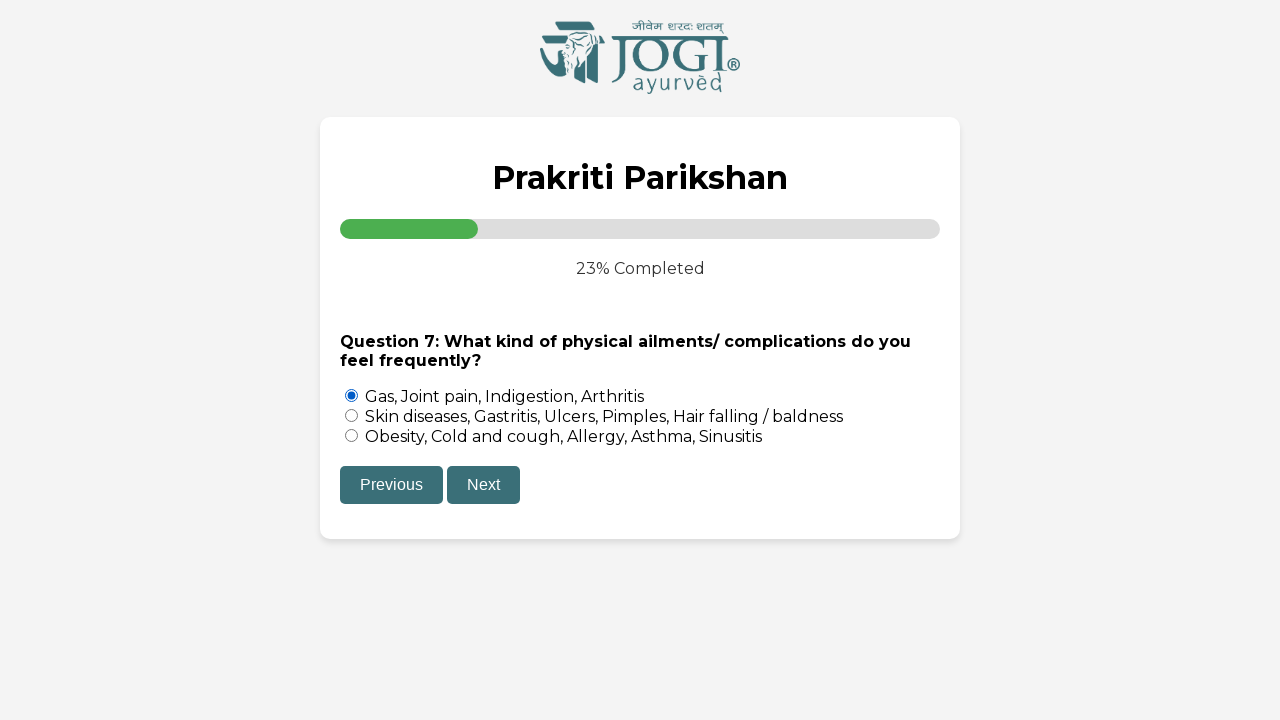

Clicked next button to proceed from question 7 at (484, 485) on #next-q7
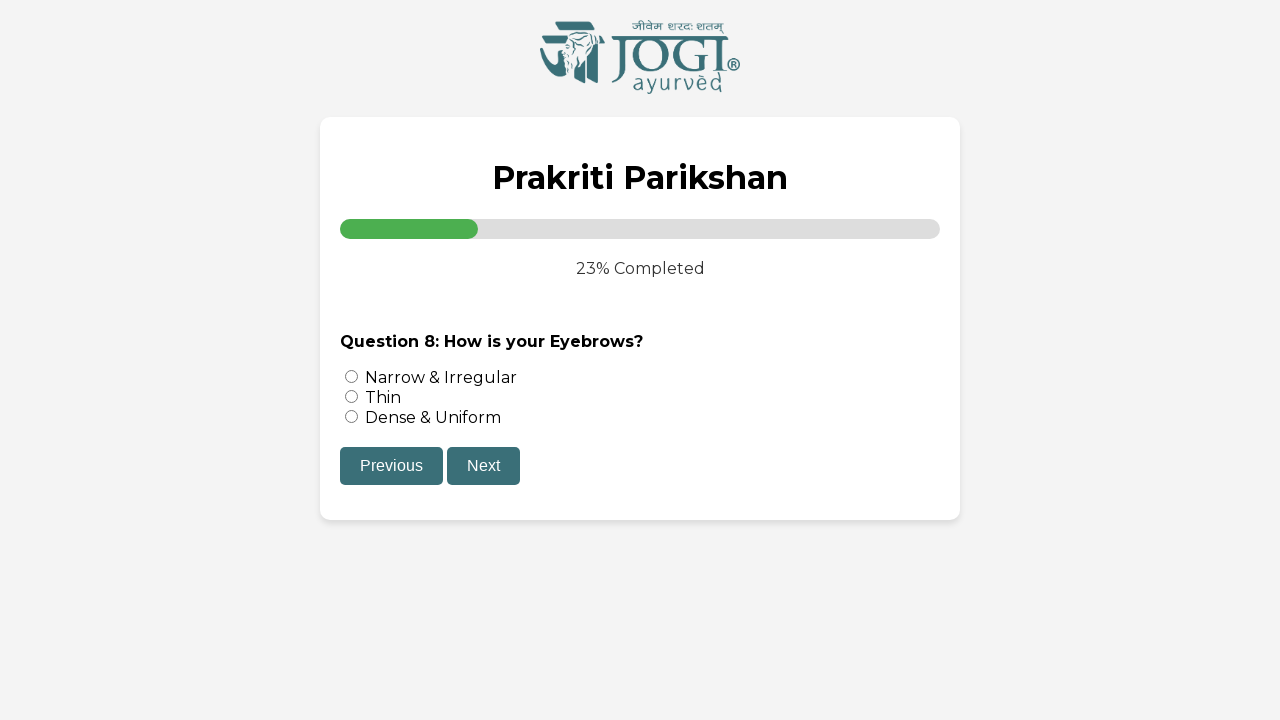

Waited 2 seconds after clicking next button for question 7
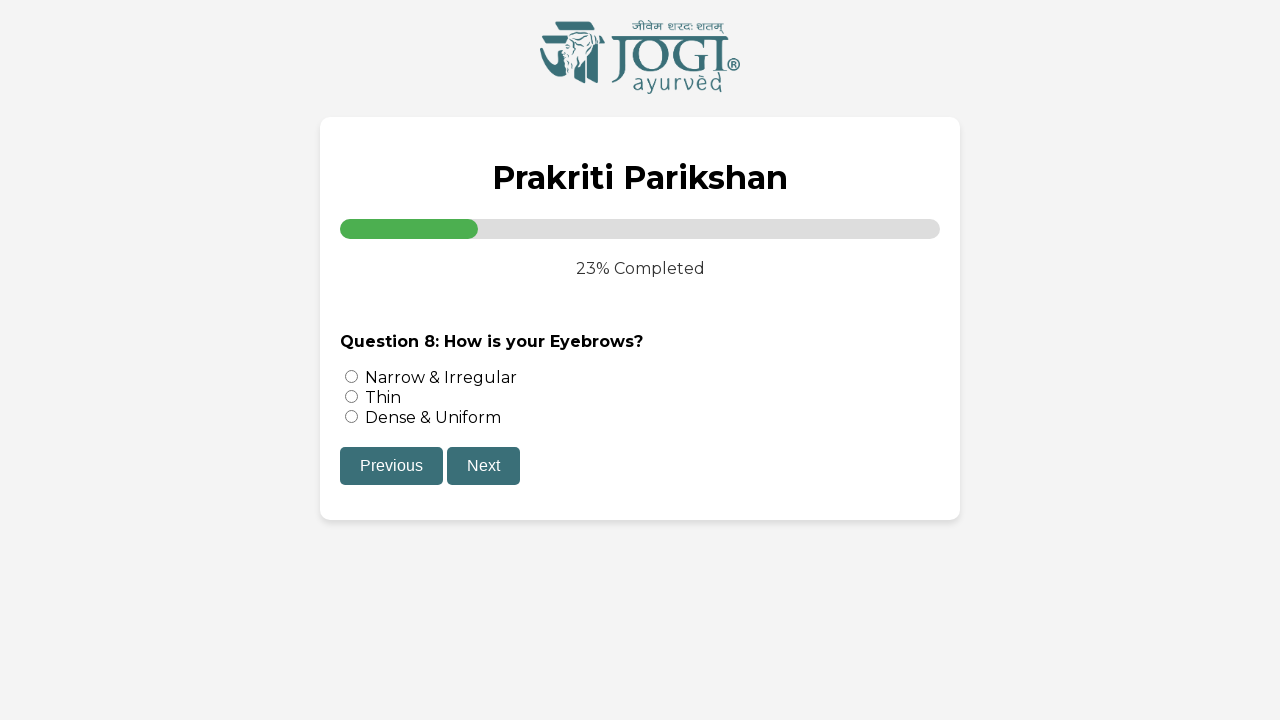

Quiz container loaded for question 8
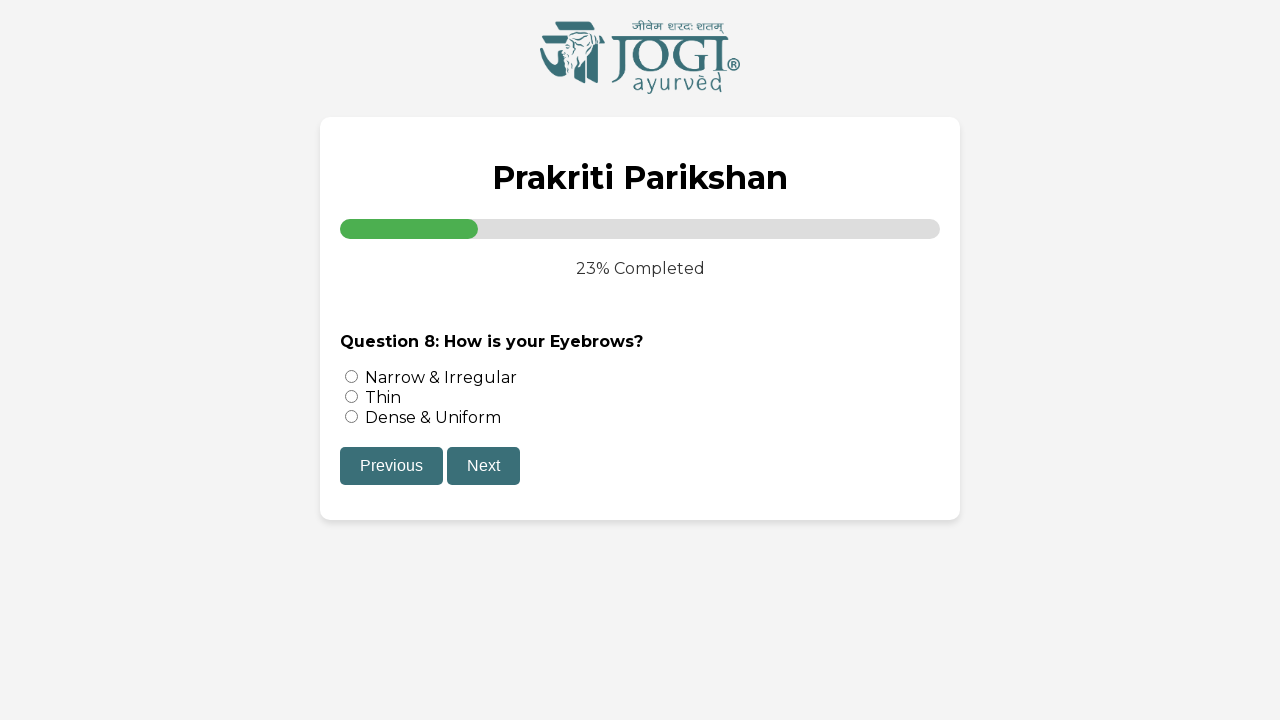

Selected first answer option for question 8 at (352, 376) on input[name='q8'] >> nth=0
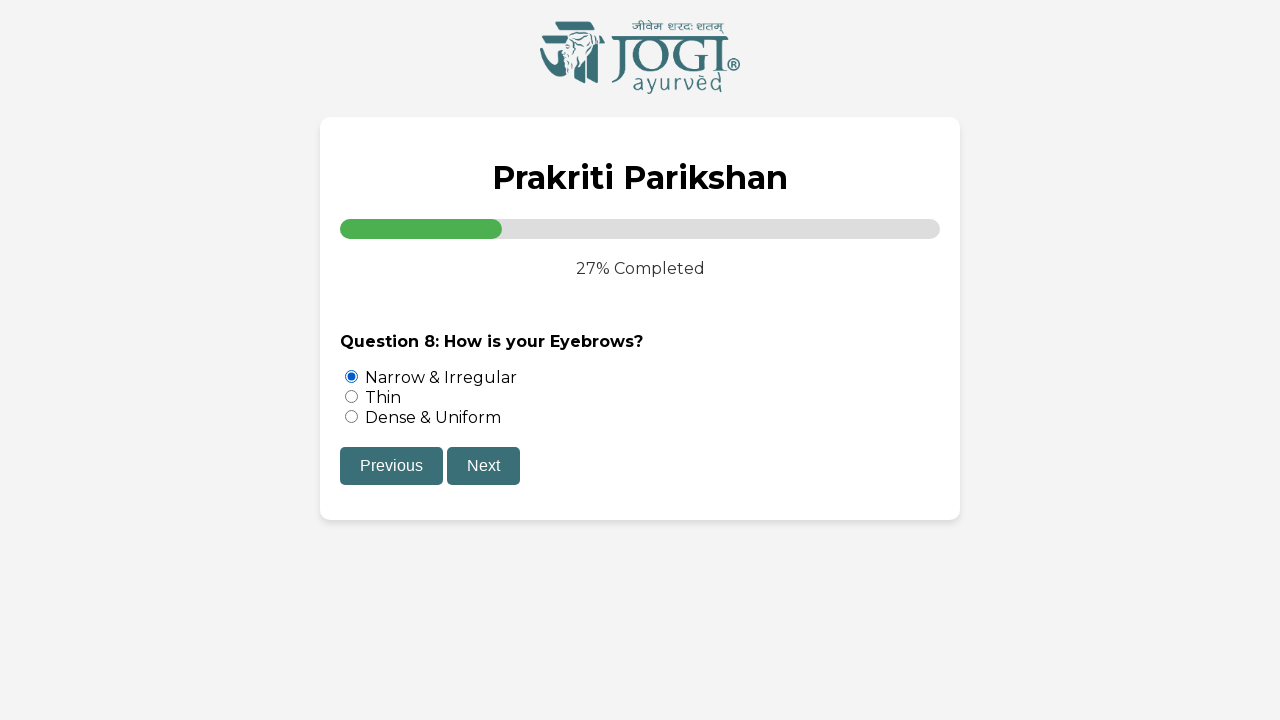

Waited 2 seconds after selecting answer for question 8
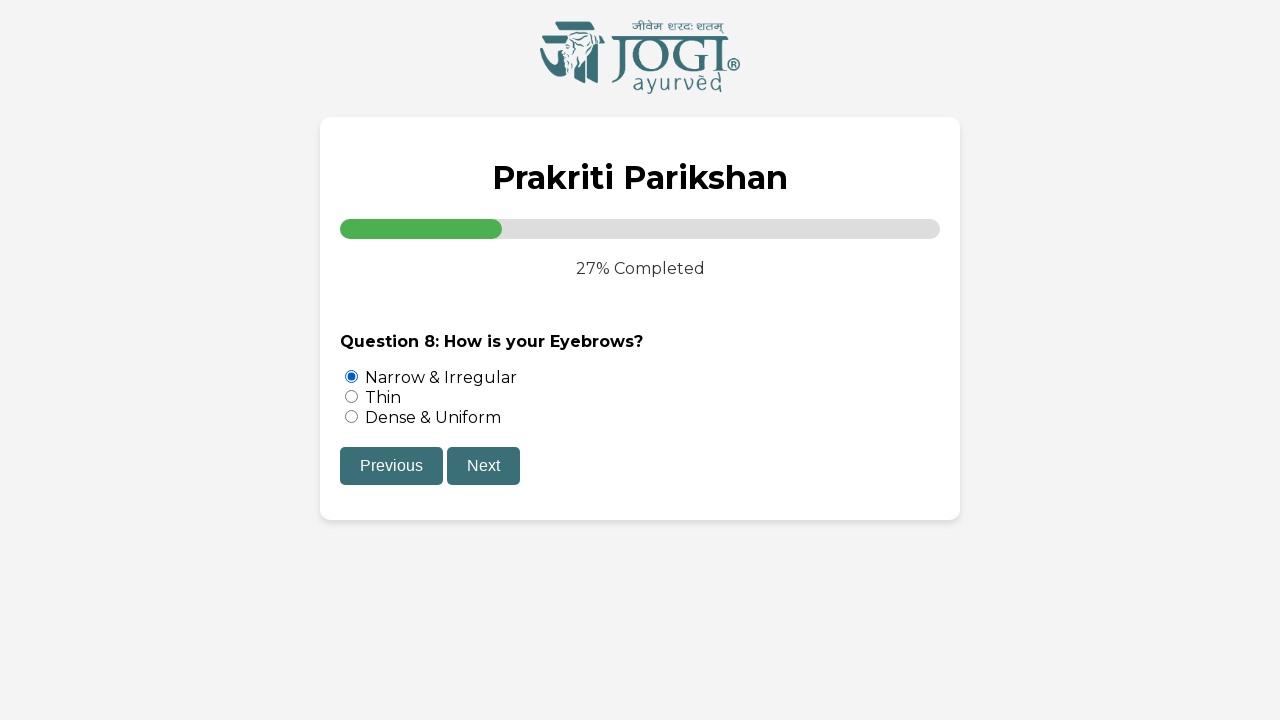

Clicked next button to proceed from question 8 at (484, 466) on #next-q8
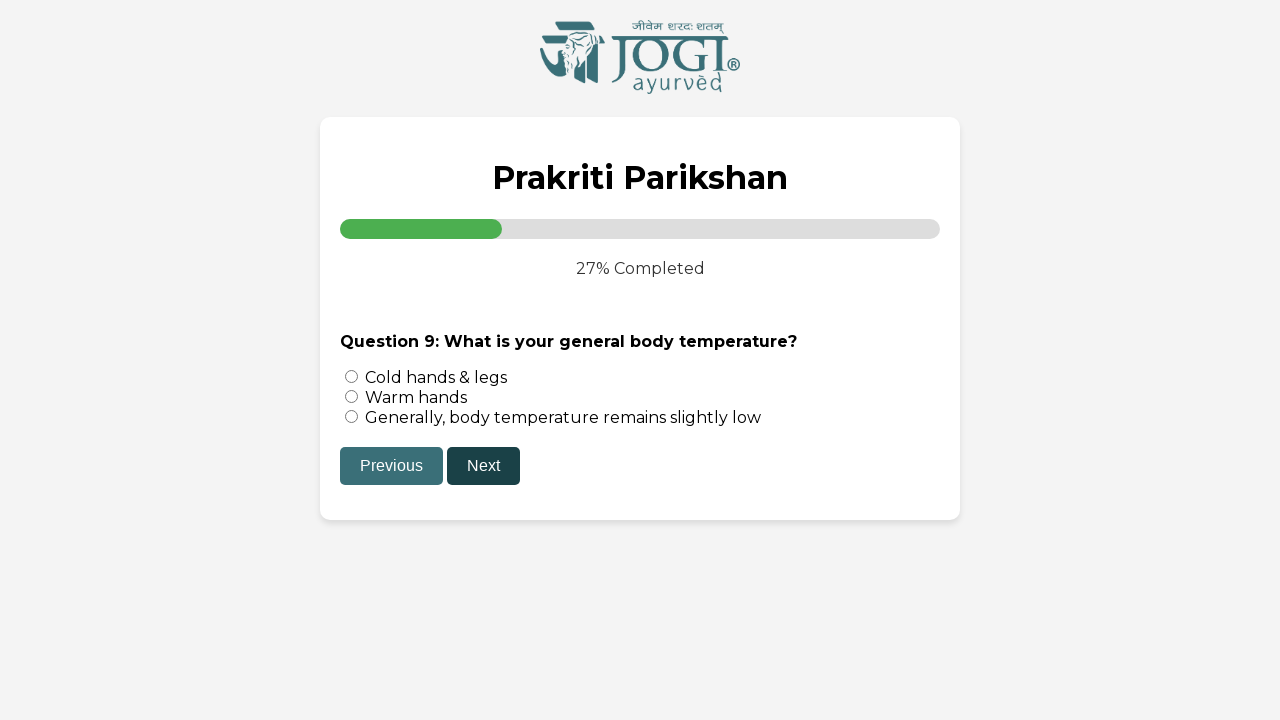

Waited 2 seconds after clicking next button for question 8
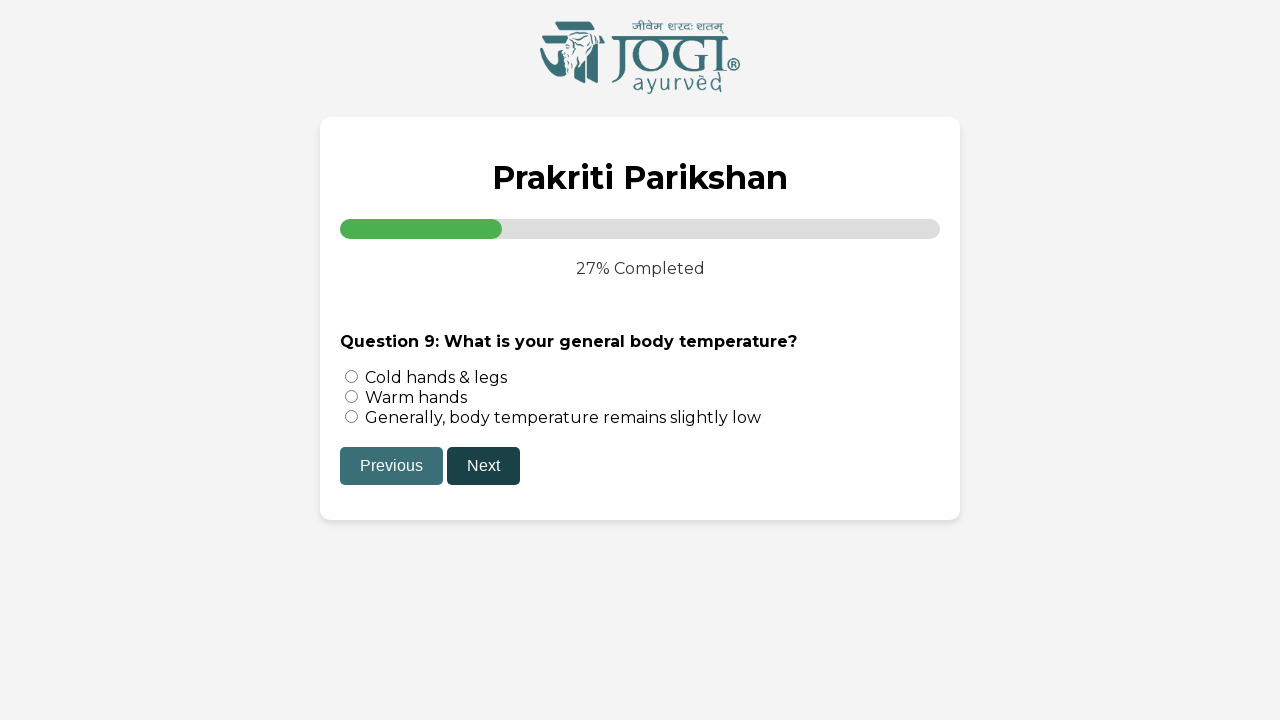

Quiz container loaded for question 9
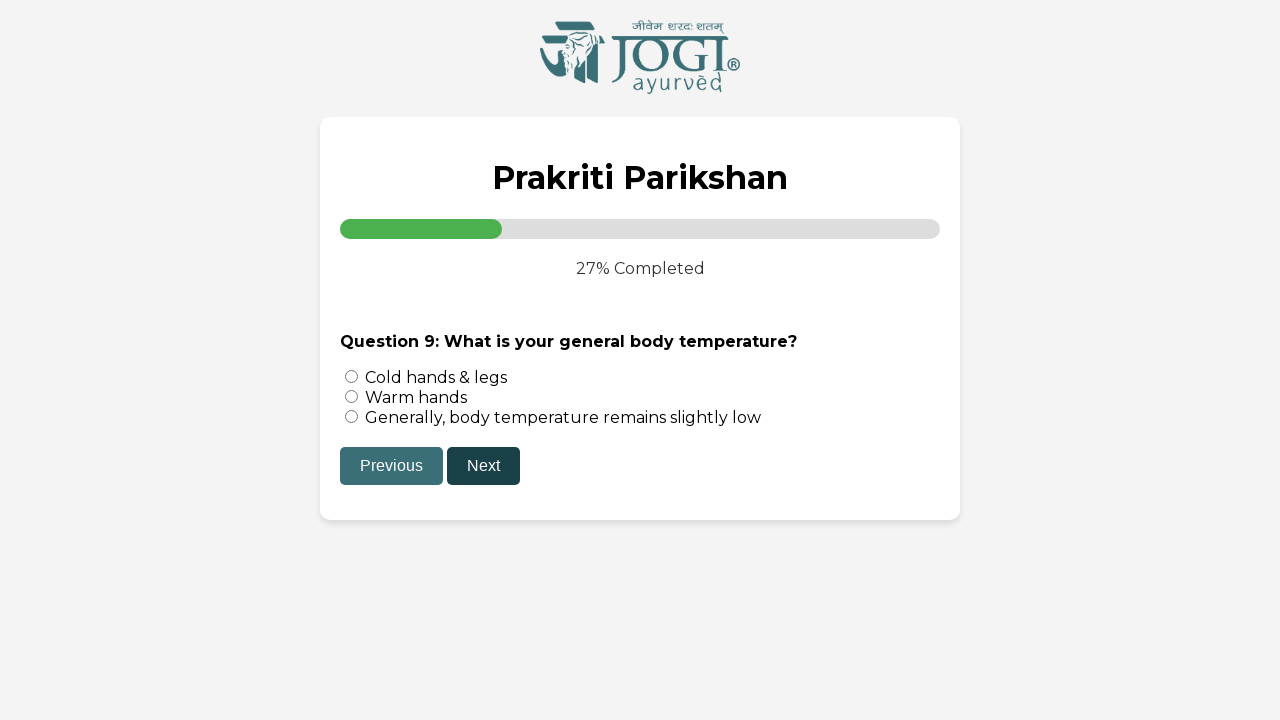

Selected first answer option for question 9 at (352, 376) on input[name='q9'] >> nth=0
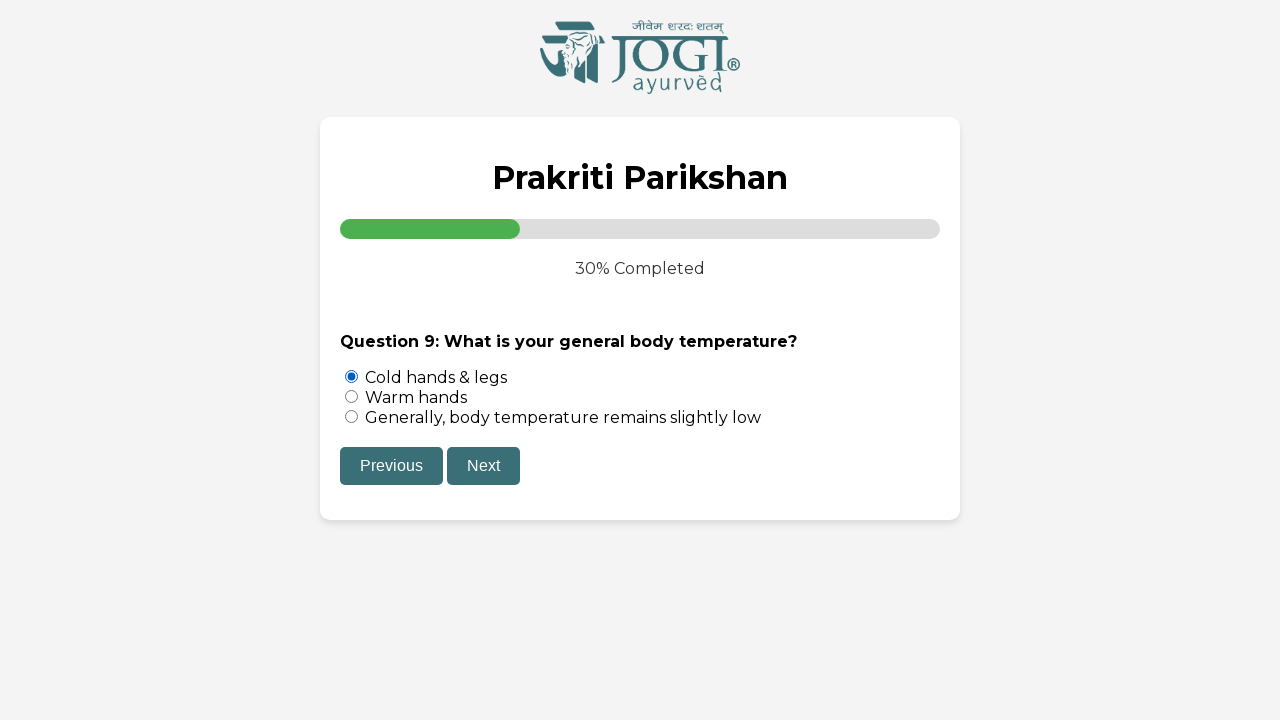

Waited 2 seconds after selecting answer for question 9
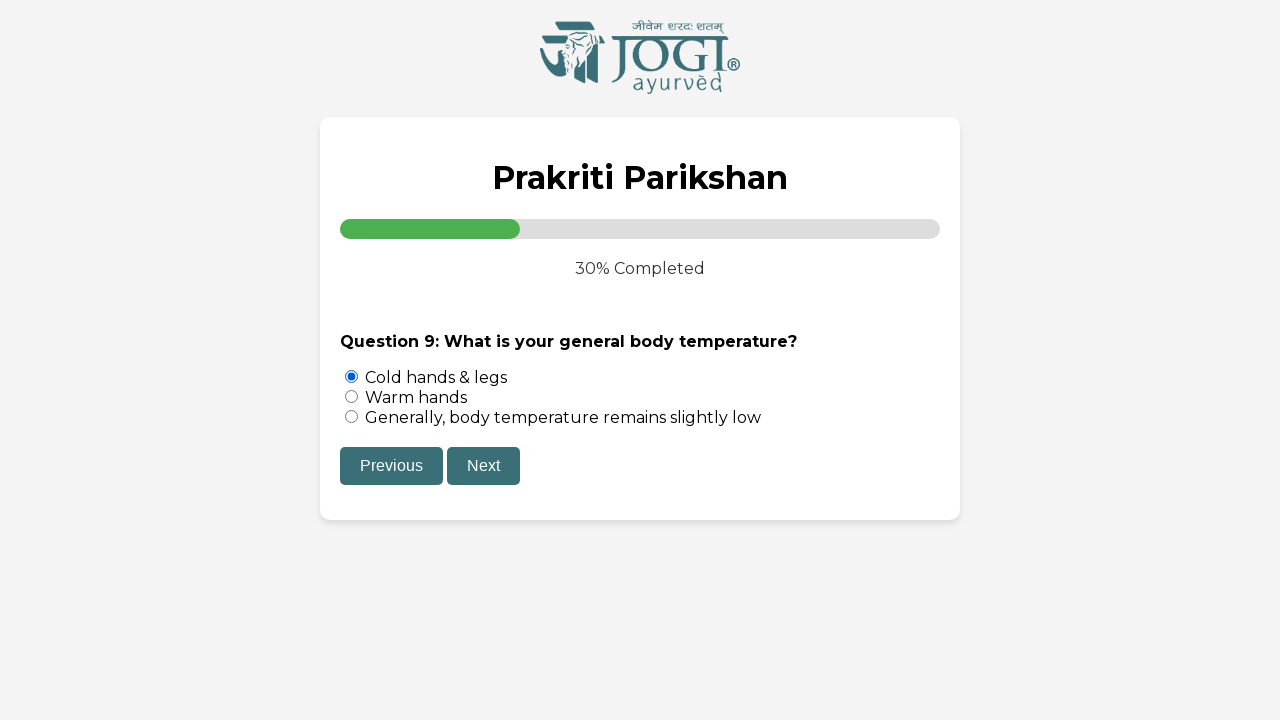

Clicked next button to proceed from question 9 at (484, 466) on #next-q9
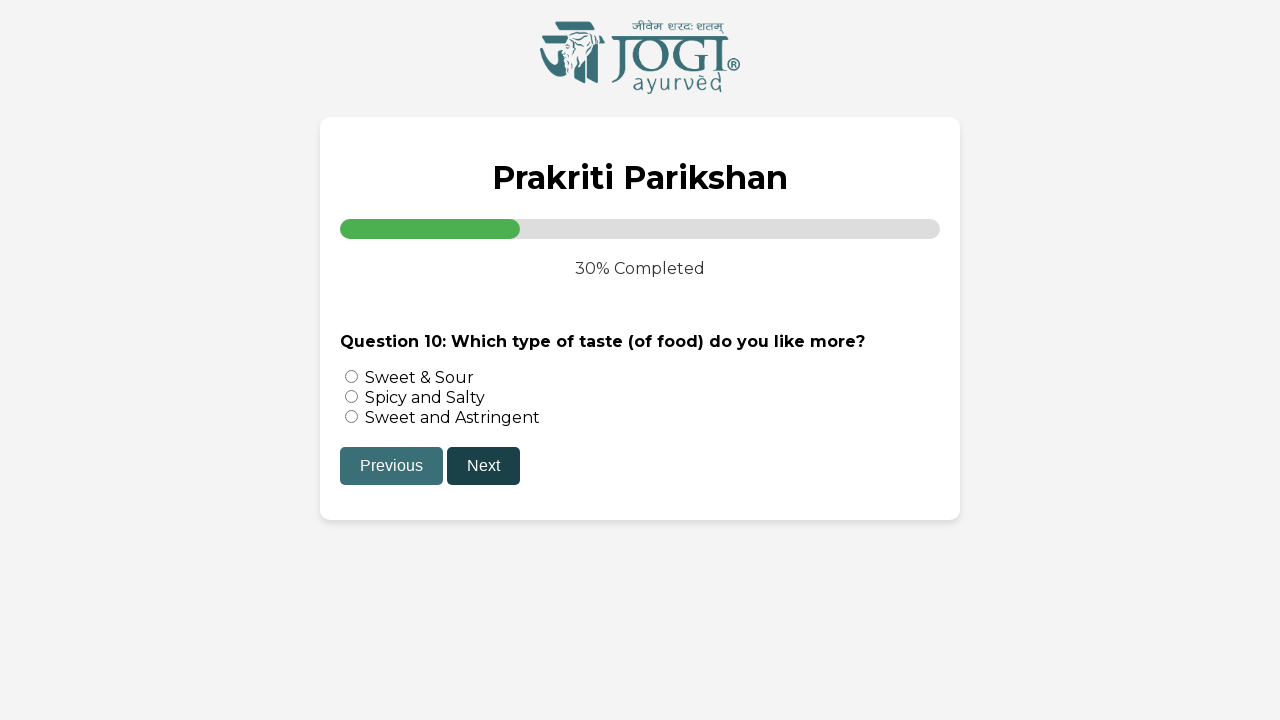

Waited 2 seconds after clicking next button for question 9
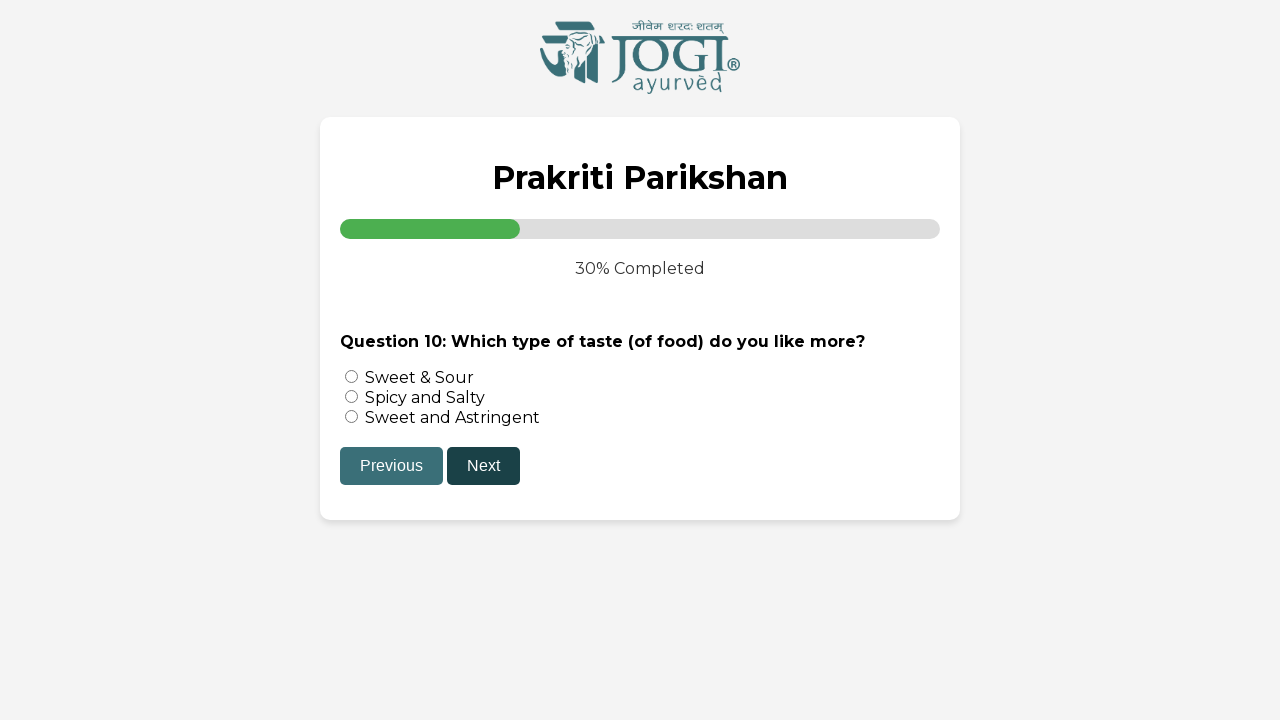

Quiz container loaded for question 10
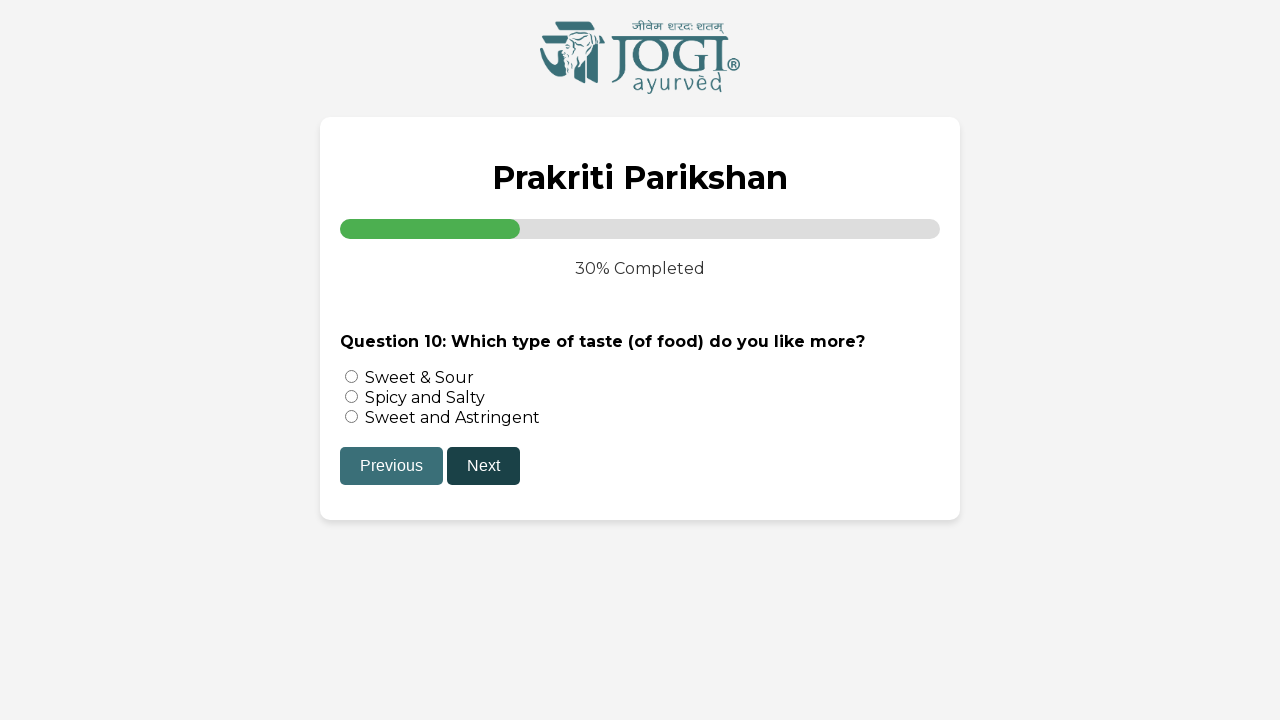

Selected first answer option for question 10 at (352, 376) on input[name='q10'] >> nth=0
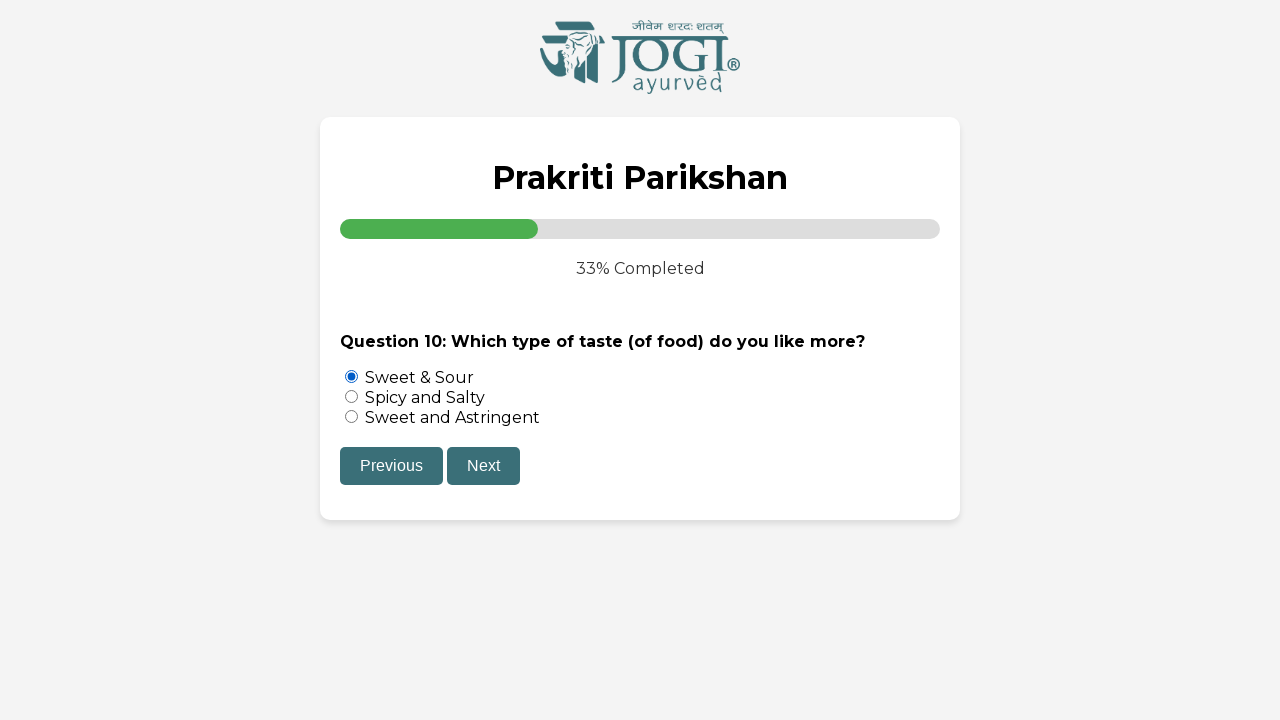

Waited 2 seconds after selecting answer for question 10
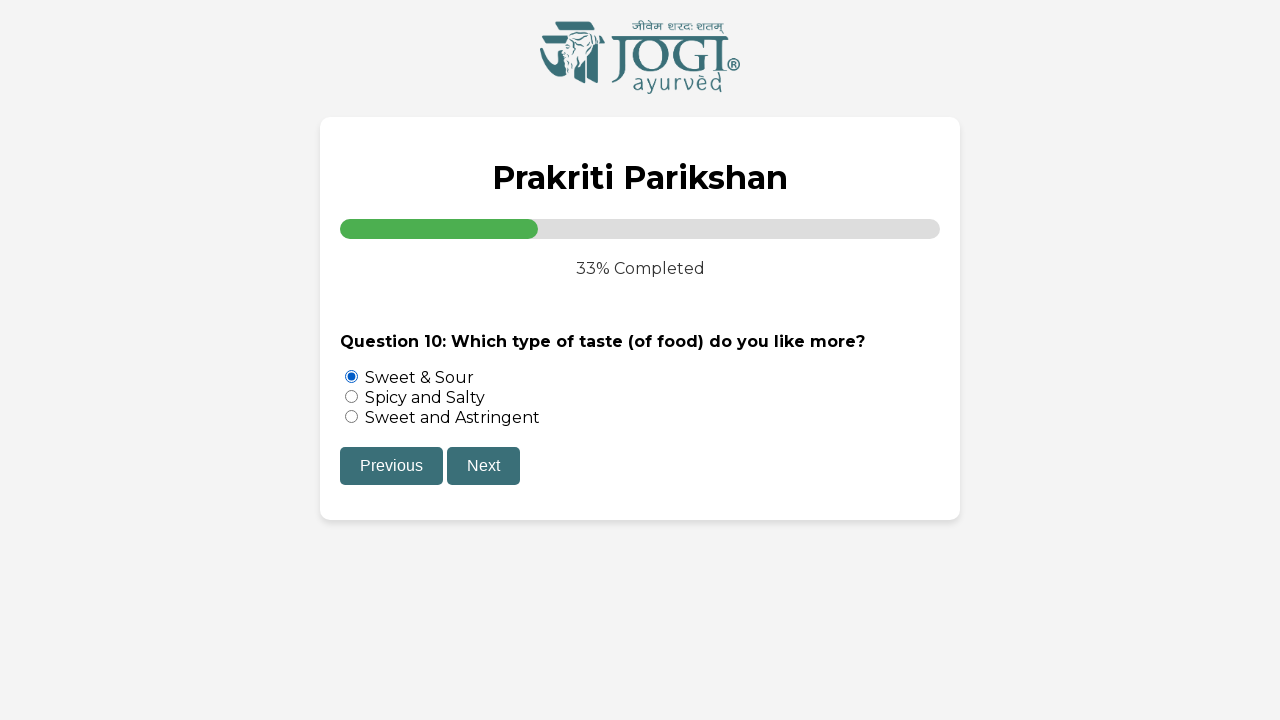

Clicked next button to proceed from question 10 at (484, 466) on #next-q10
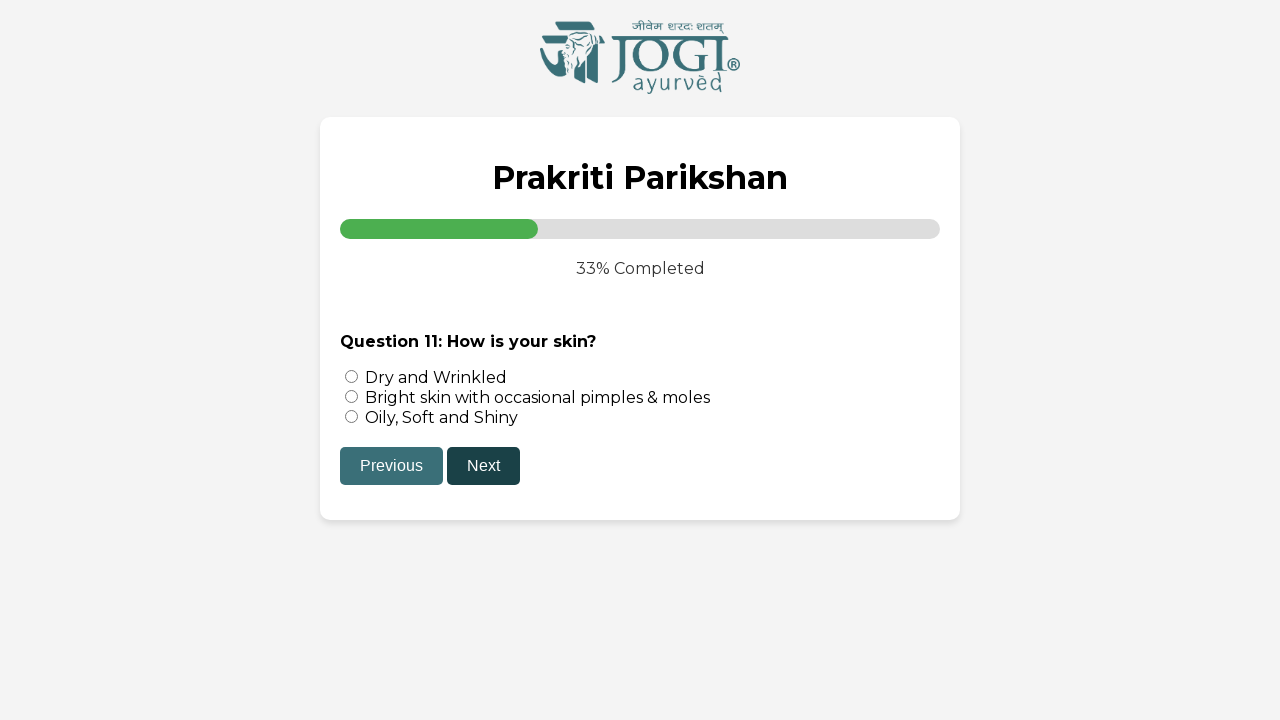

Waited 2 seconds after clicking next button for question 10
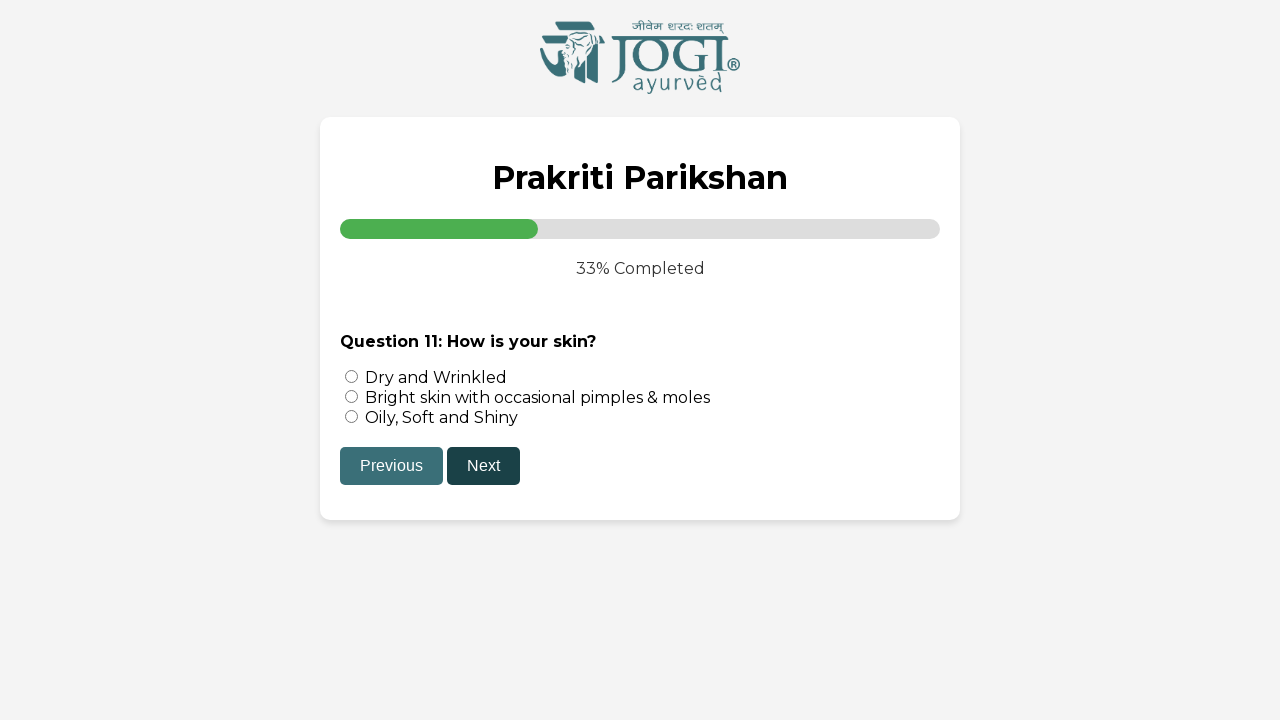

Quiz container loaded for question 11
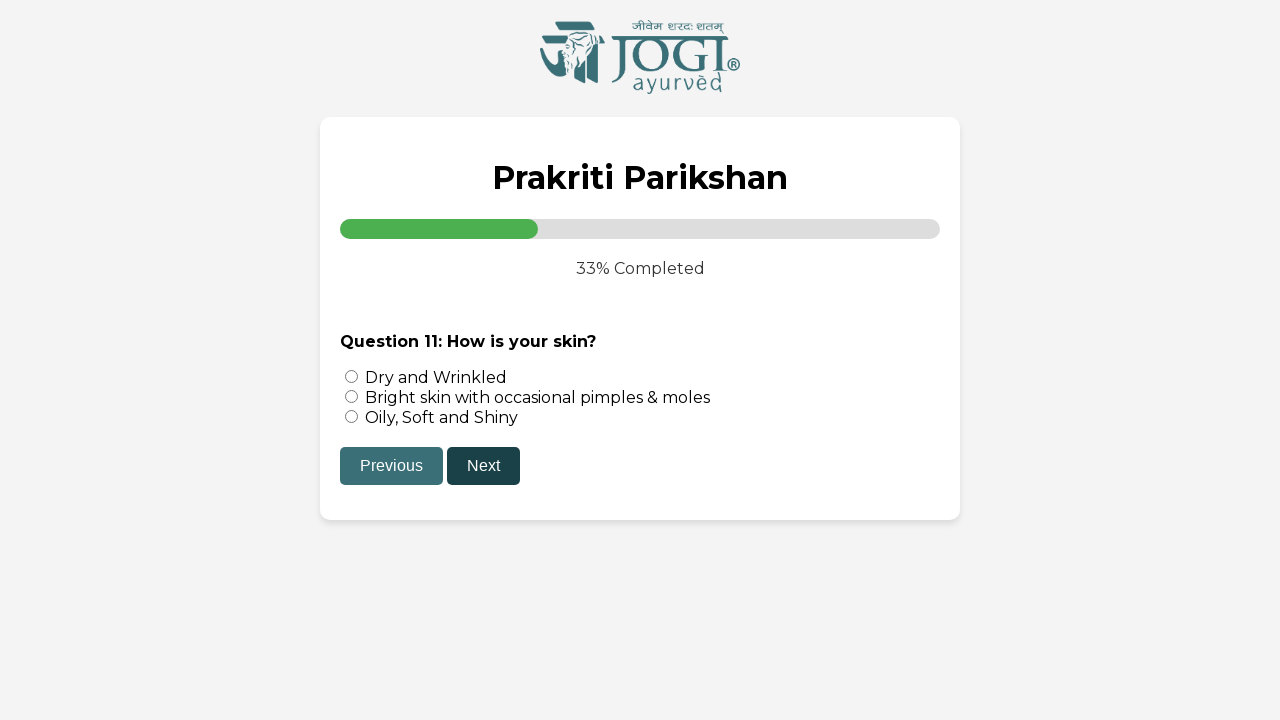

Selected first answer option for question 11 at (352, 376) on input[name='q11'] >> nth=0
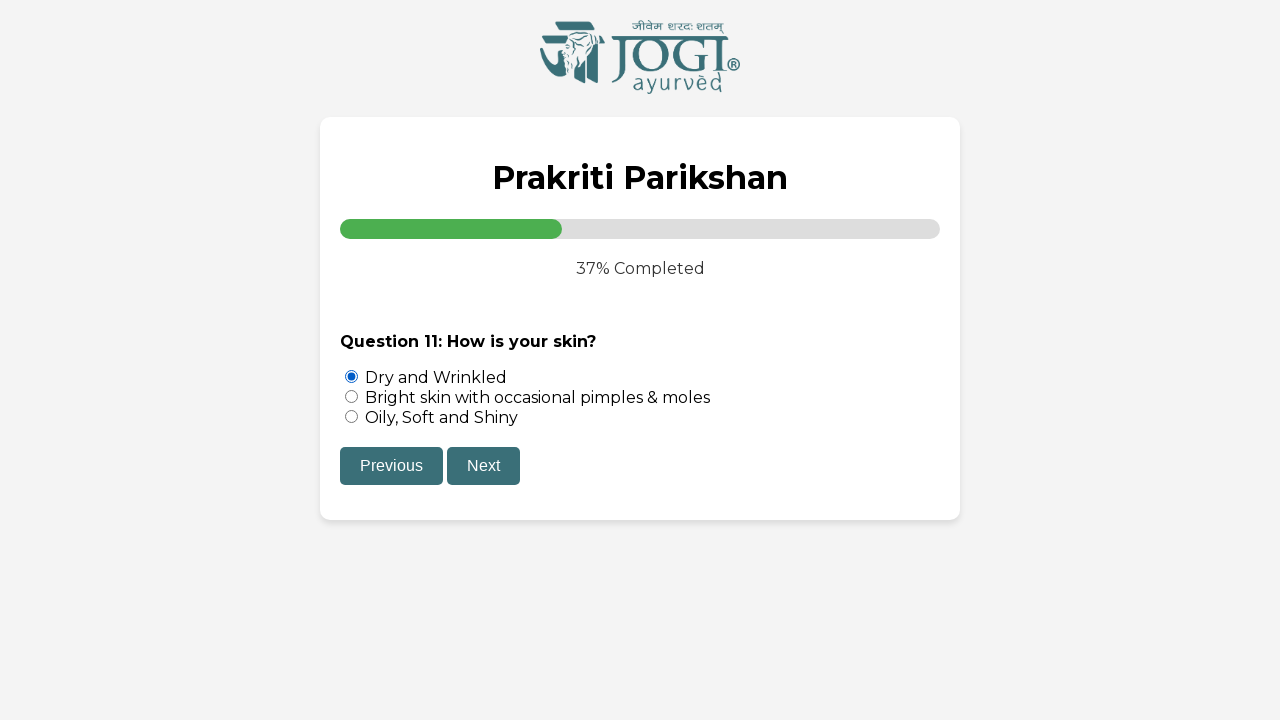

Waited 2 seconds after selecting answer for question 11
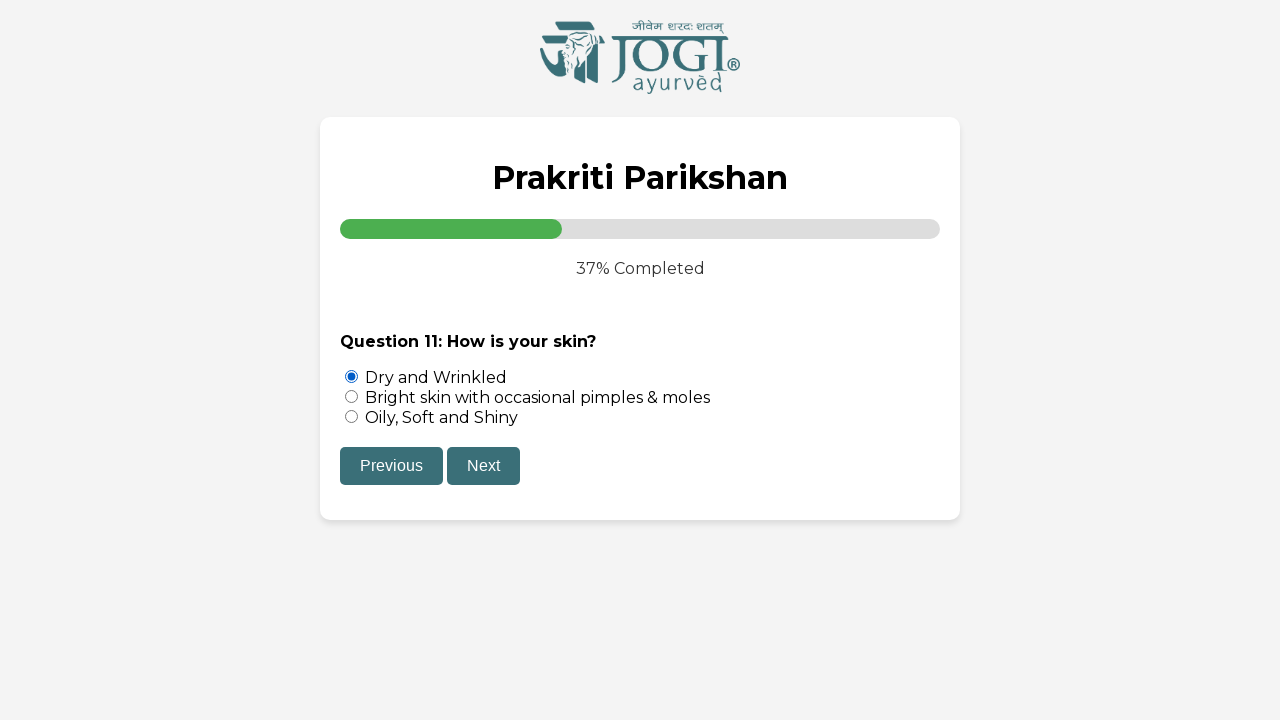

Clicked next button to proceed from question 11 at (484, 466) on #next-q11
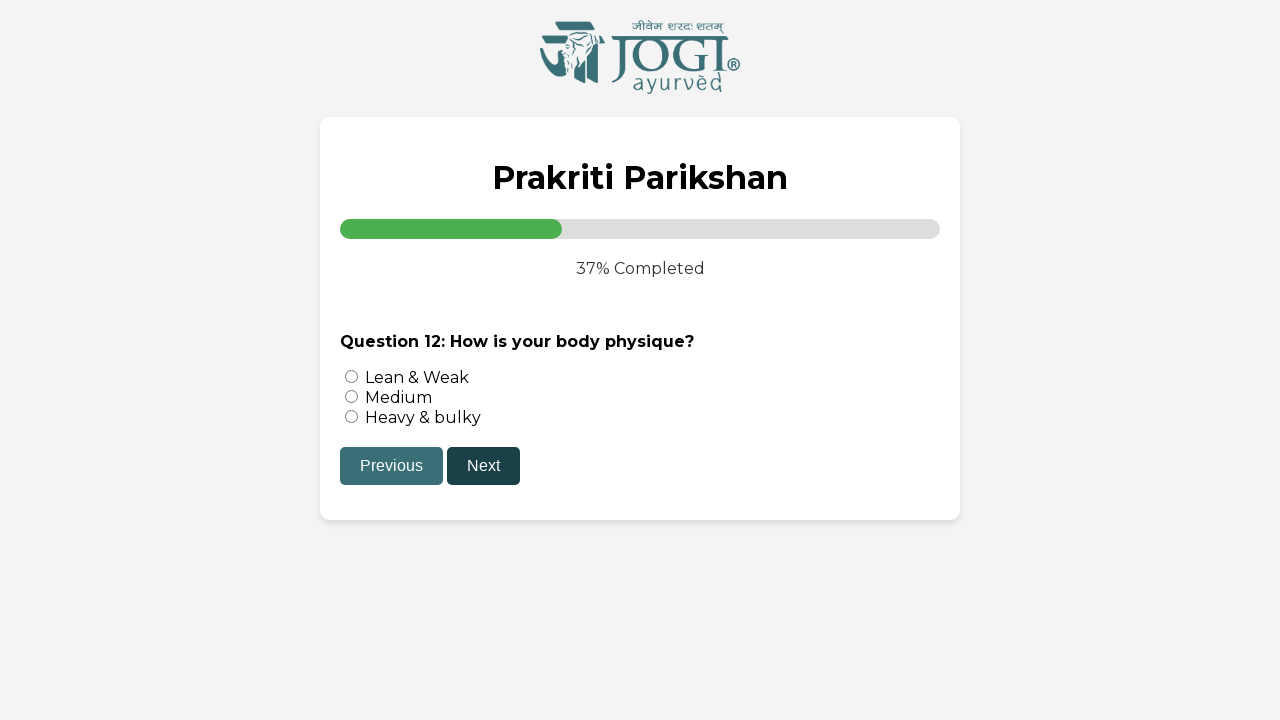

Waited 2 seconds after clicking next button for question 11
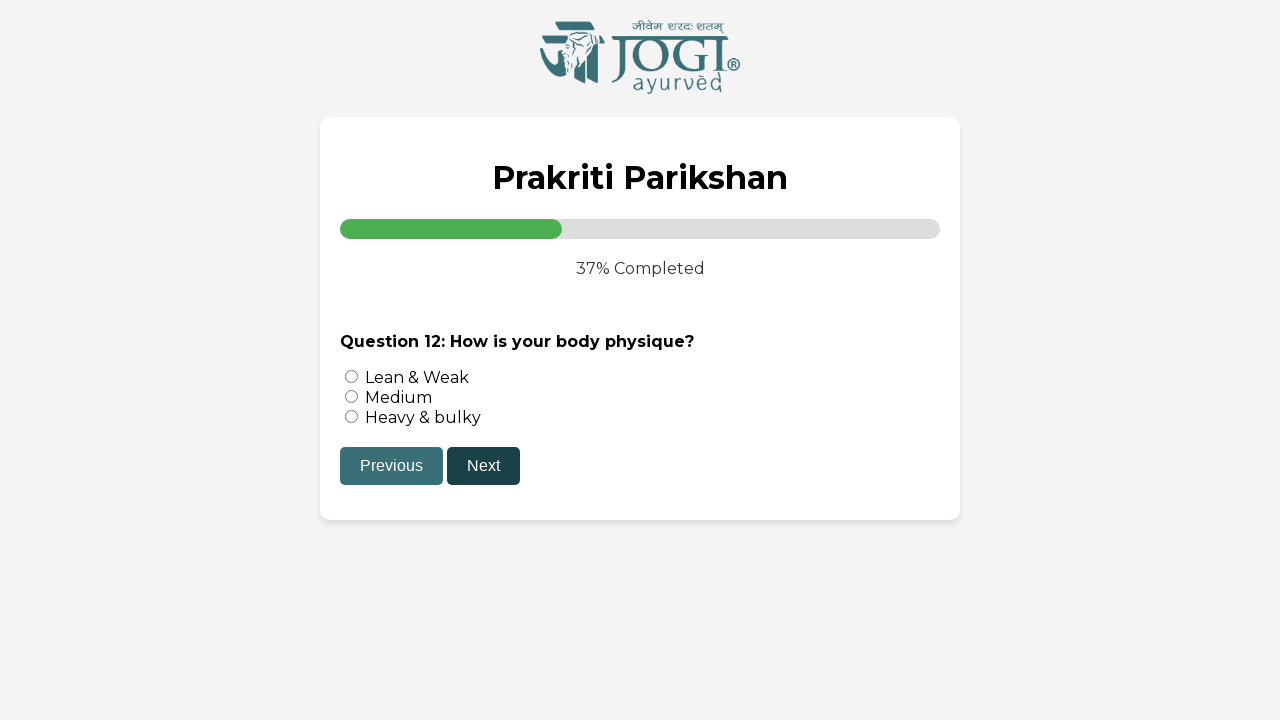

Quiz container loaded for question 12
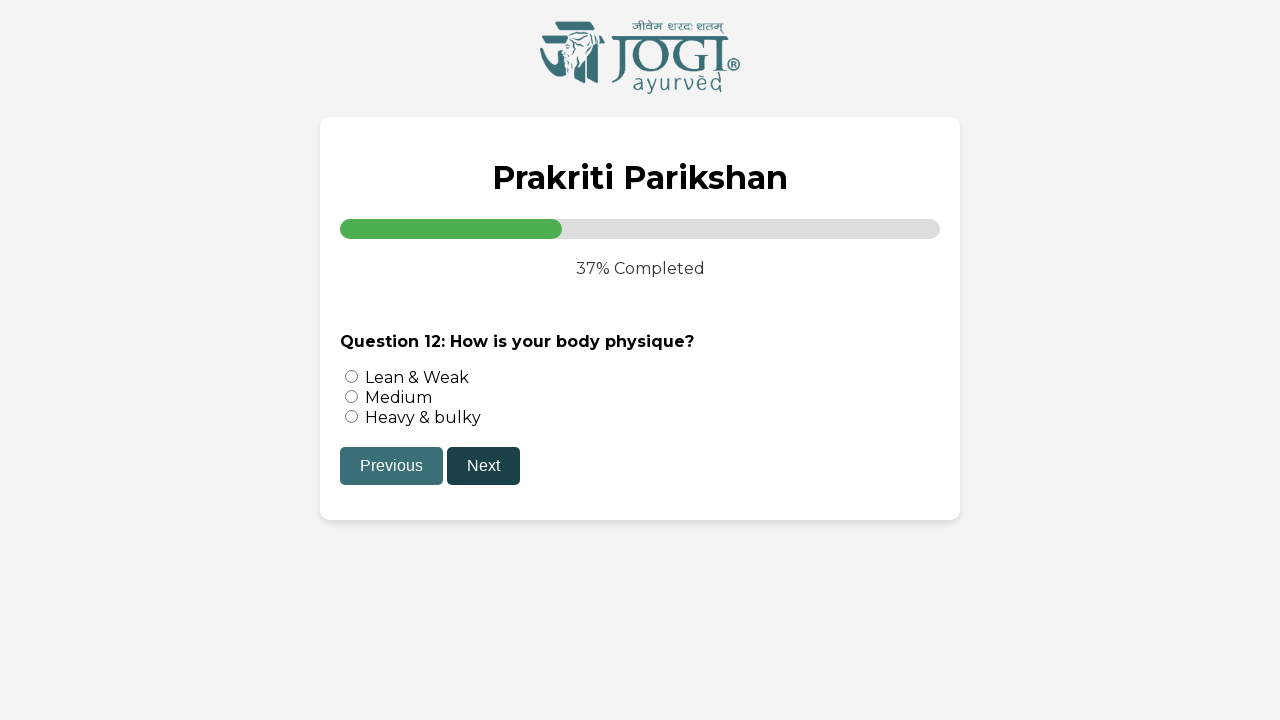

Selected first answer option for question 12 at (352, 376) on input[name='q12'] >> nth=0
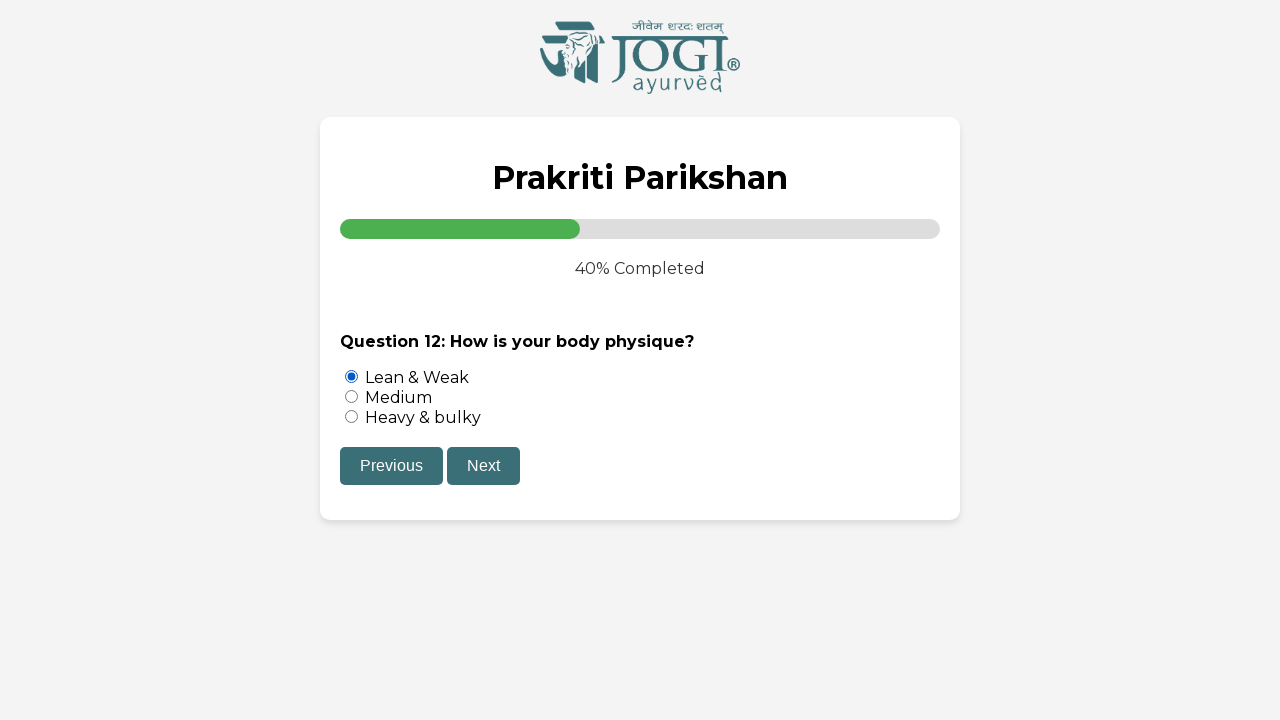

Waited 2 seconds after selecting answer for question 12
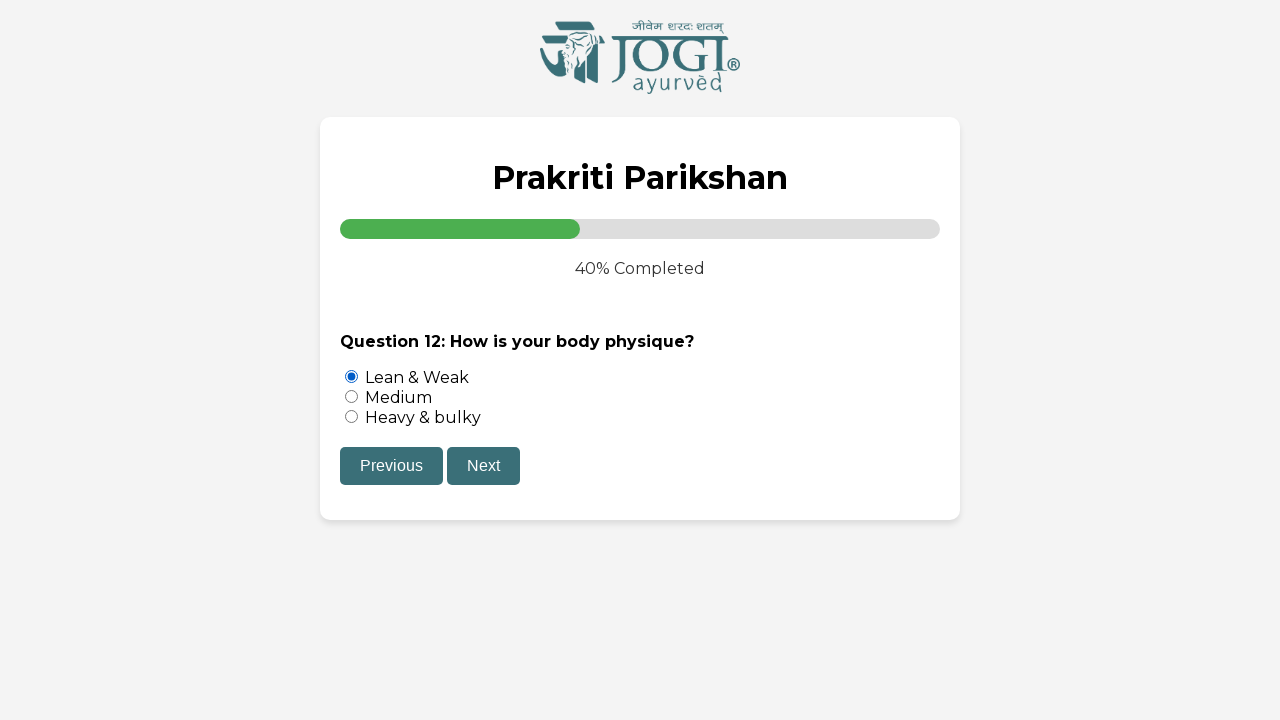

Clicked next button to proceed from question 12 at (484, 466) on #next-q12
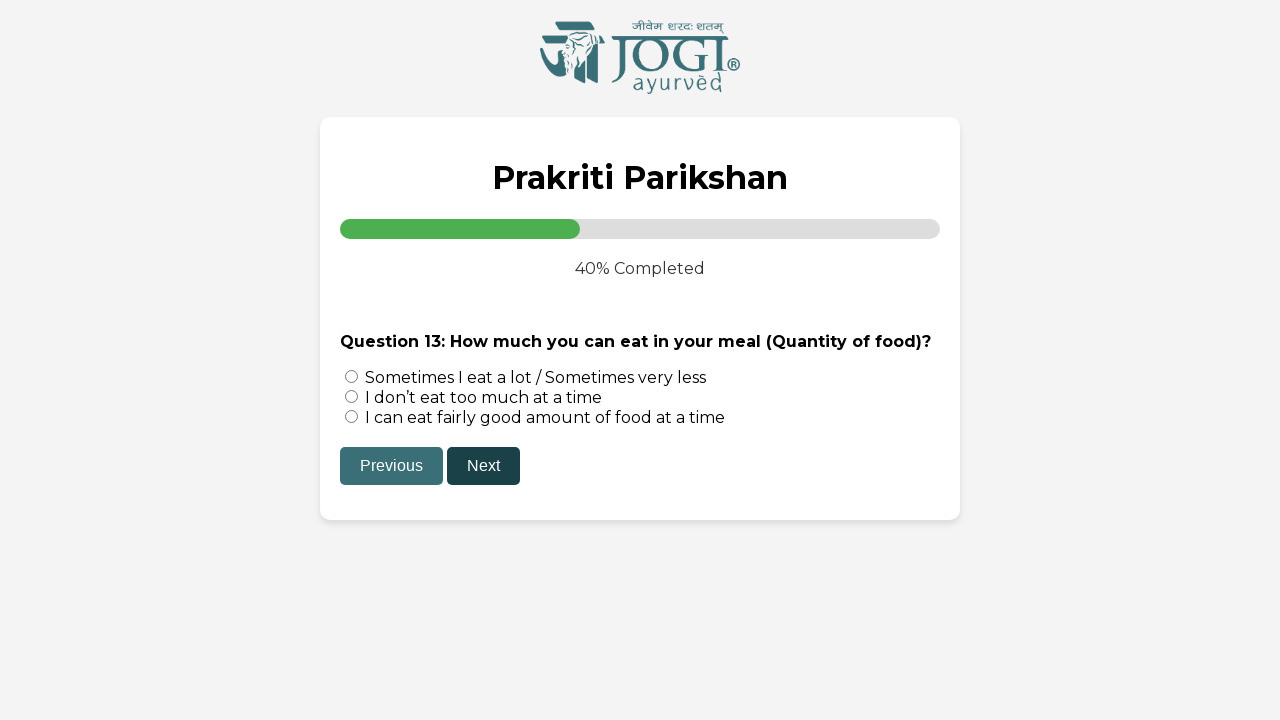

Waited 2 seconds after clicking next button for question 12
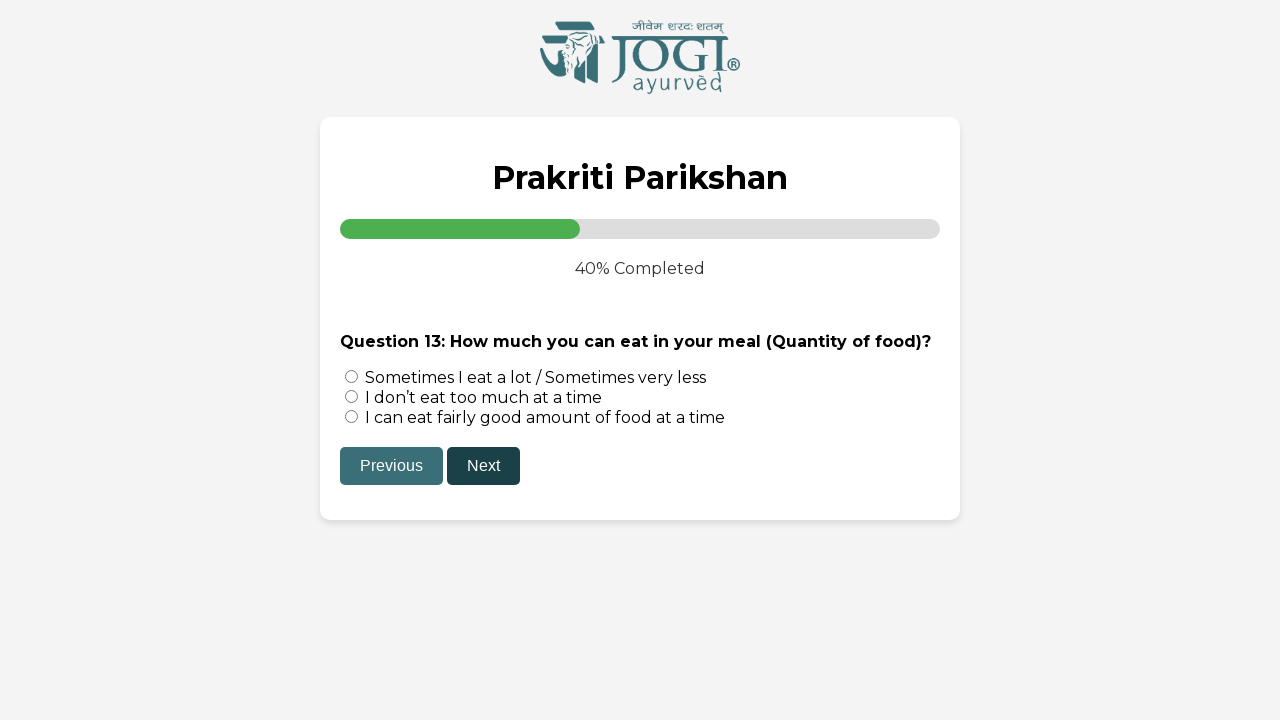

Quiz container loaded for question 13
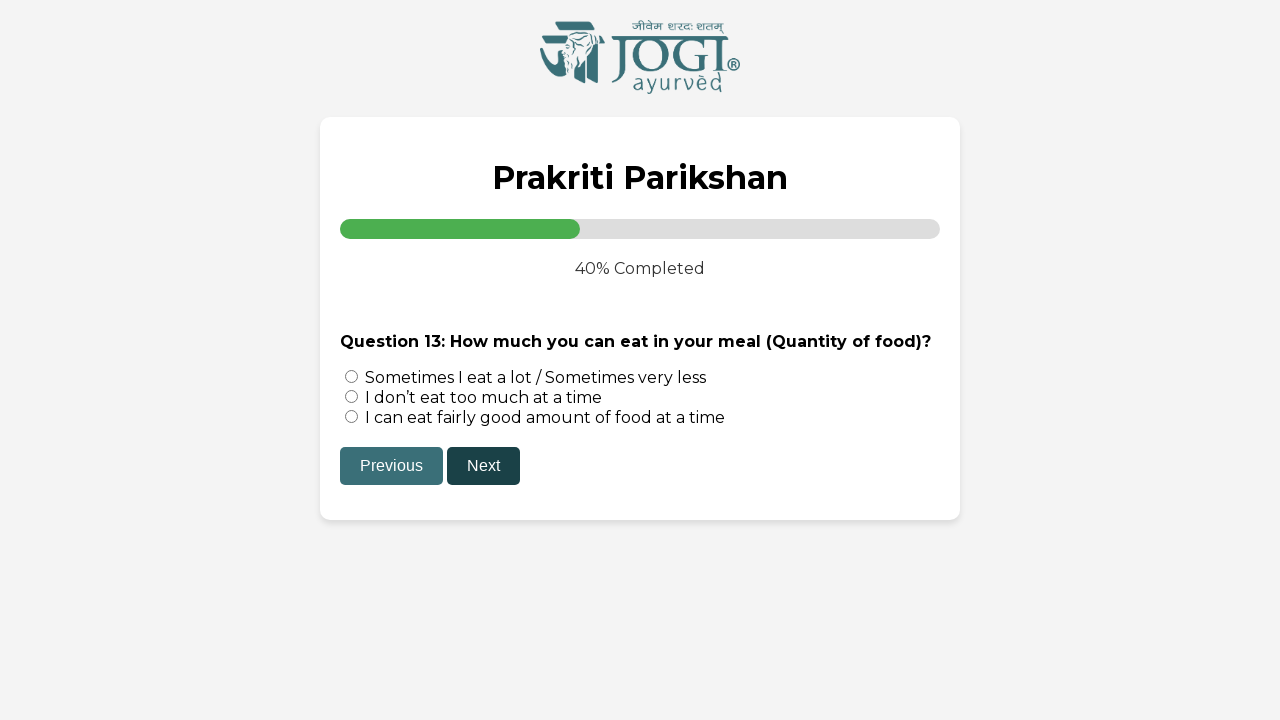

Selected first answer option for question 13 at (352, 376) on input[name='q13'] >> nth=0
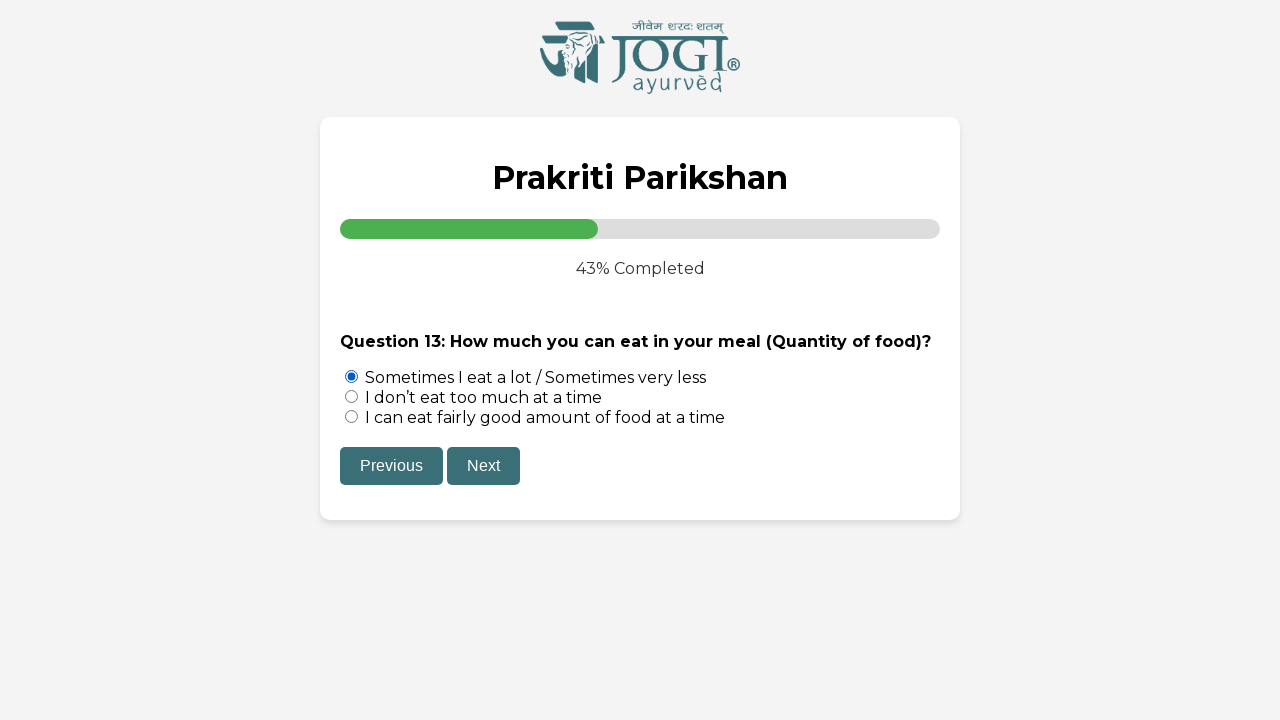

Waited 2 seconds after selecting answer for question 13
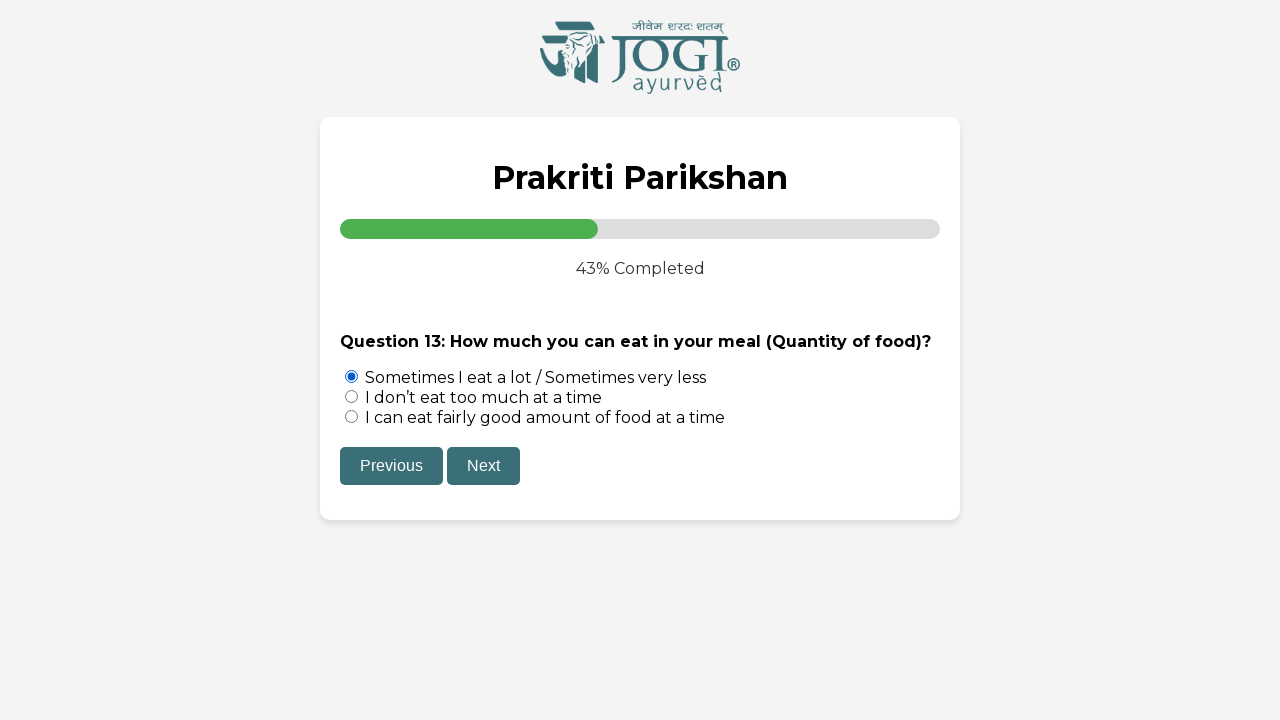

Clicked next button to proceed from question 13 at (484, 466) on #next-q13
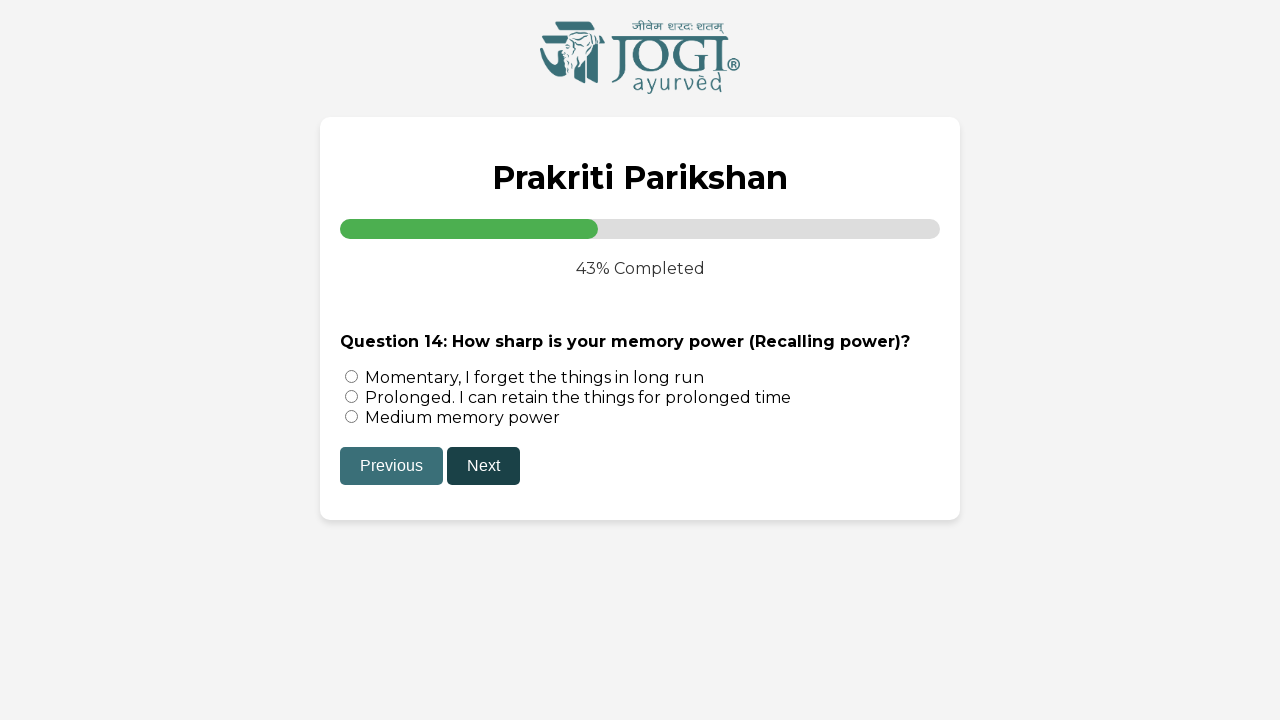

Waited 2 seconds after clicking next button for question 13
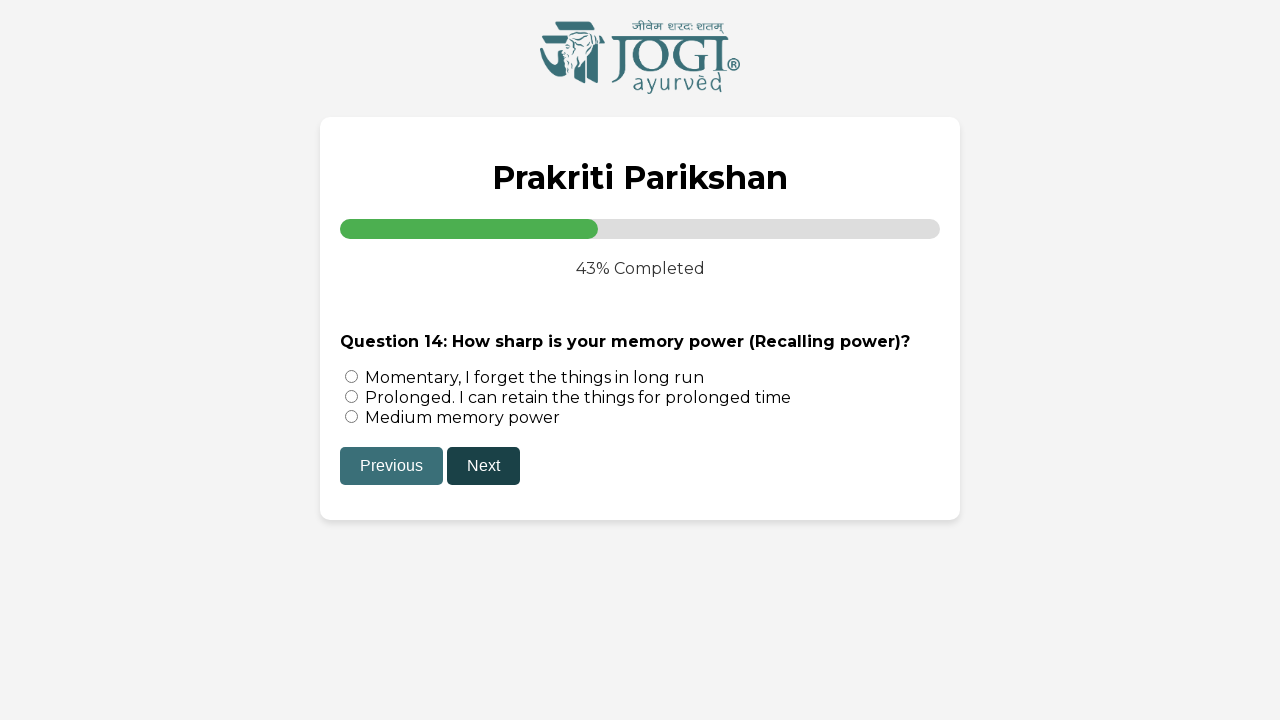

Quiz container loaded for question 14
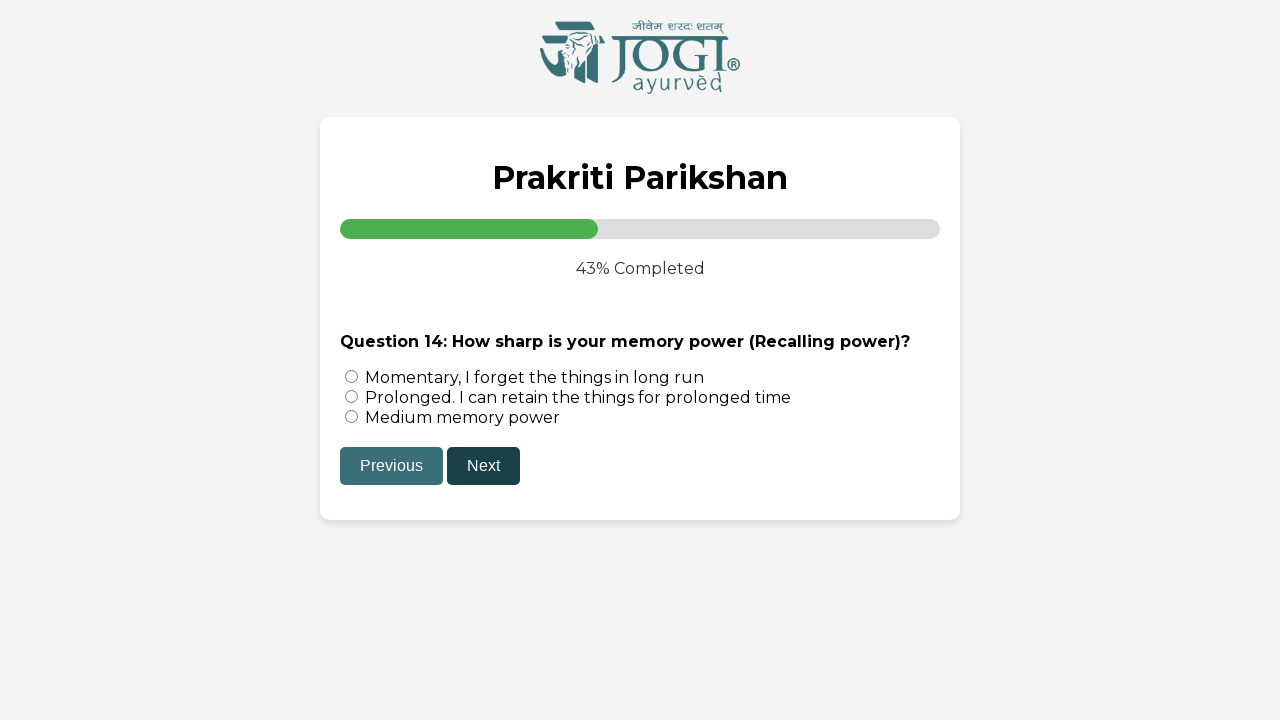

Selected first answer option for question 14 at (352, 376) on input[name='q14'] >> nth=0
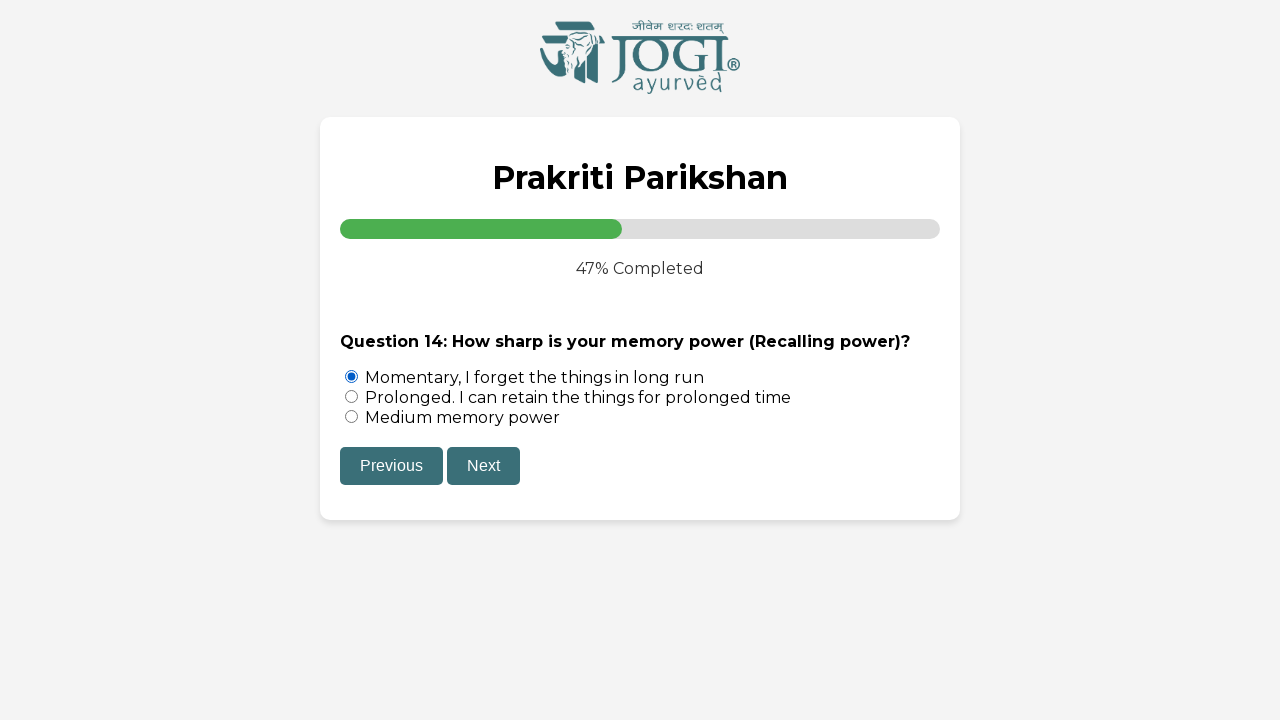

Waited 2 seconds after selecting answer for question 14
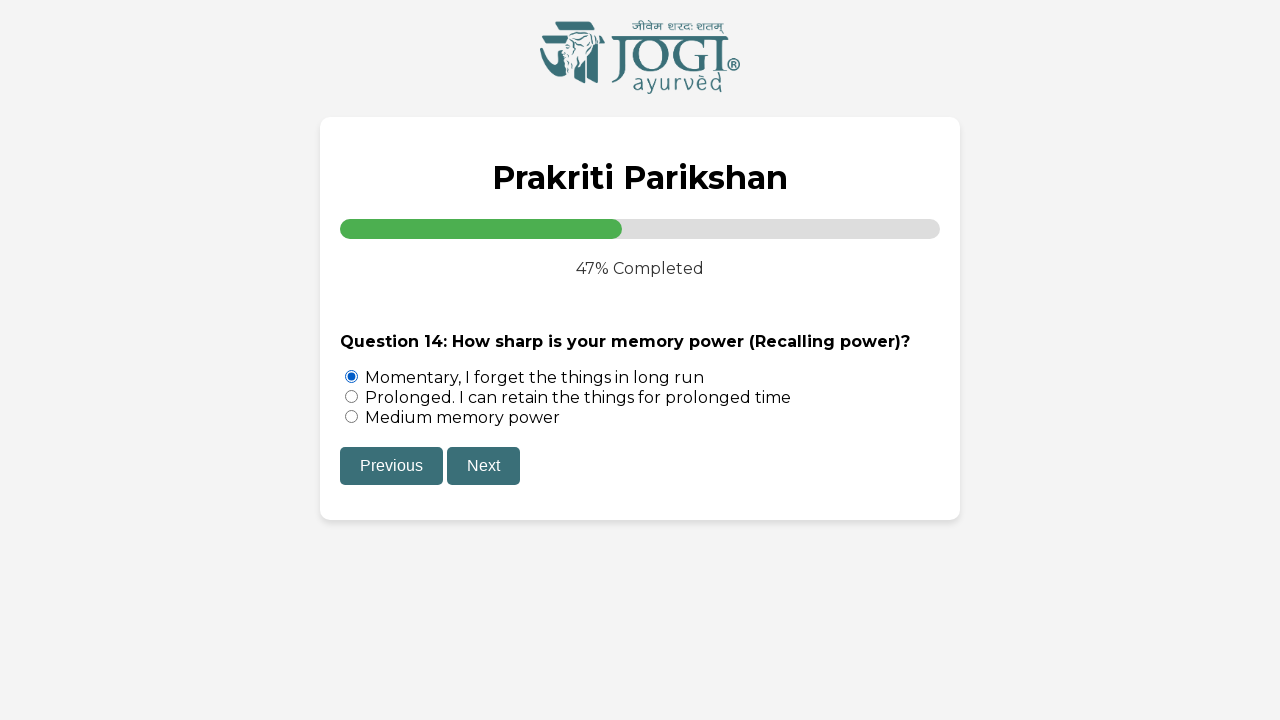

Clicked next button to proceed from question 14 at (484, 466) on #next-q14
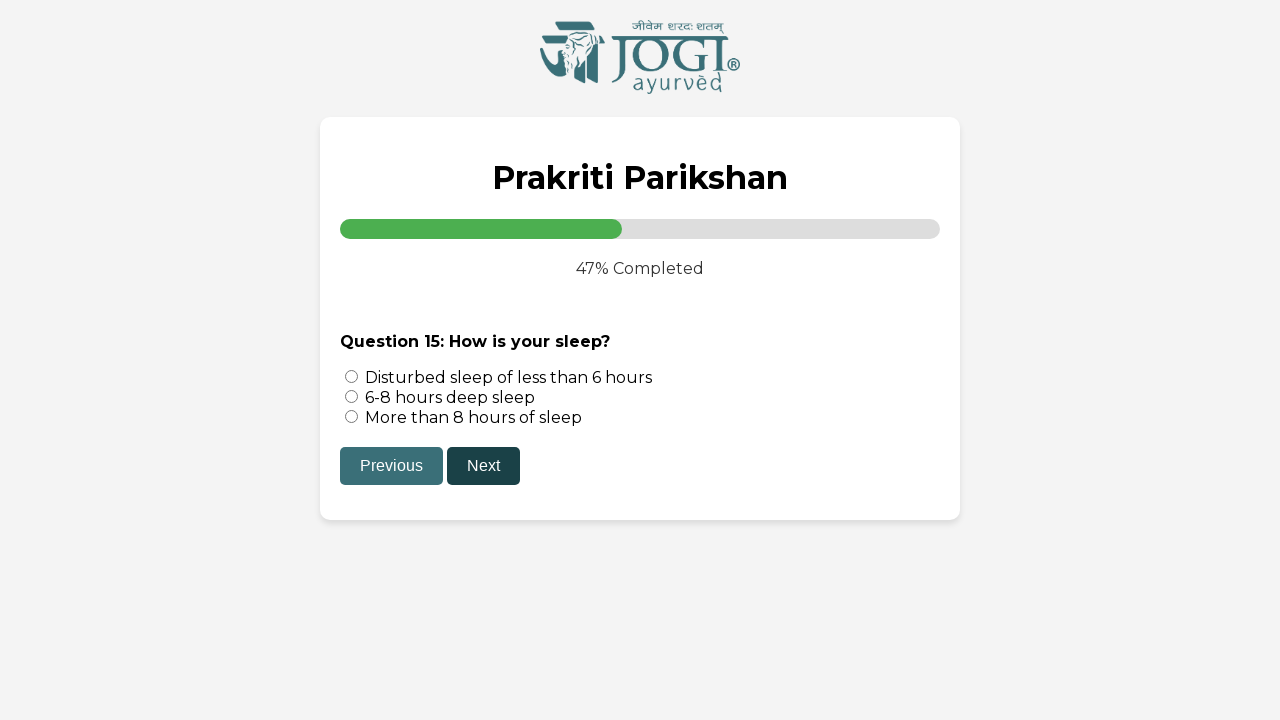

Waited 2 seconds after clicking next button for question 14
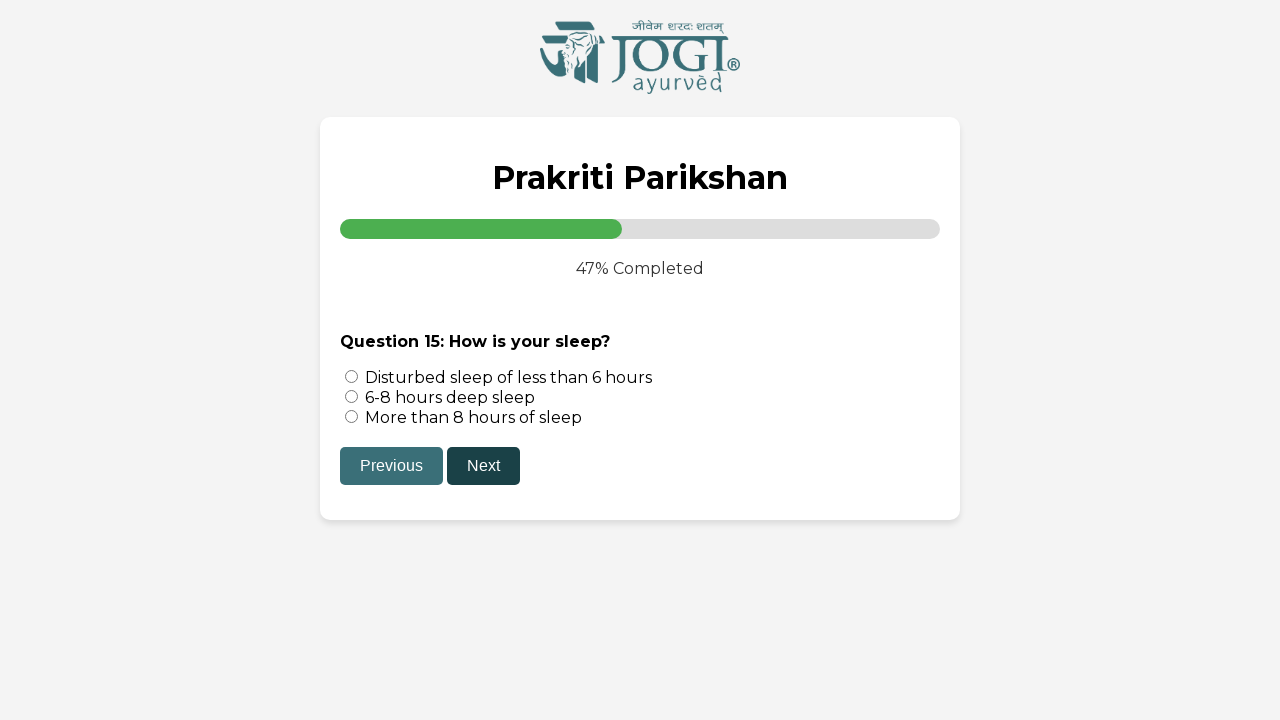

Quiz container loaded for question 15
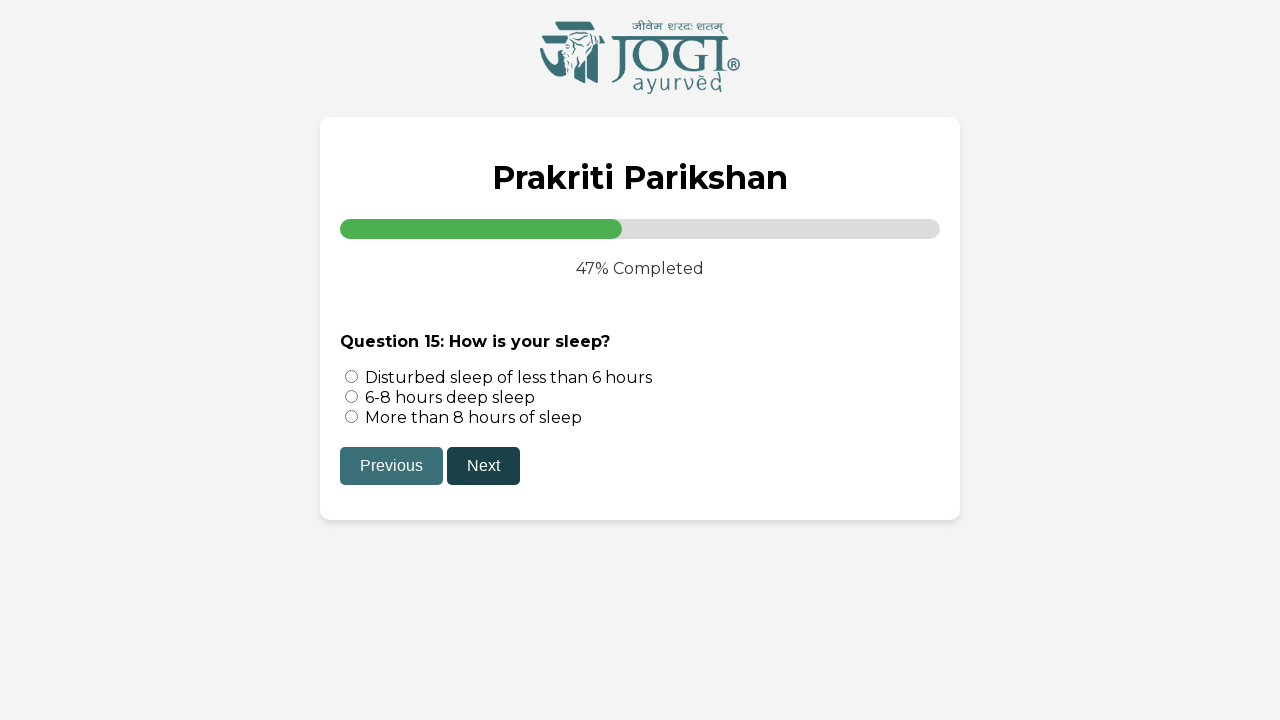

Selected first answer option for question 15 at (352, 376) on input[name='q15'] >> nth=0
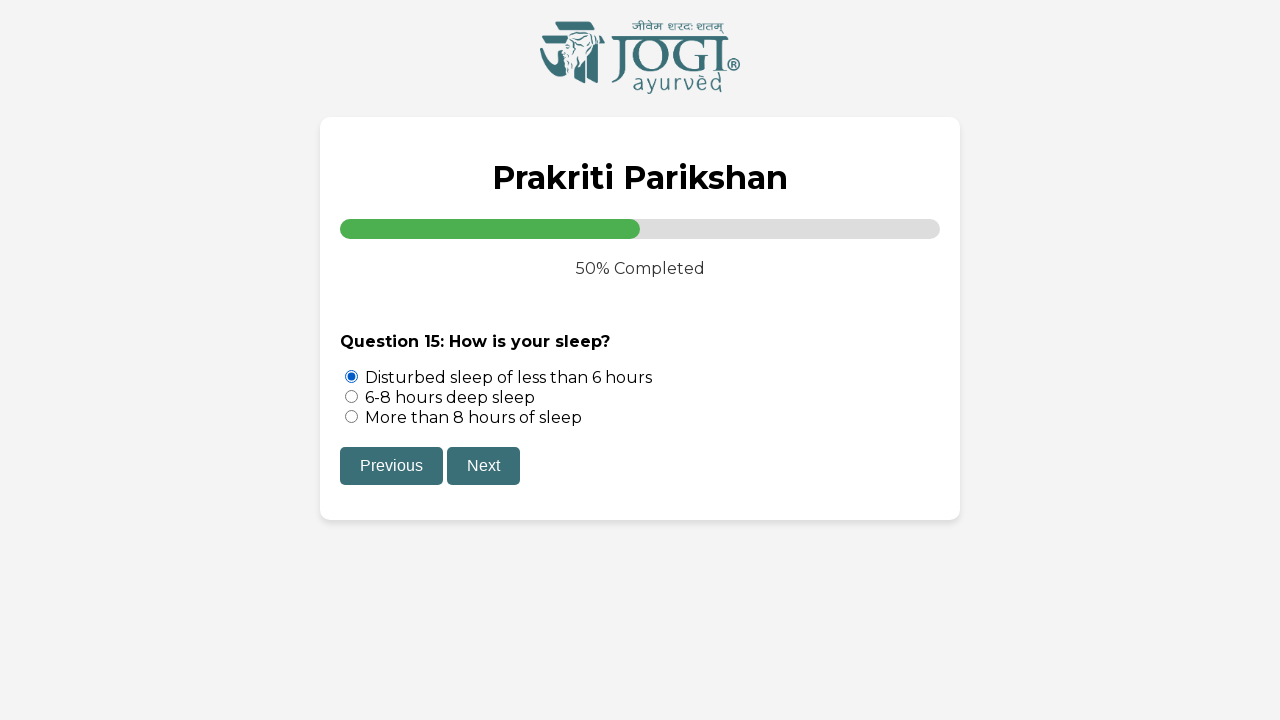

Waited 2 seconds after selecting answer for question 15
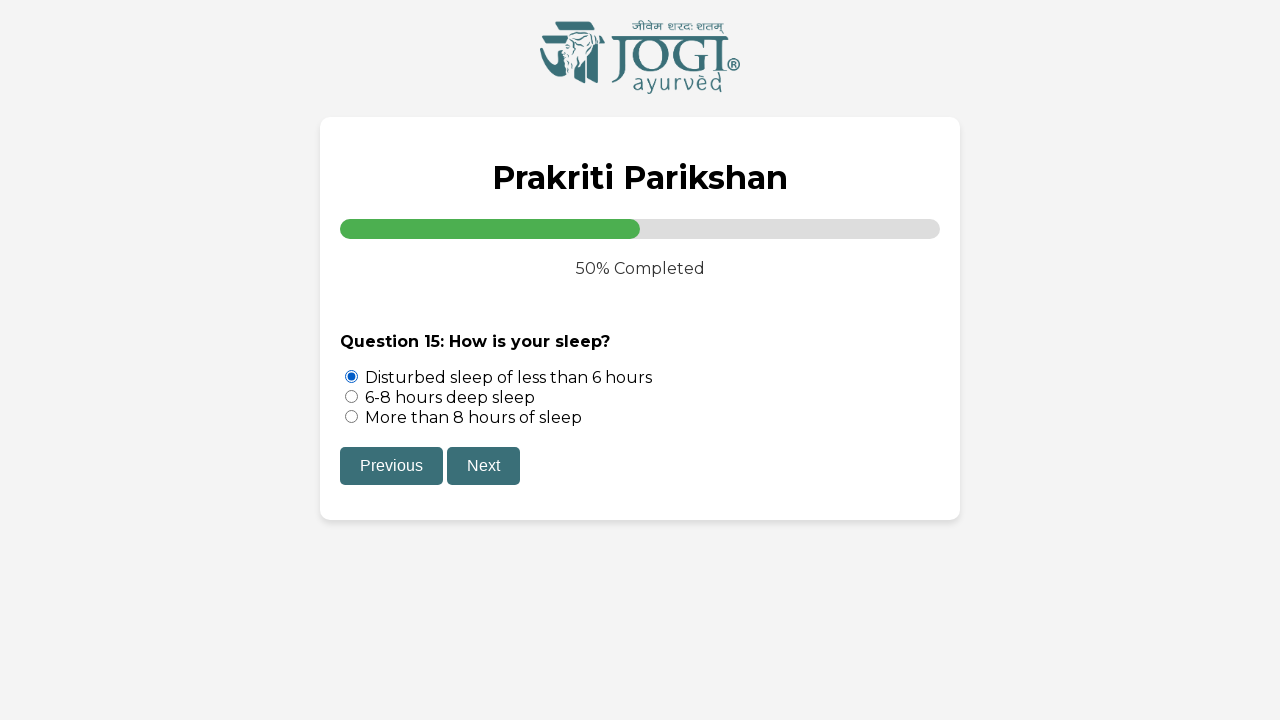

Clicked next button to proceed from question 15 at (484, 466) on #next-q15
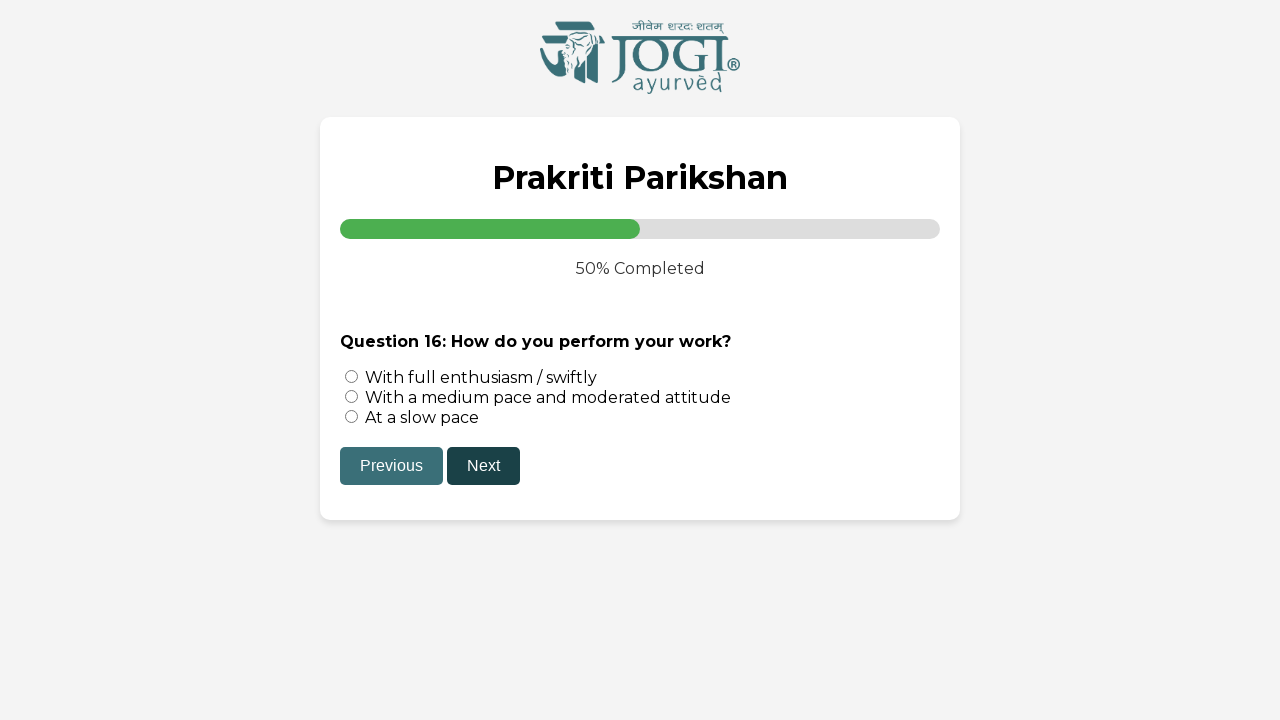

Waited 2 seconds after clicking next button for question 15
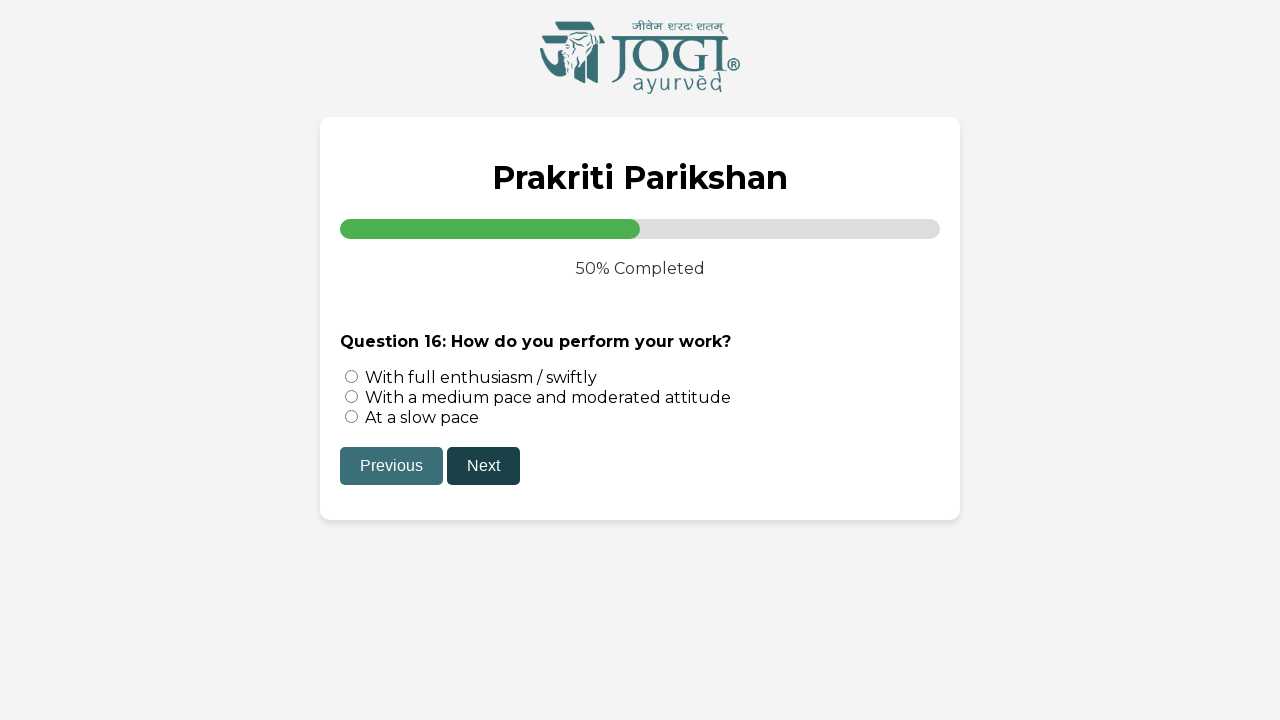

Quiz container loaded for question 16
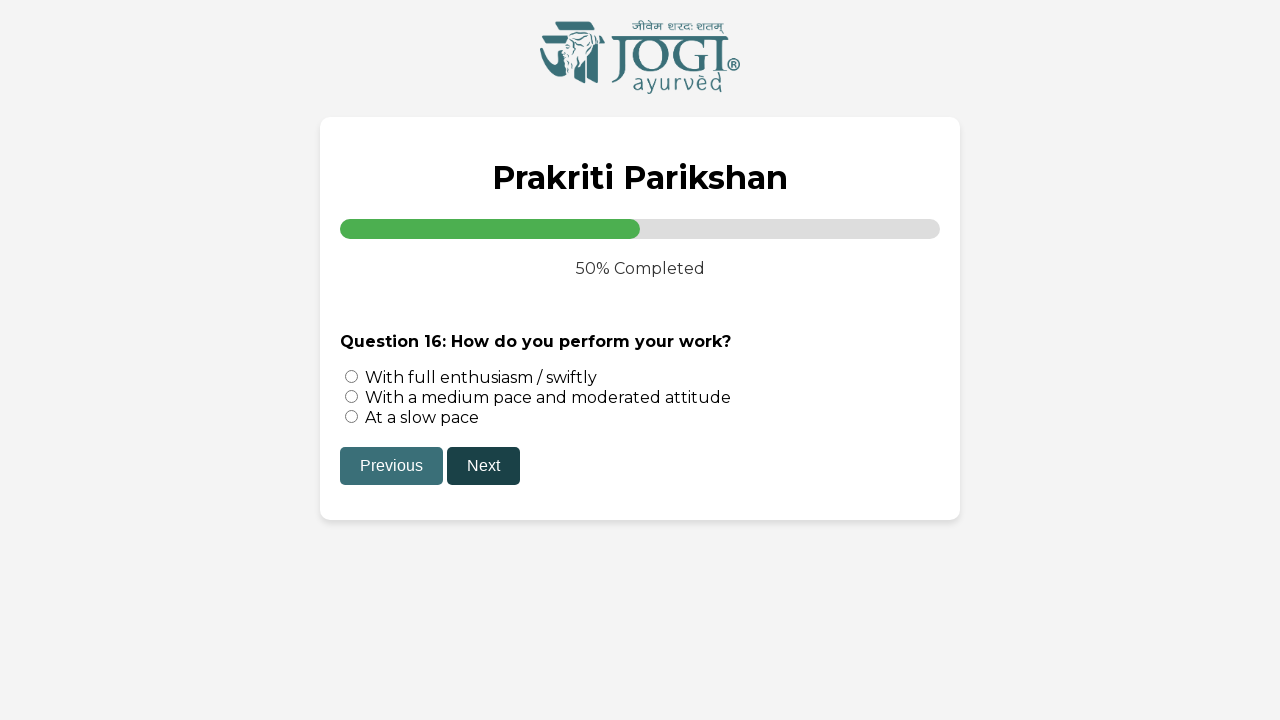

Selected first answer option for question 16 at (352, 376) on input[name='q16'] >> nth=0
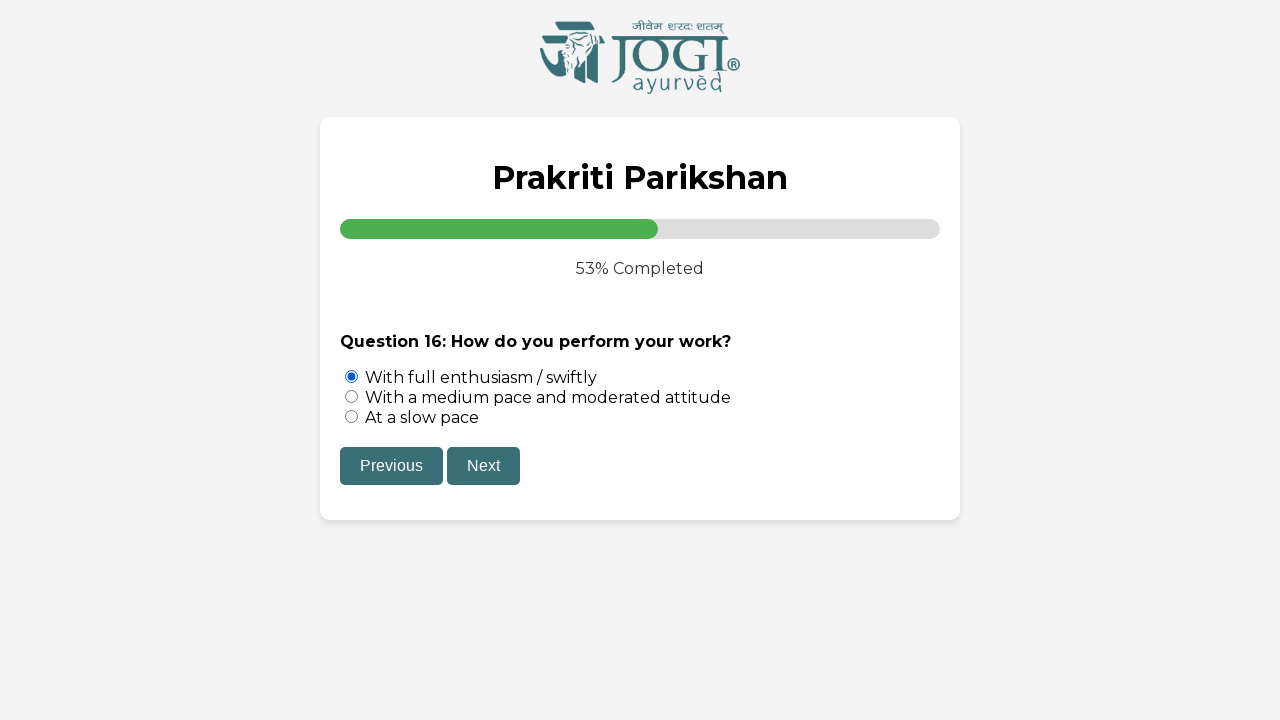

Waited 2 seconds after selecting answer for question 16
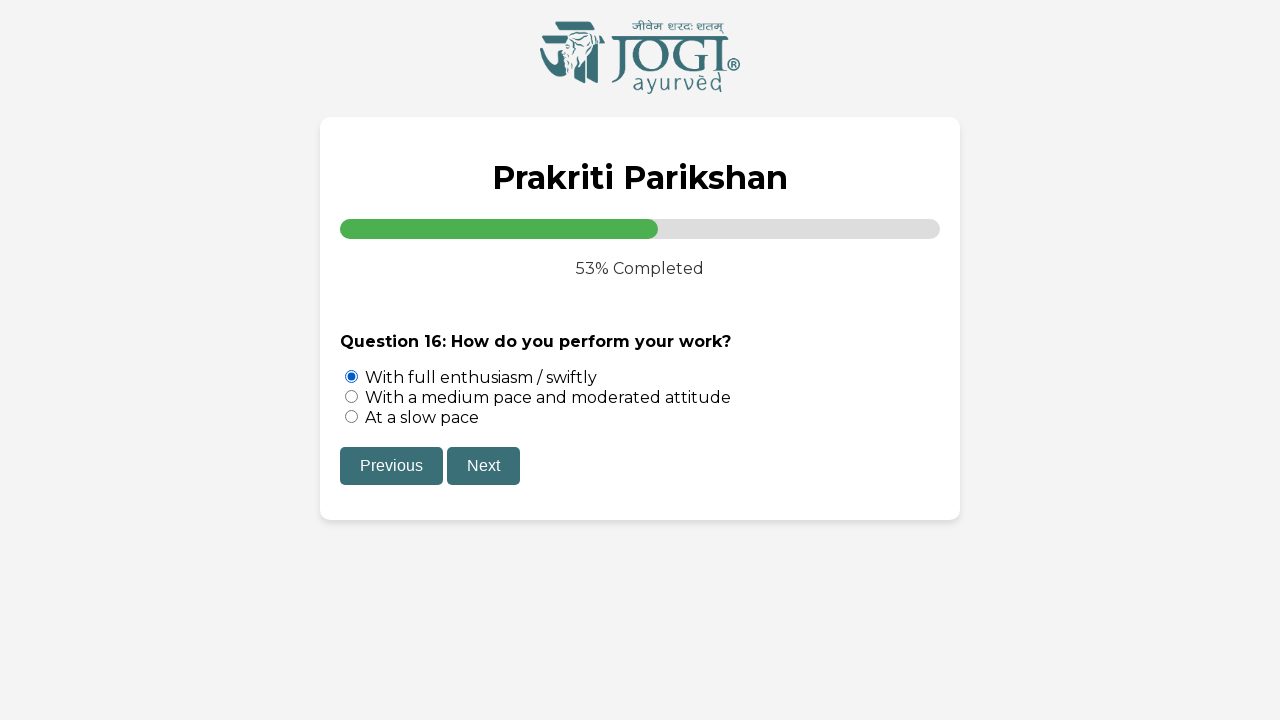

Clicked next button to proceed from question 16 at (484, 466) on #next-q16
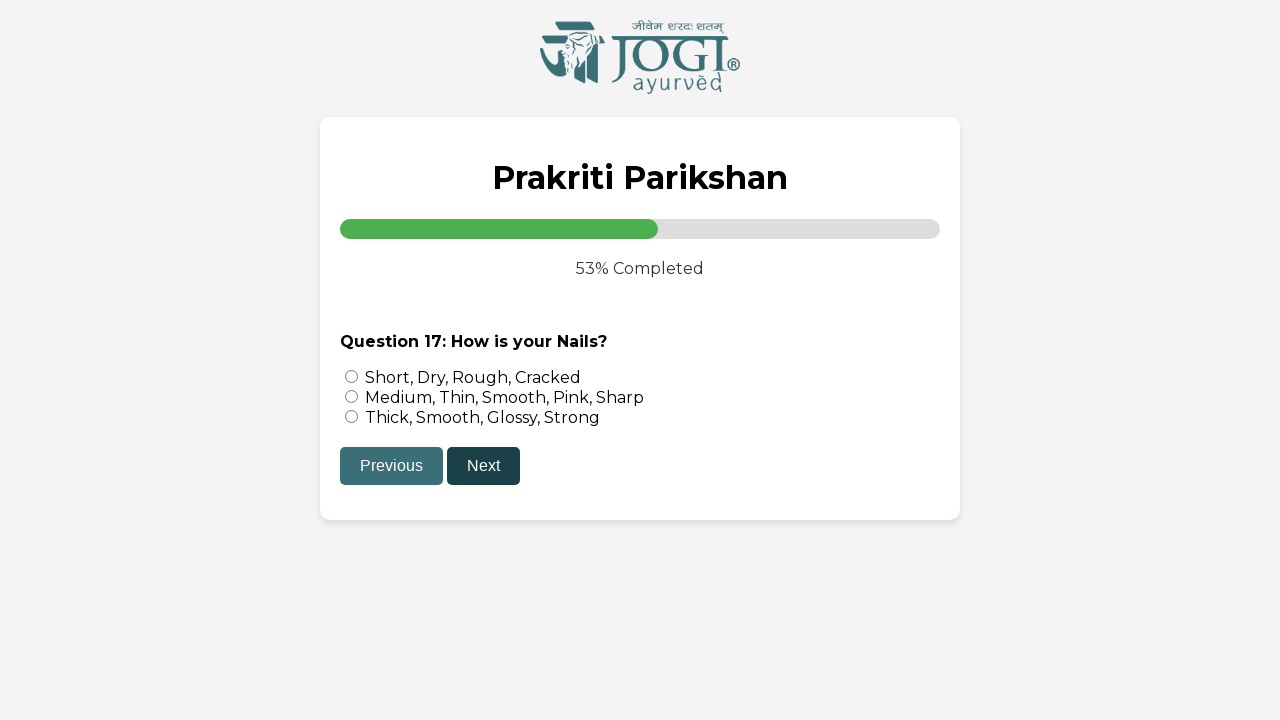

Waited 2 seconds after clicking next button for question 16
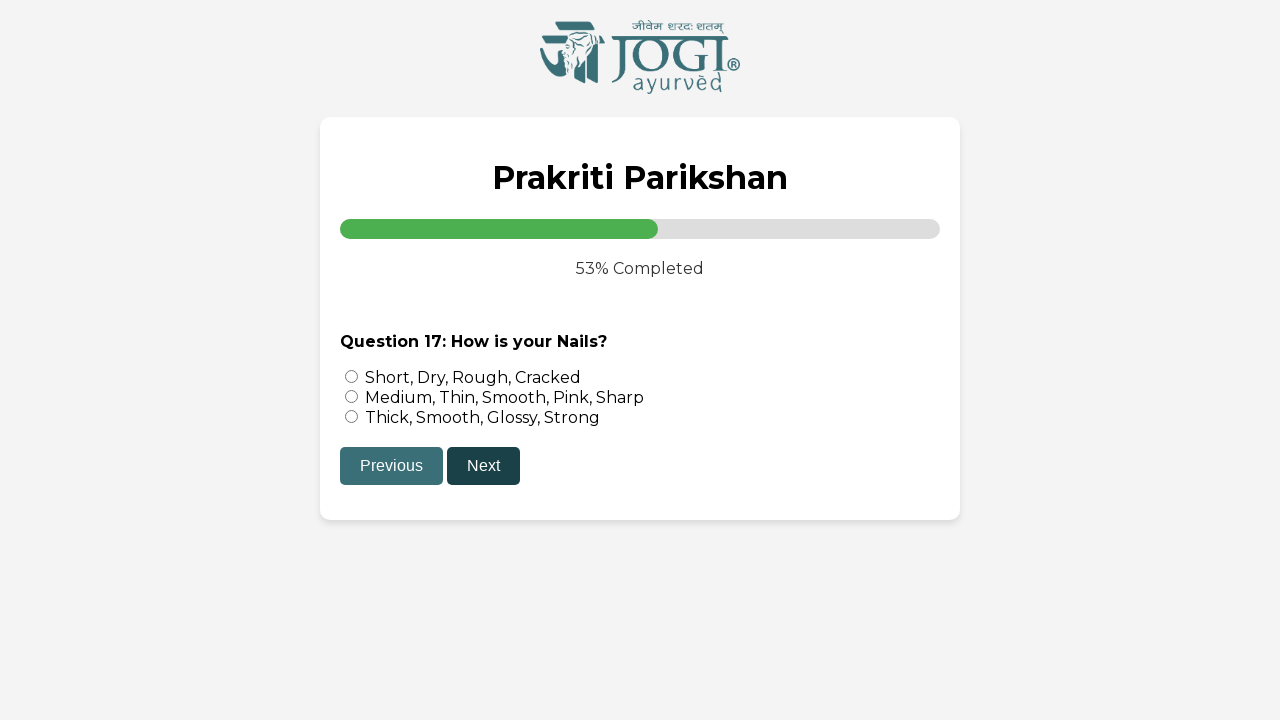

Quiz container loaded for question 17
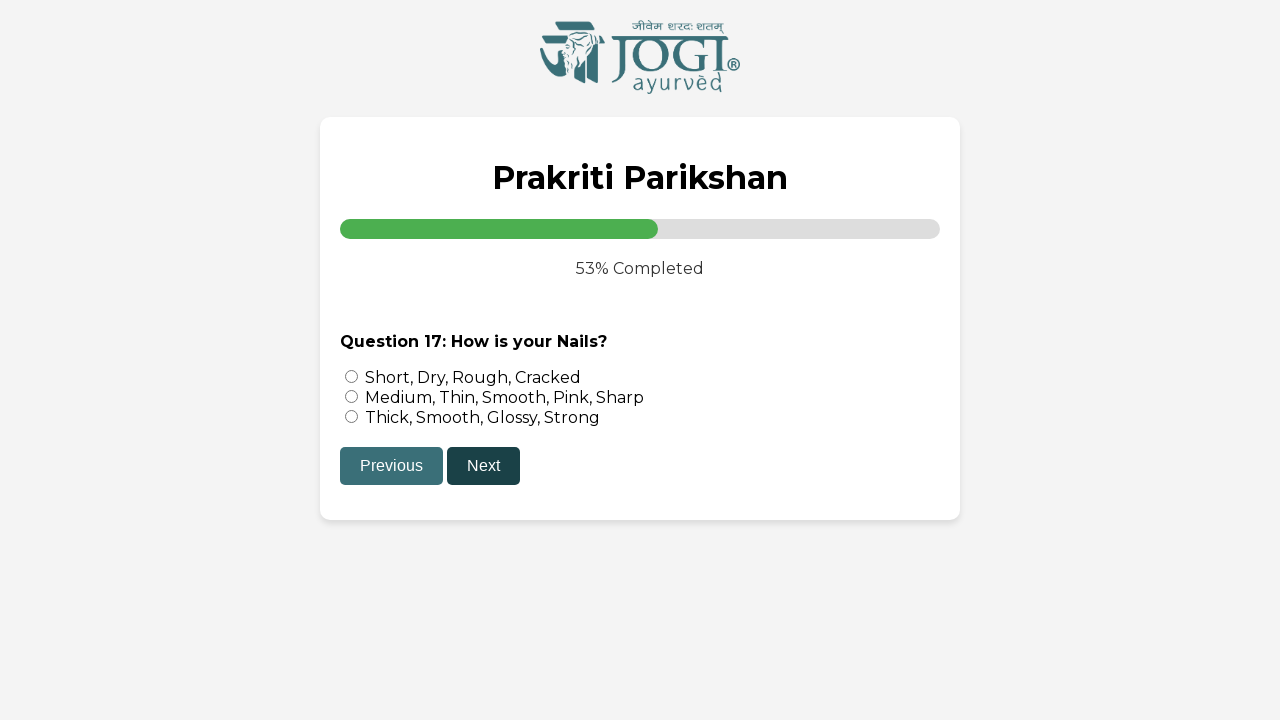

Selected first answer option for question 17 at (352, 376) on input[name='q17'] >> nth=0
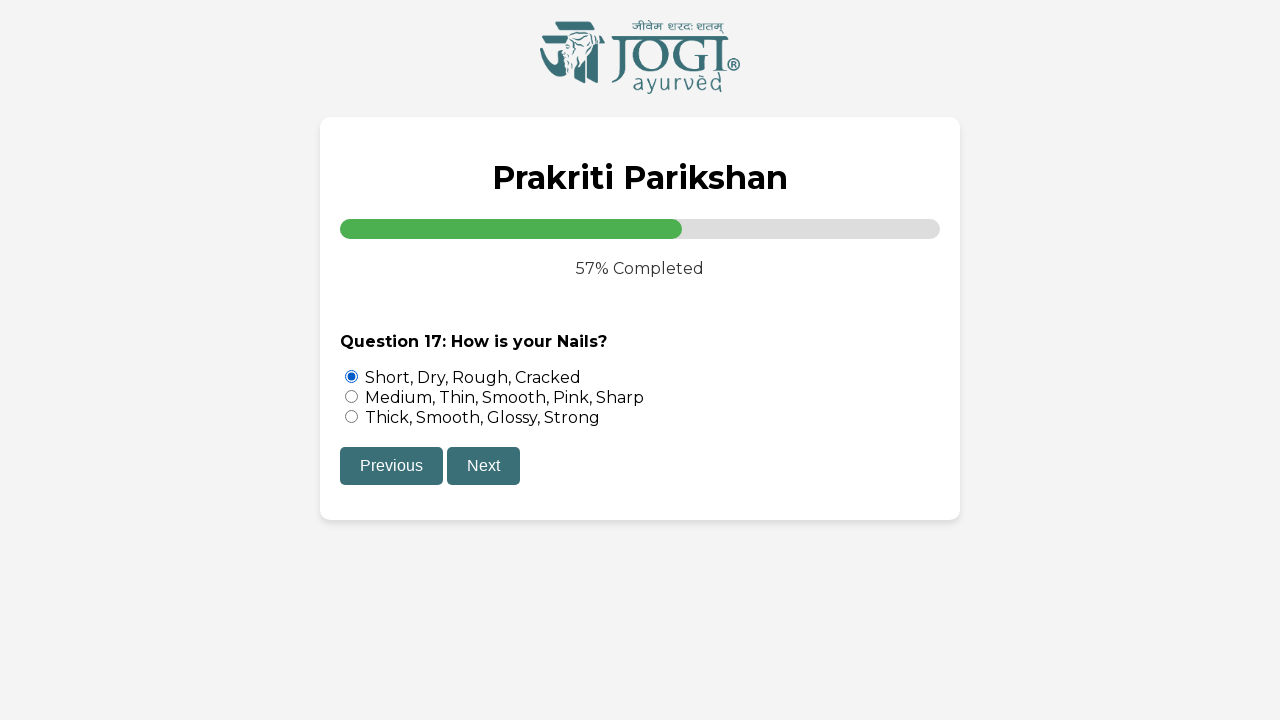

Waited 2 seconds after selecting answer for question 17
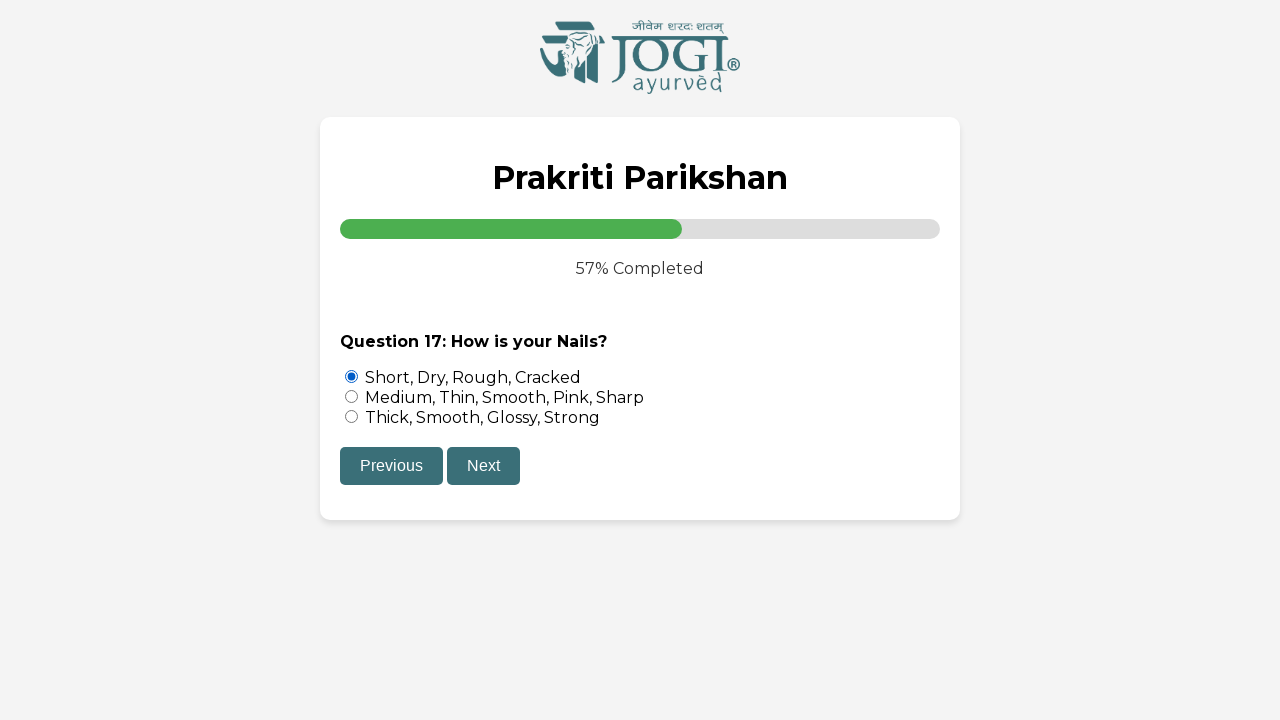

Clicked next button to proceed from question 17 at (484, 466) on #next-q17
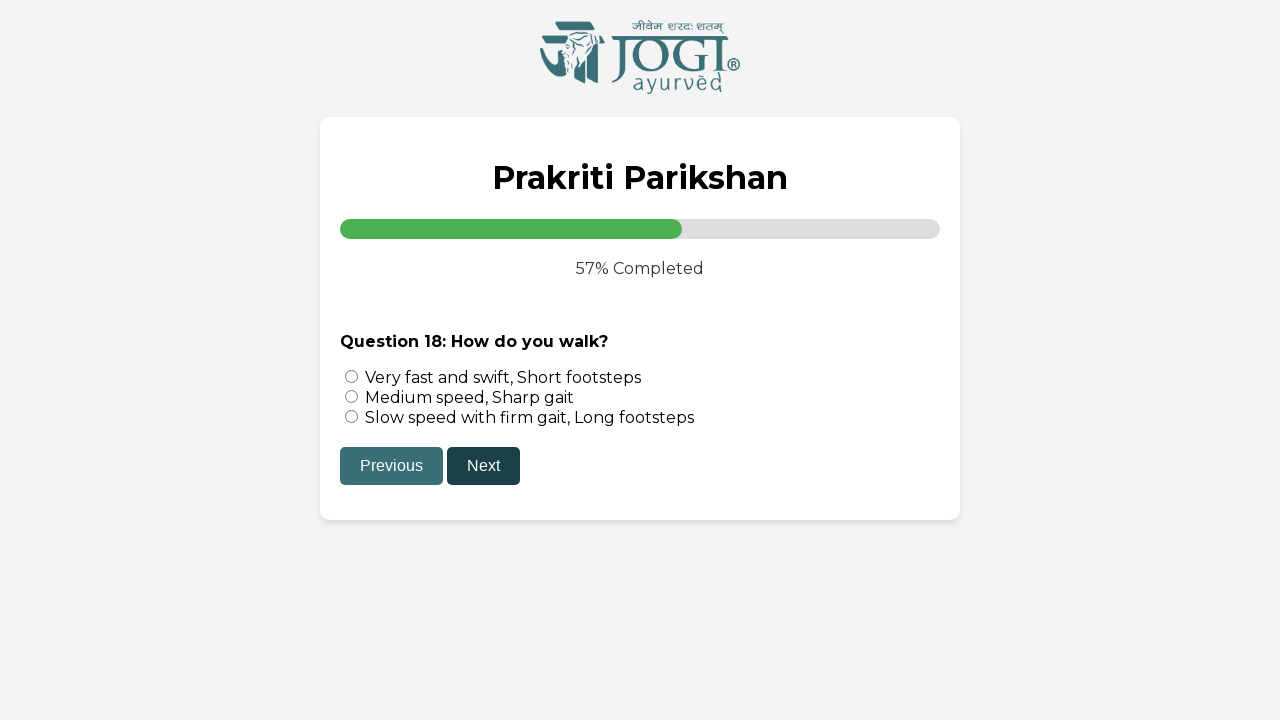

Waited 2 seconds after clicking next button for question 17
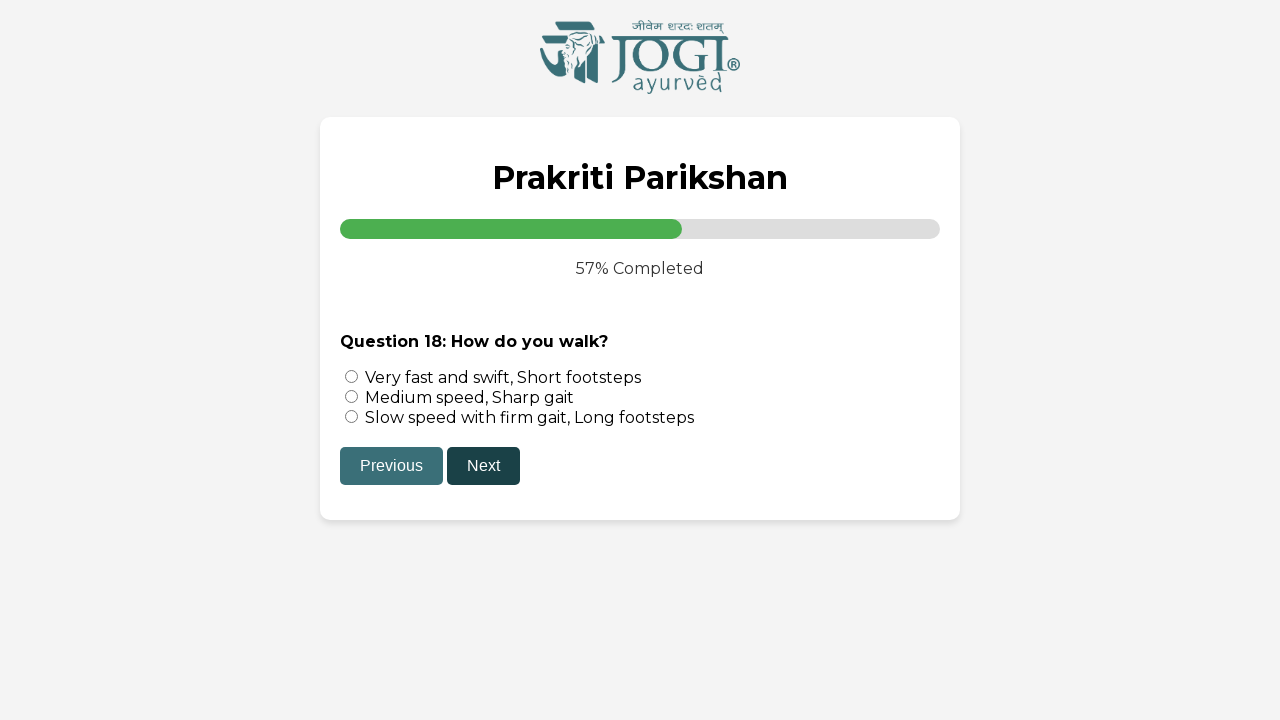

Quiz container loaded for question 18
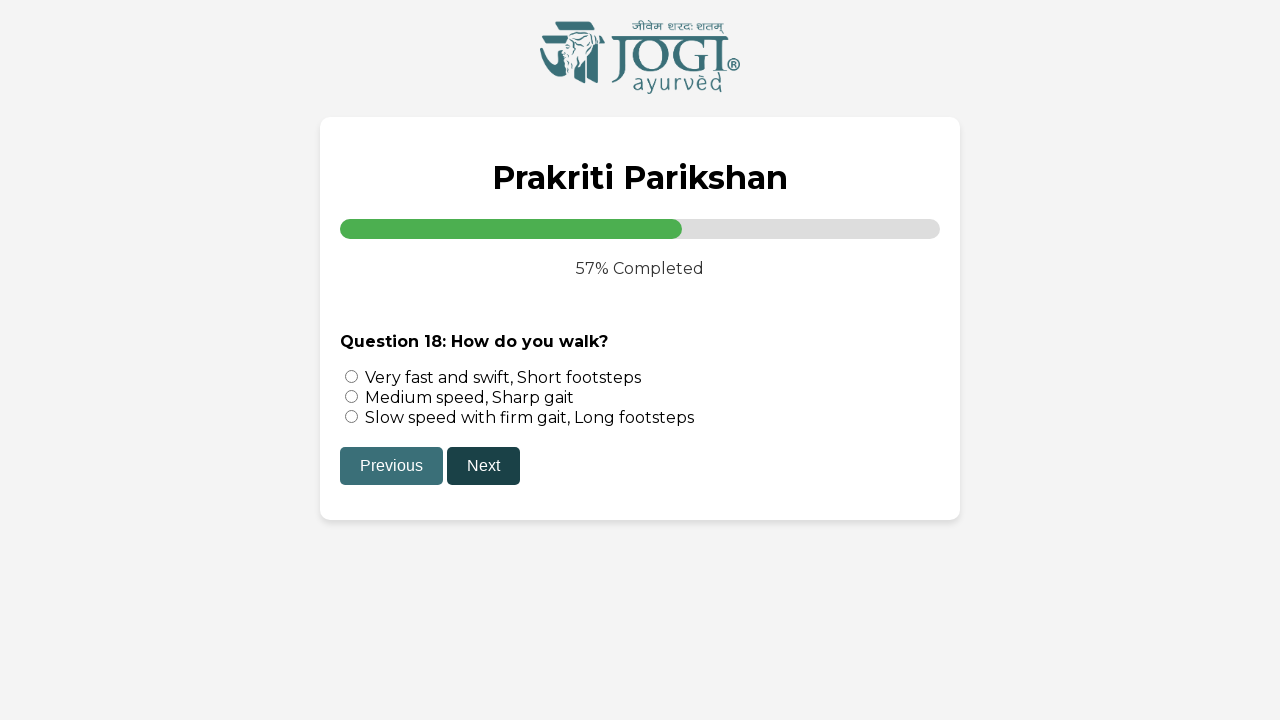

Selected first answer option for question 18 at (352, 376) on input[name='q18'] >> nth=0
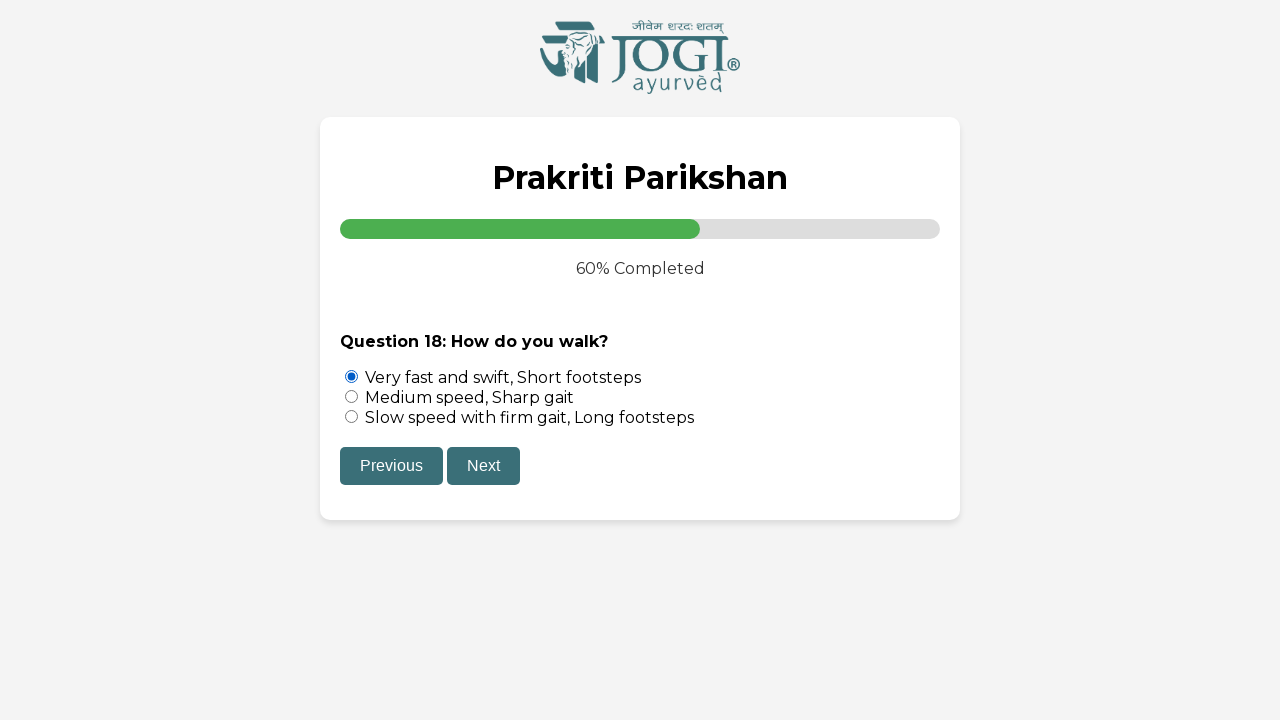

Waited 2 seconds after selecting answer for question 18
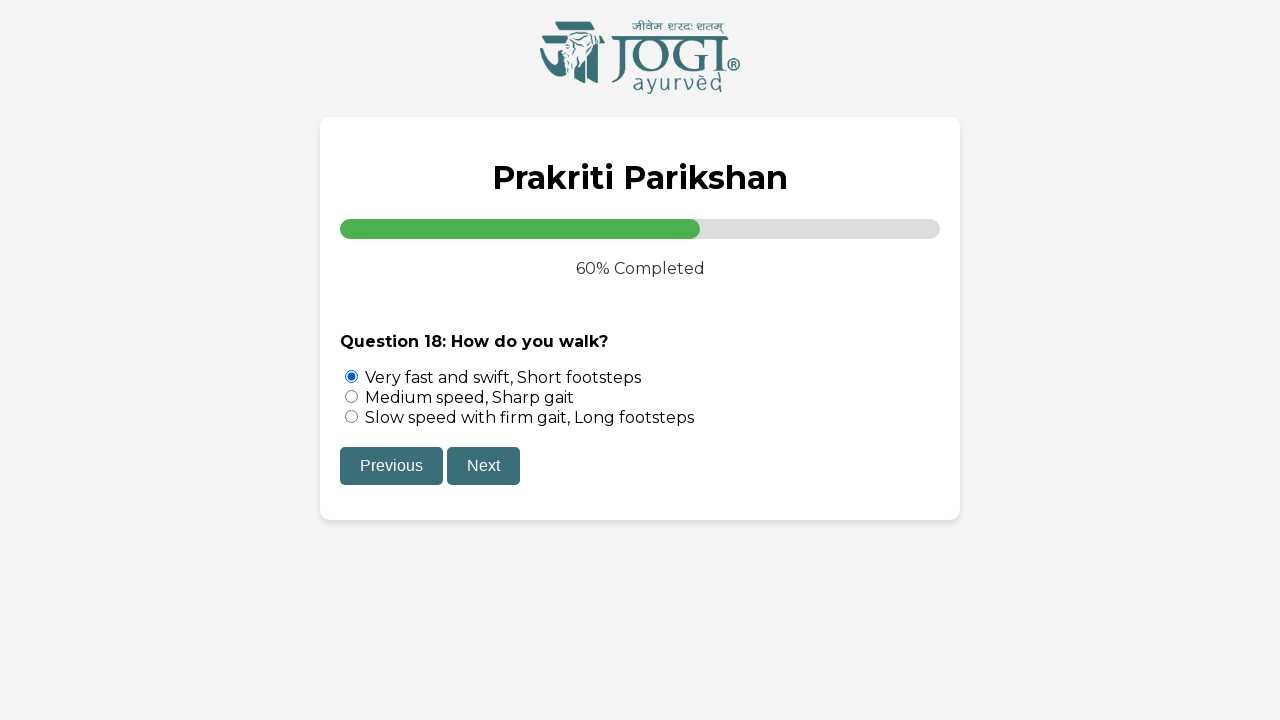

Clicked next button to proceed from question 18 at (484, 466) on #next-q18
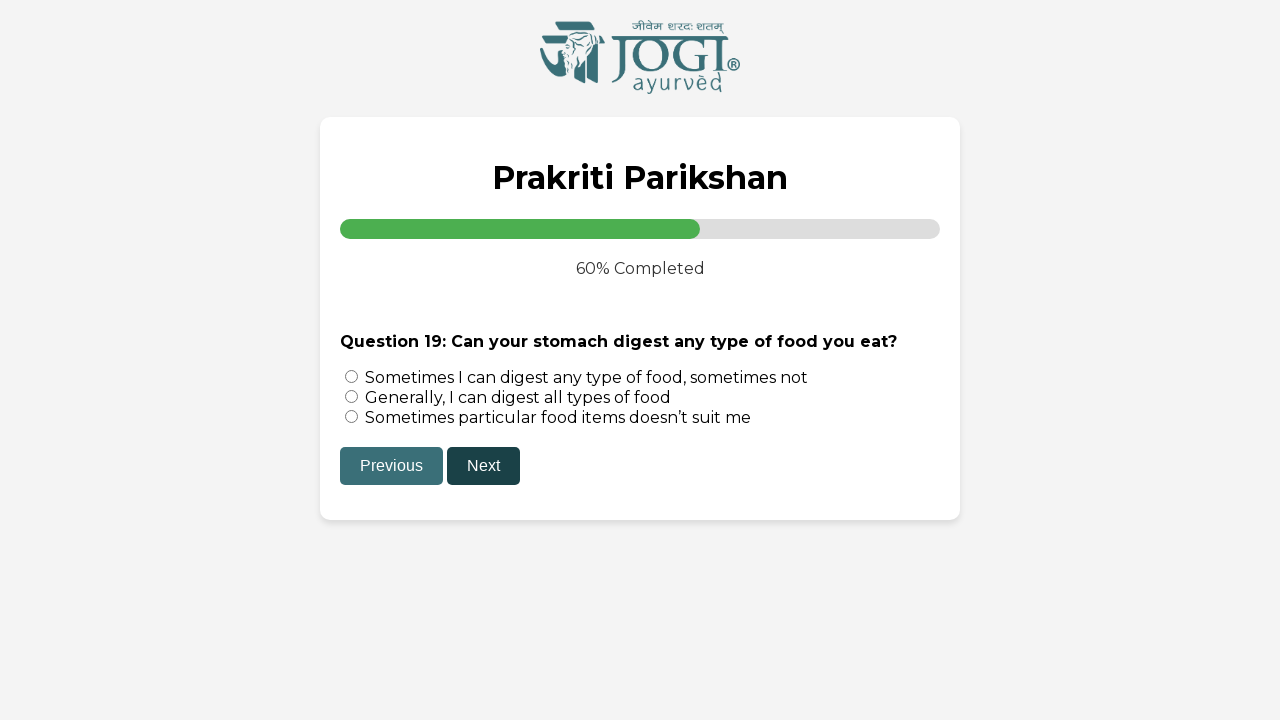

Waited 2 seconds after clicking next button for question 18
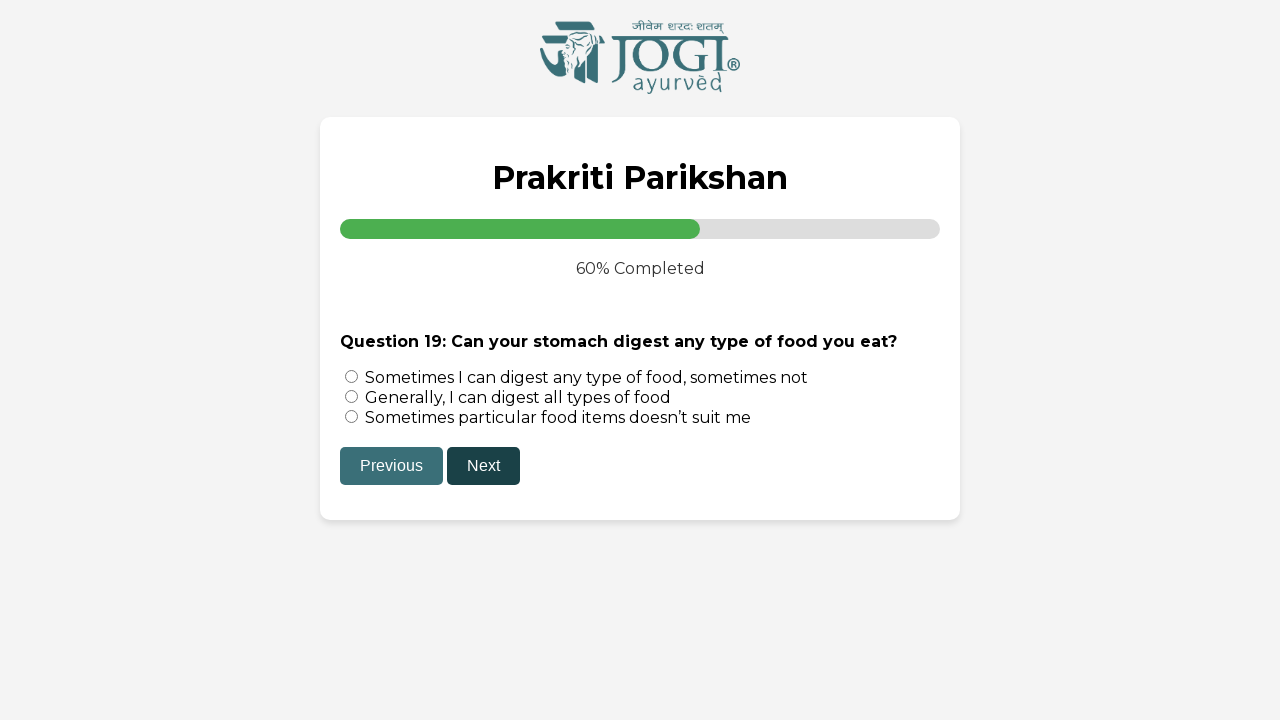

Quiz container loaded for question 19
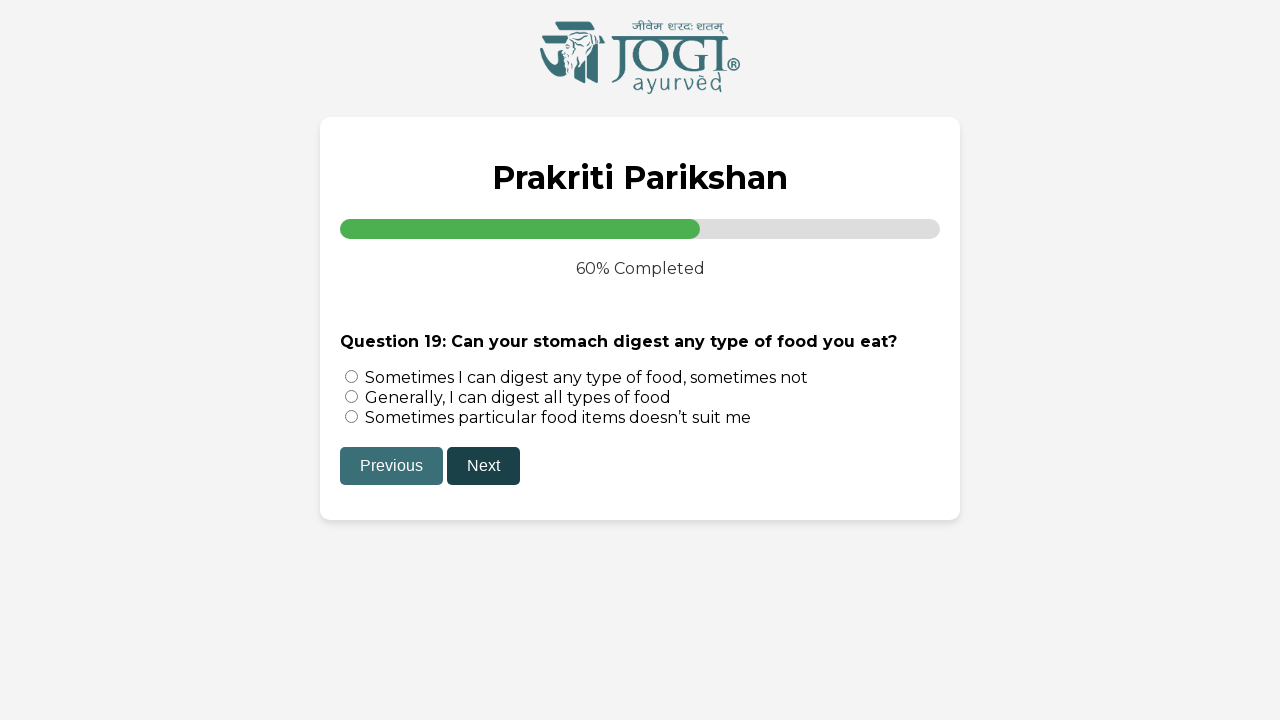

Selected first answer option for question 19 at (352, 376) on input[name='q19'] >> nth=0
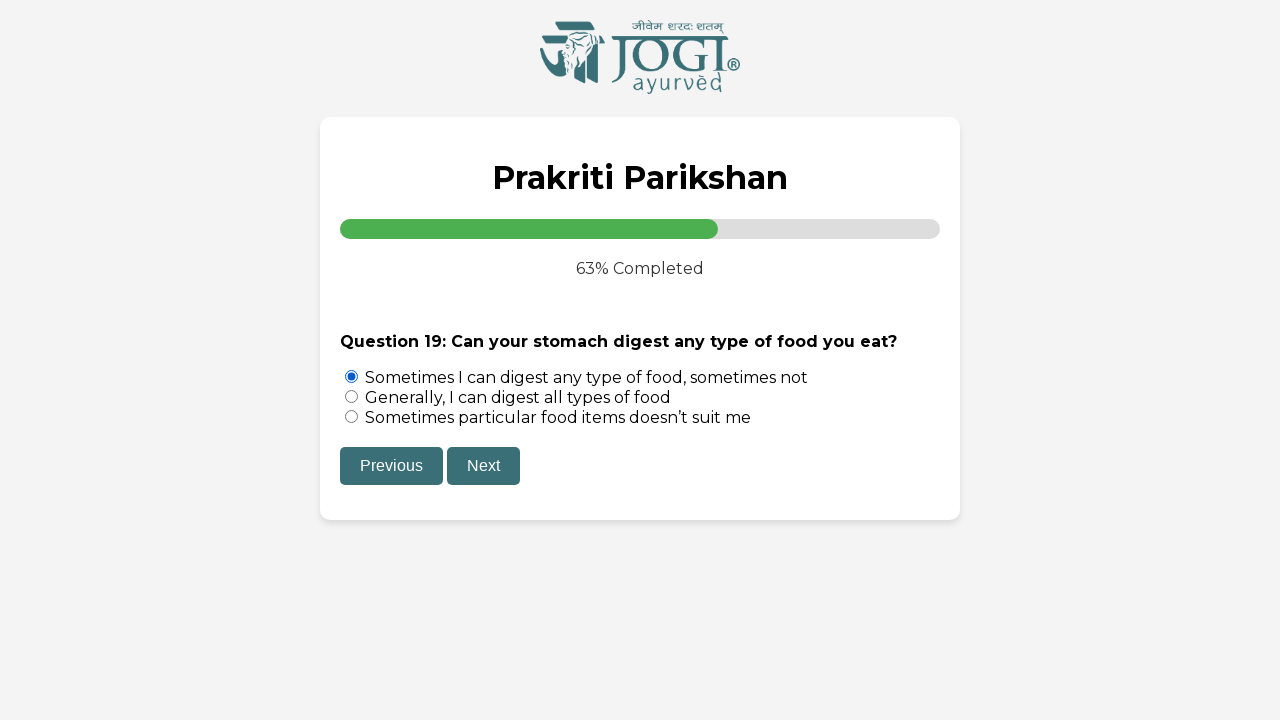

Waited 2 seconds after selecting answer for question 19
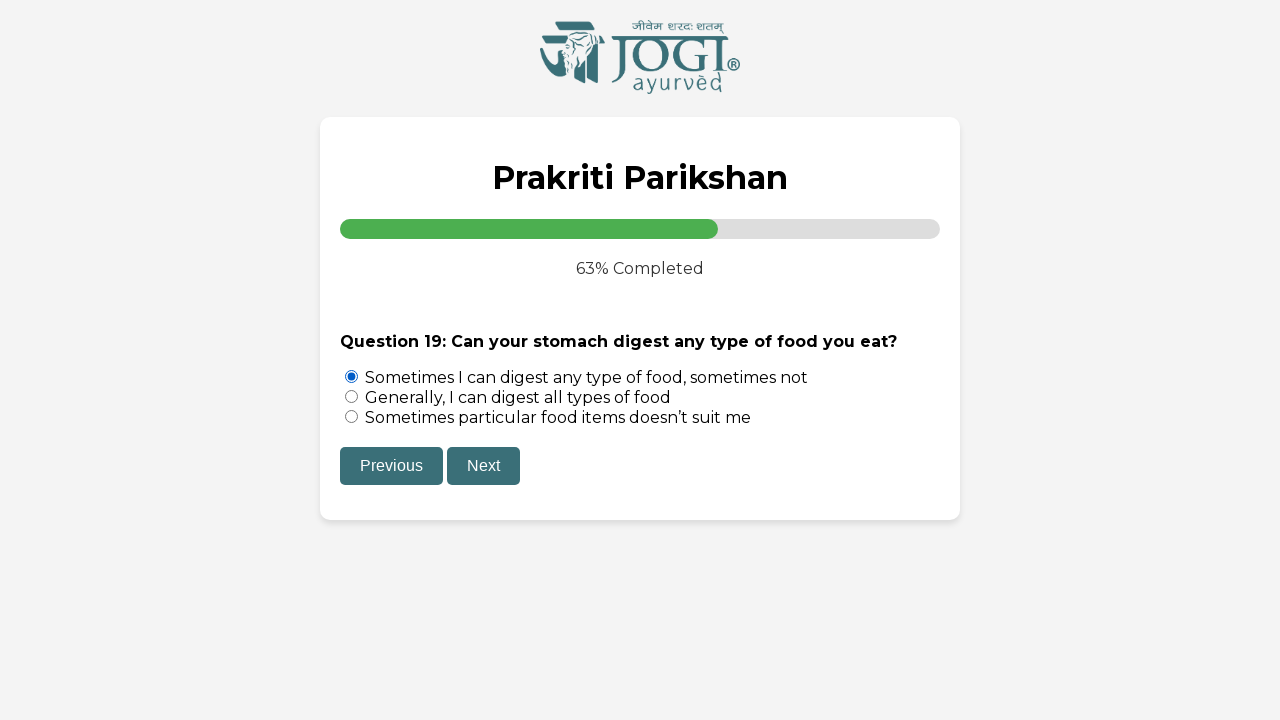

Clicked next button to proceed from question 19 at (484, 466) on #next-q19
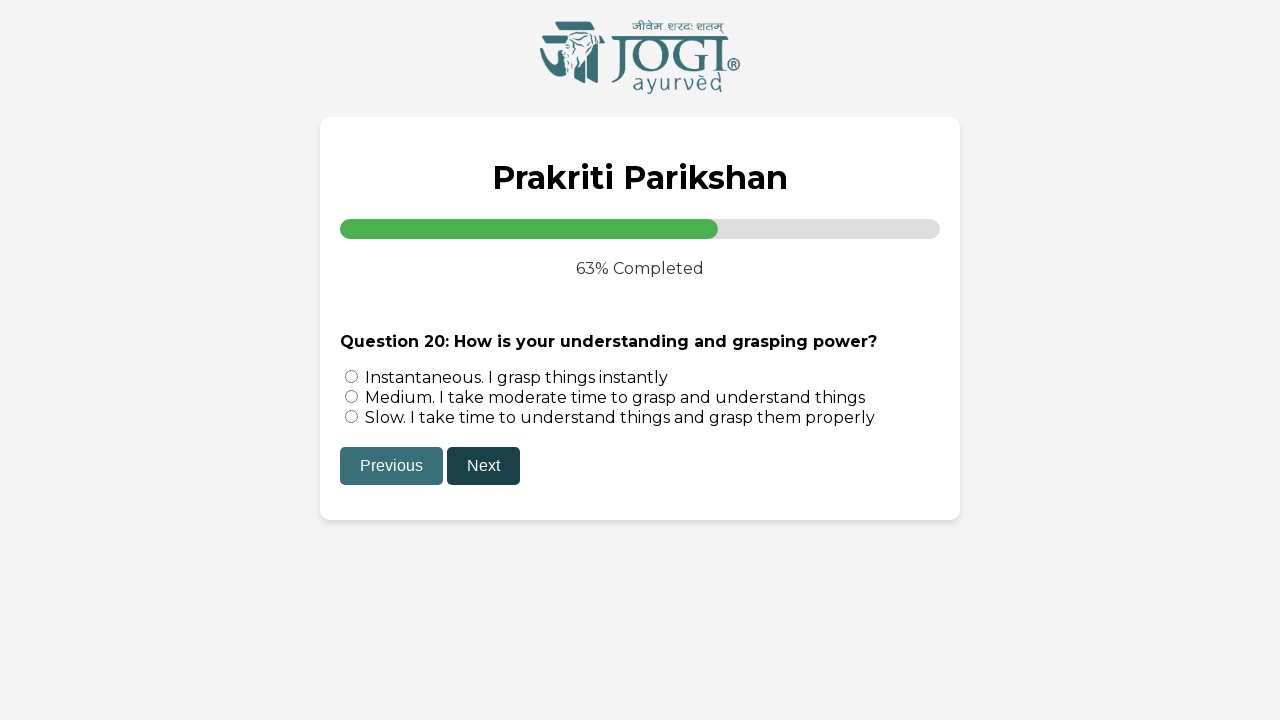

Waited 2 seconds after clicking next button for question 19
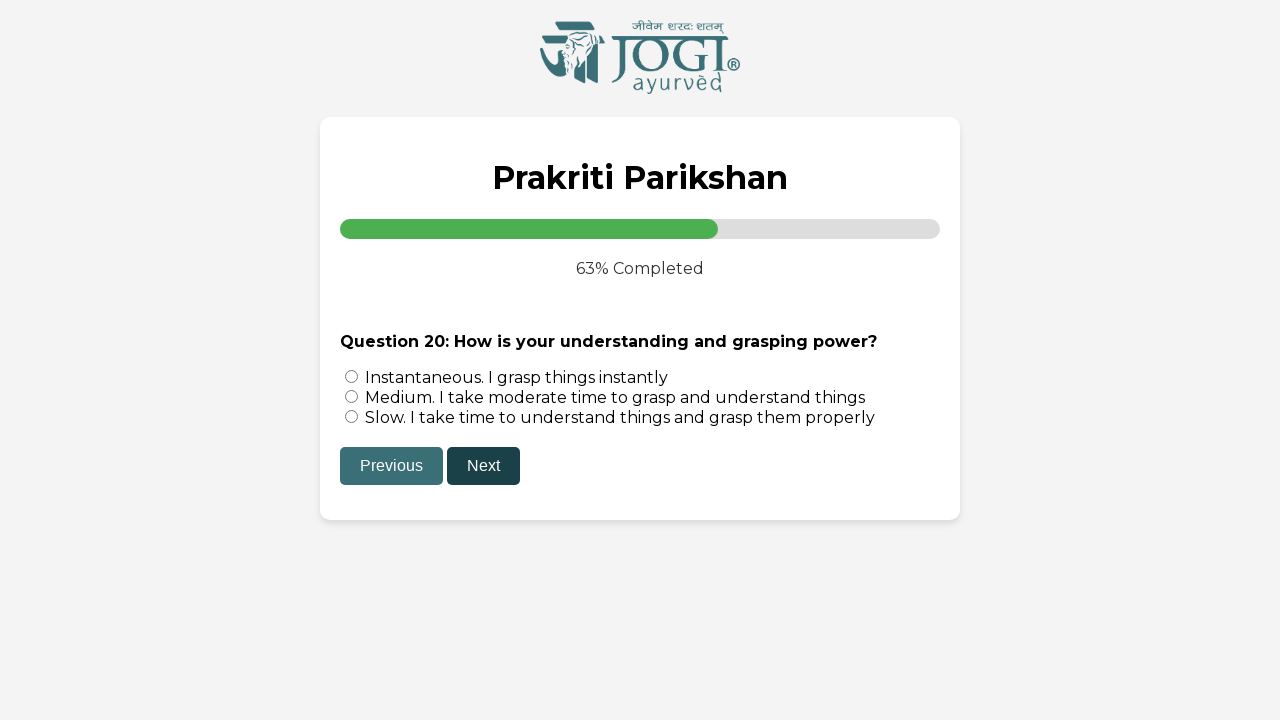

Quiz container loaded for question 20
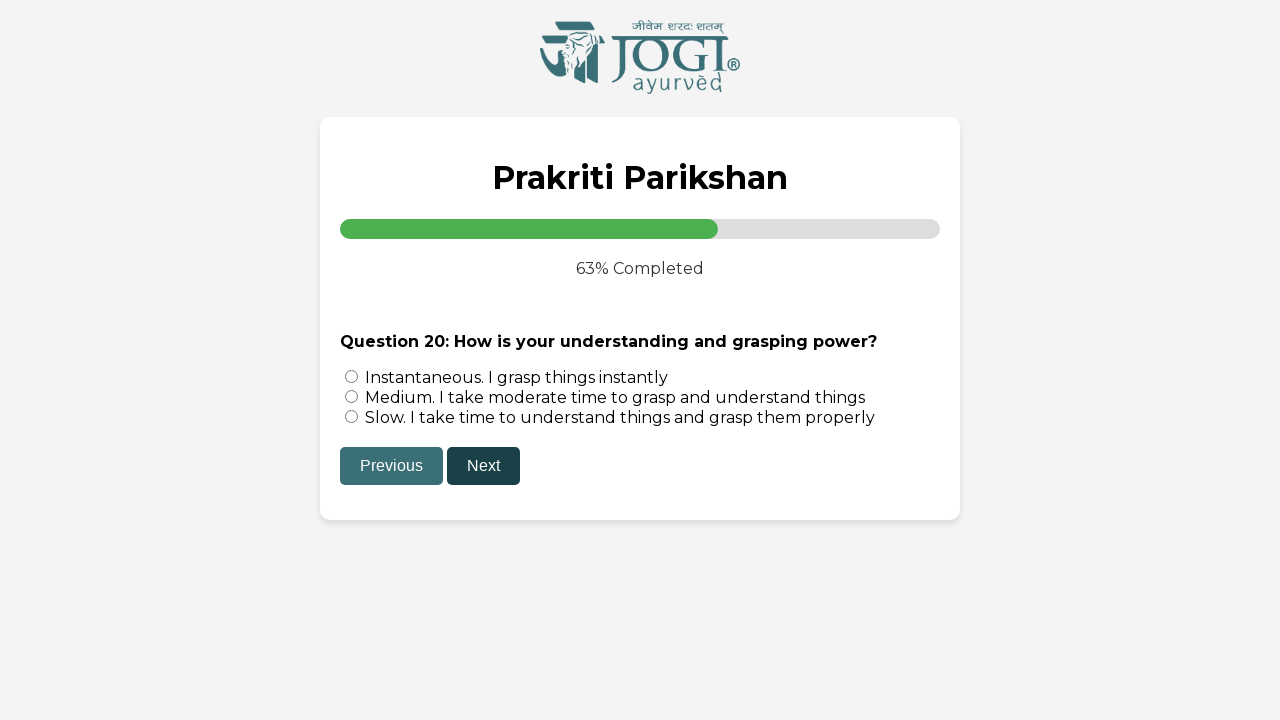

Selected first answer option for question 20 at (352, 376) on input[name='q20'] >> nth=0
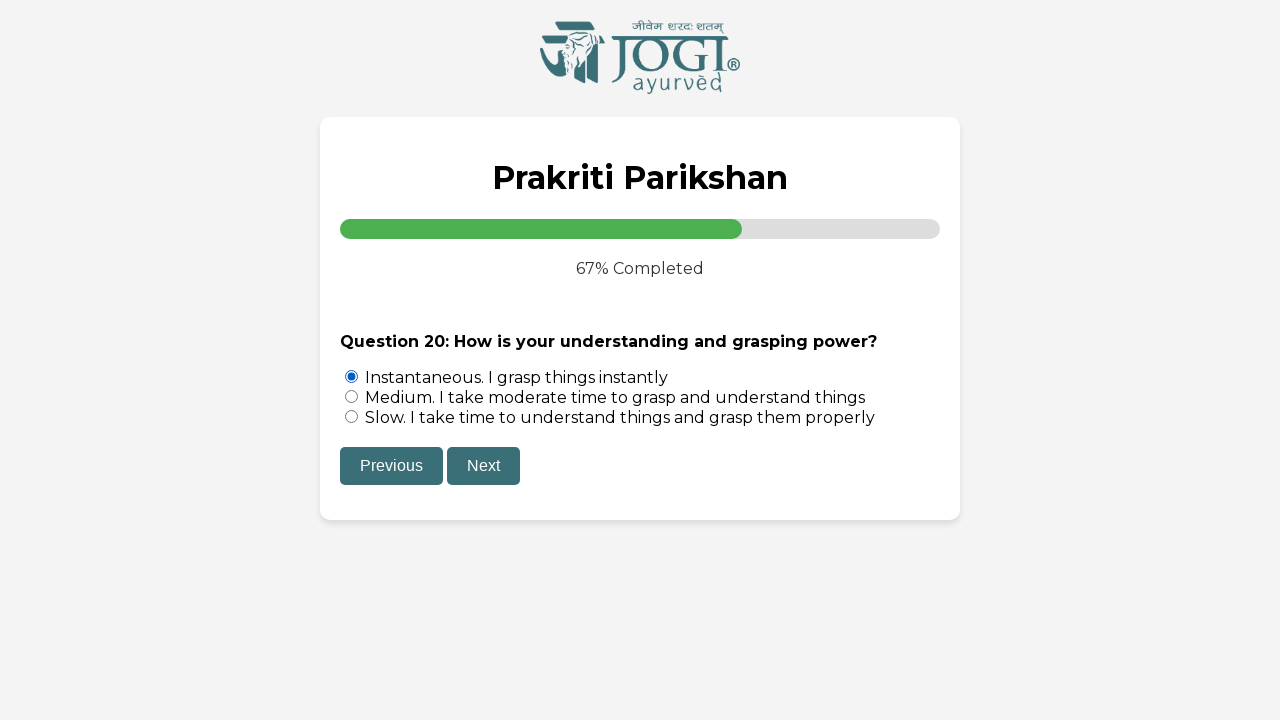

Waited 2 seconds after selecting answer for question 20
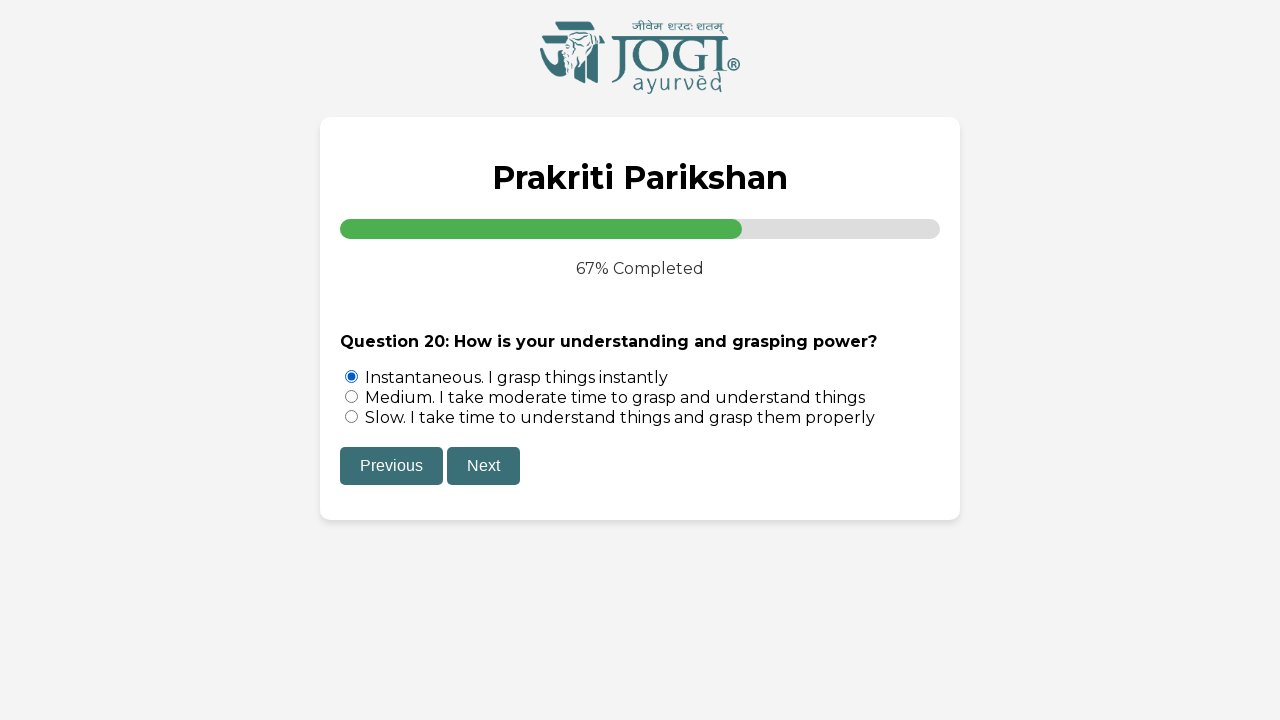

Clicked next button to proceed from question 20 at (484, 466) on #next-q20
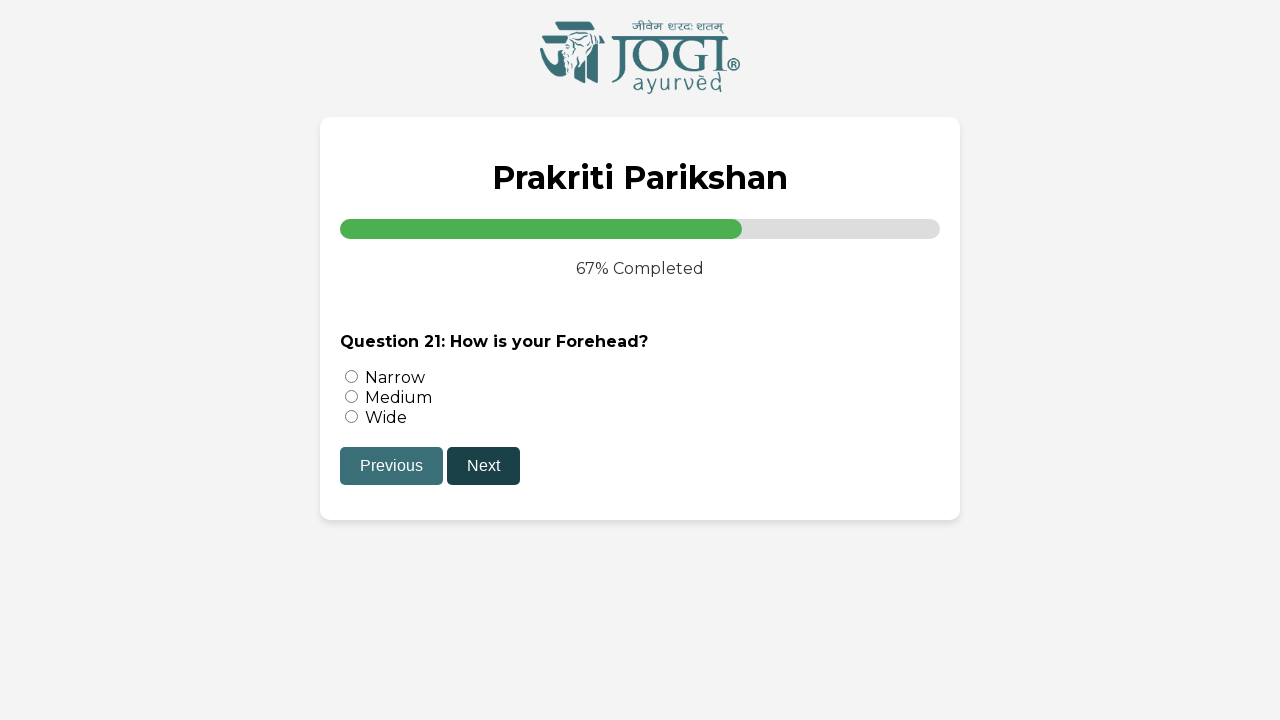

Waited 2 seconds after clicking next button for question 20
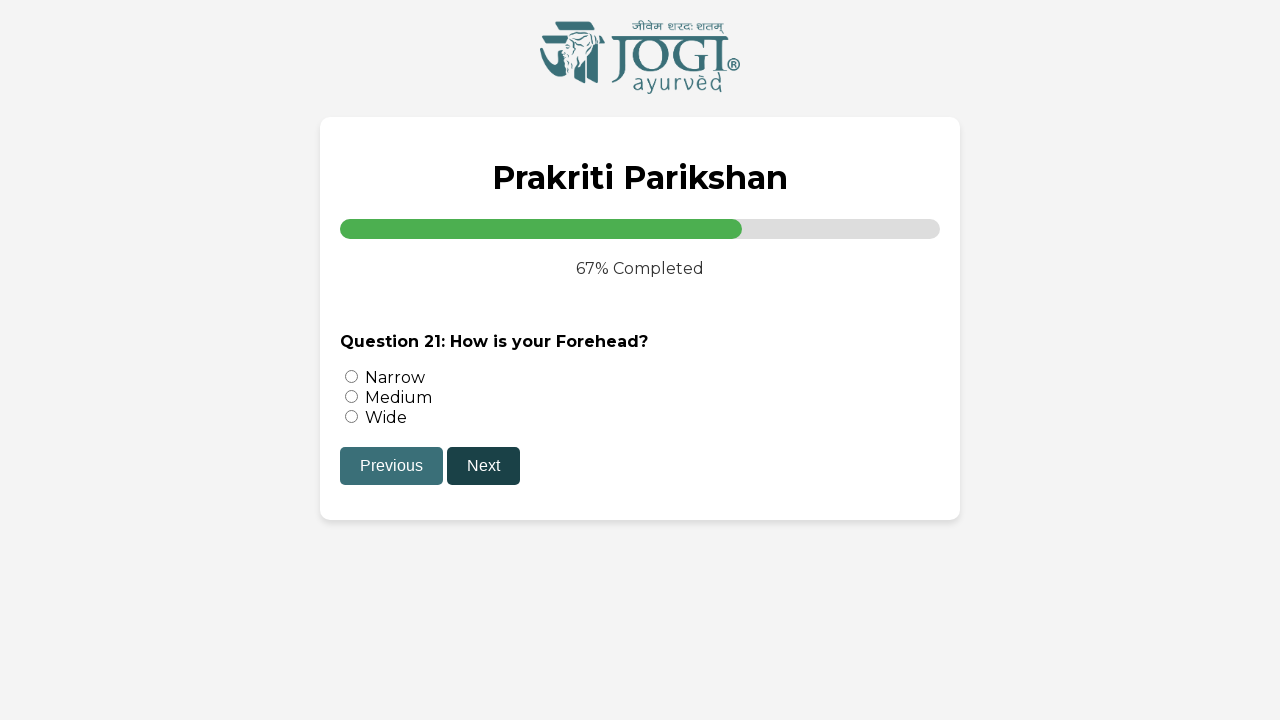

Quiz container loaded for question 21
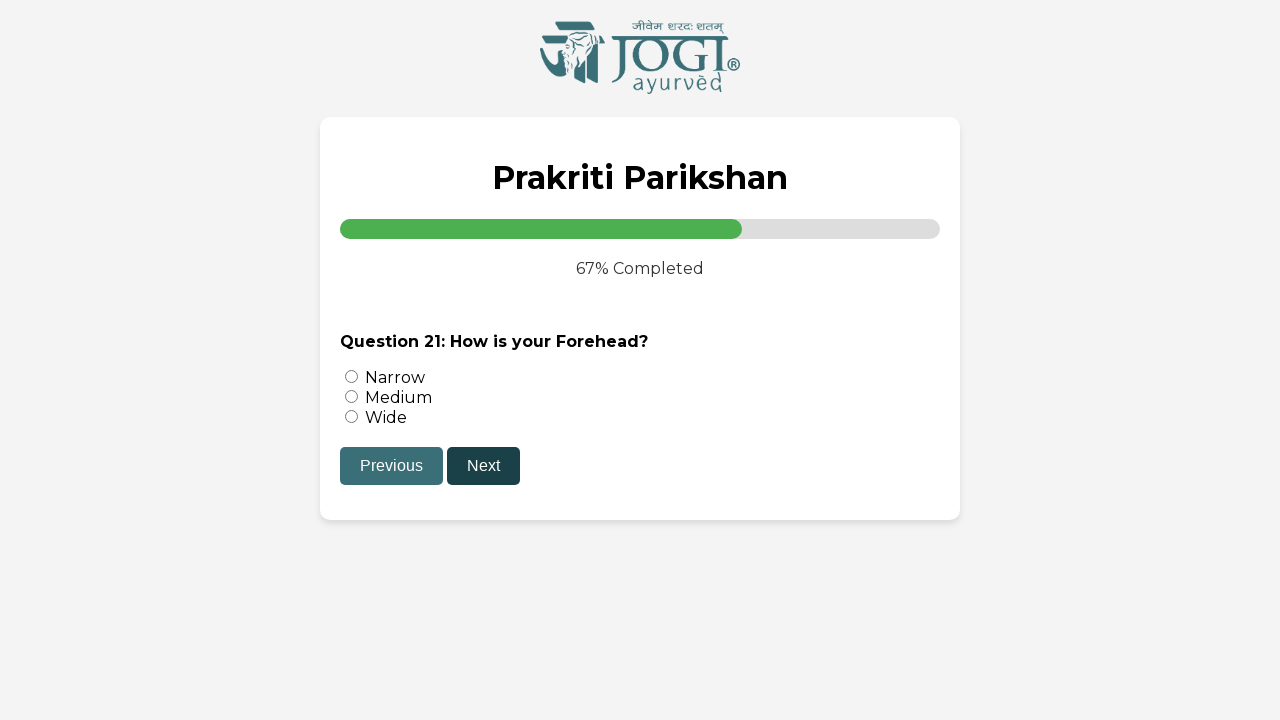

Selected first answer option for question 21 at (352, 376) on input[name='q21'] >> nth=0
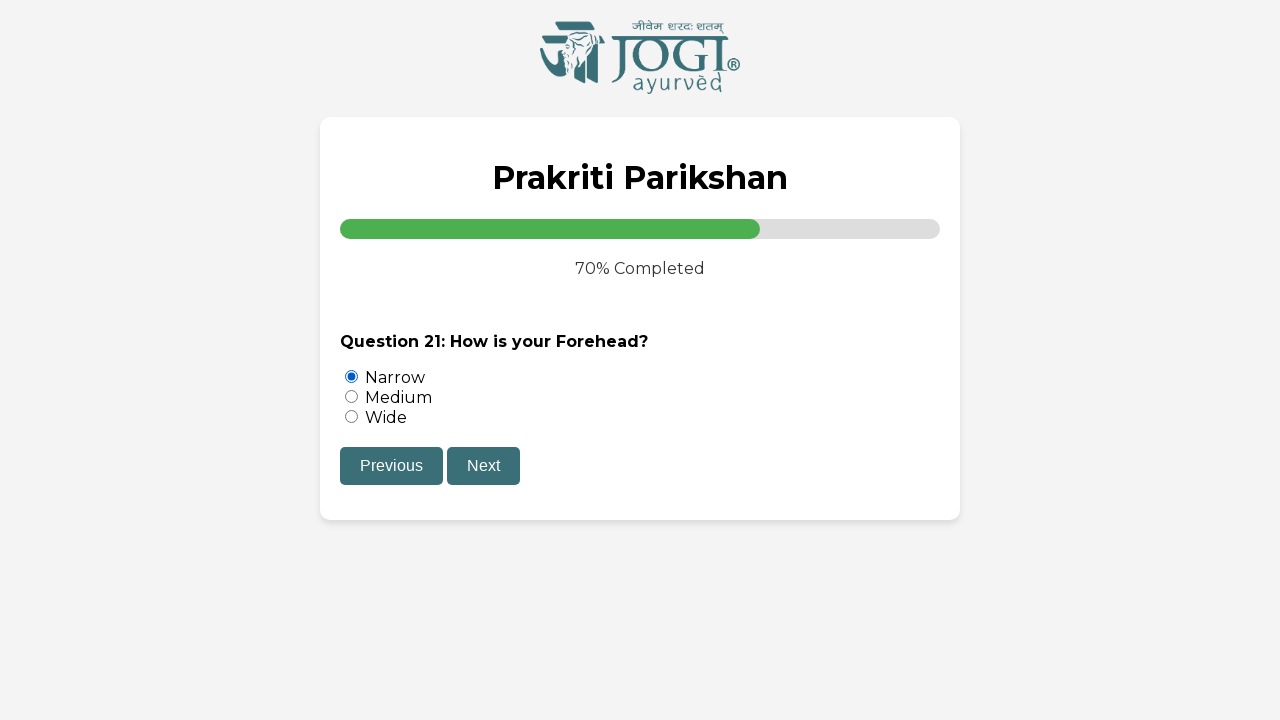

Waited 2 seconds after selecting answer for question 21
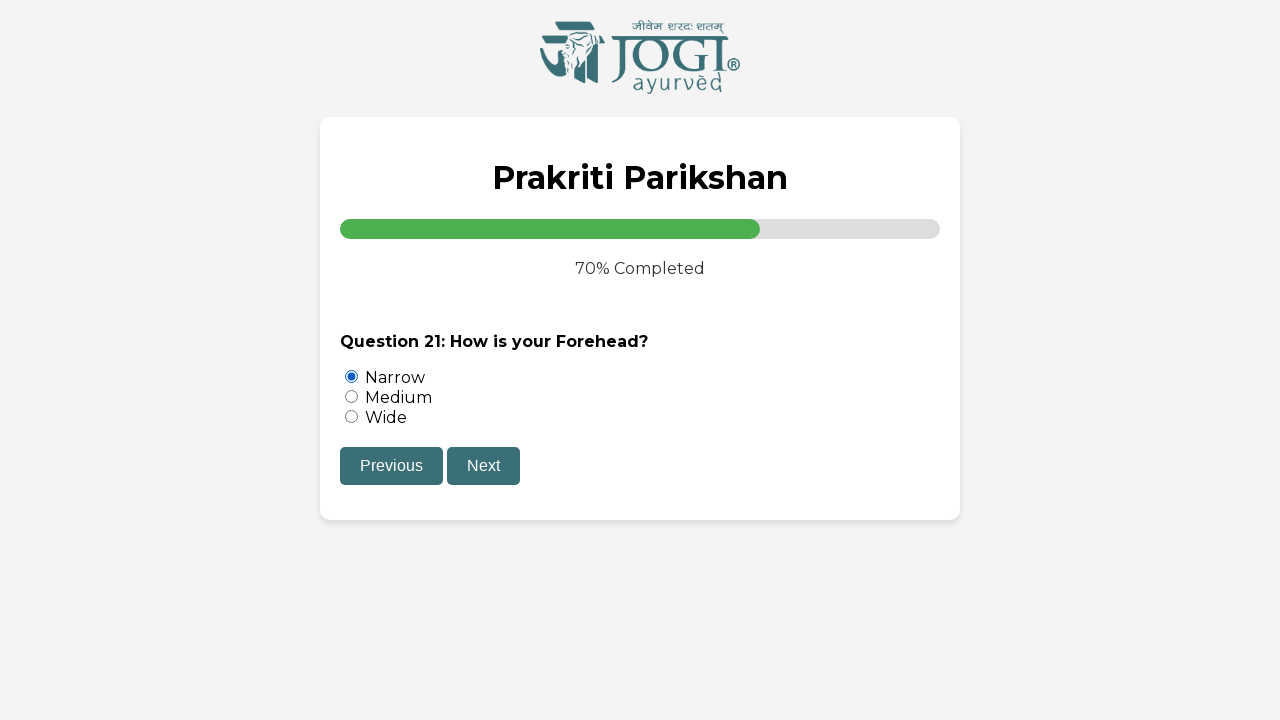

Clicked next button to proceed from question 21 at (484, 466) on #next-q21
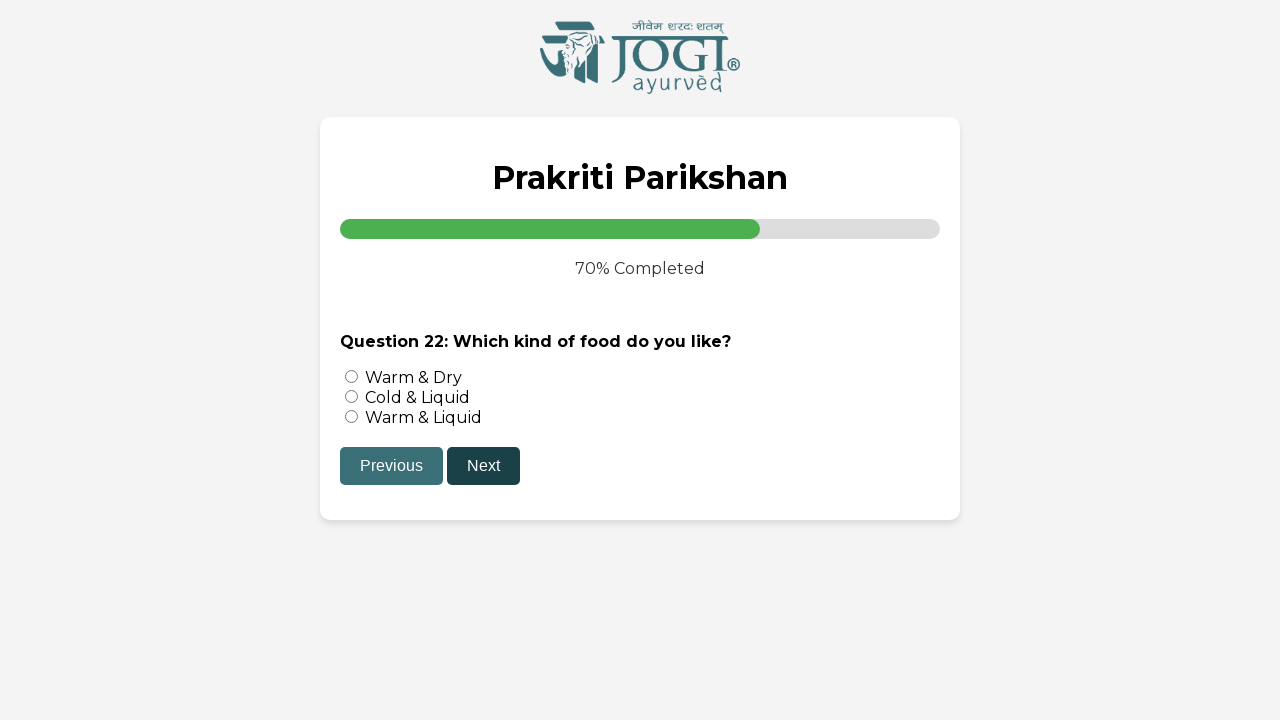

Waited 2 seconds after clicking next button for question 21
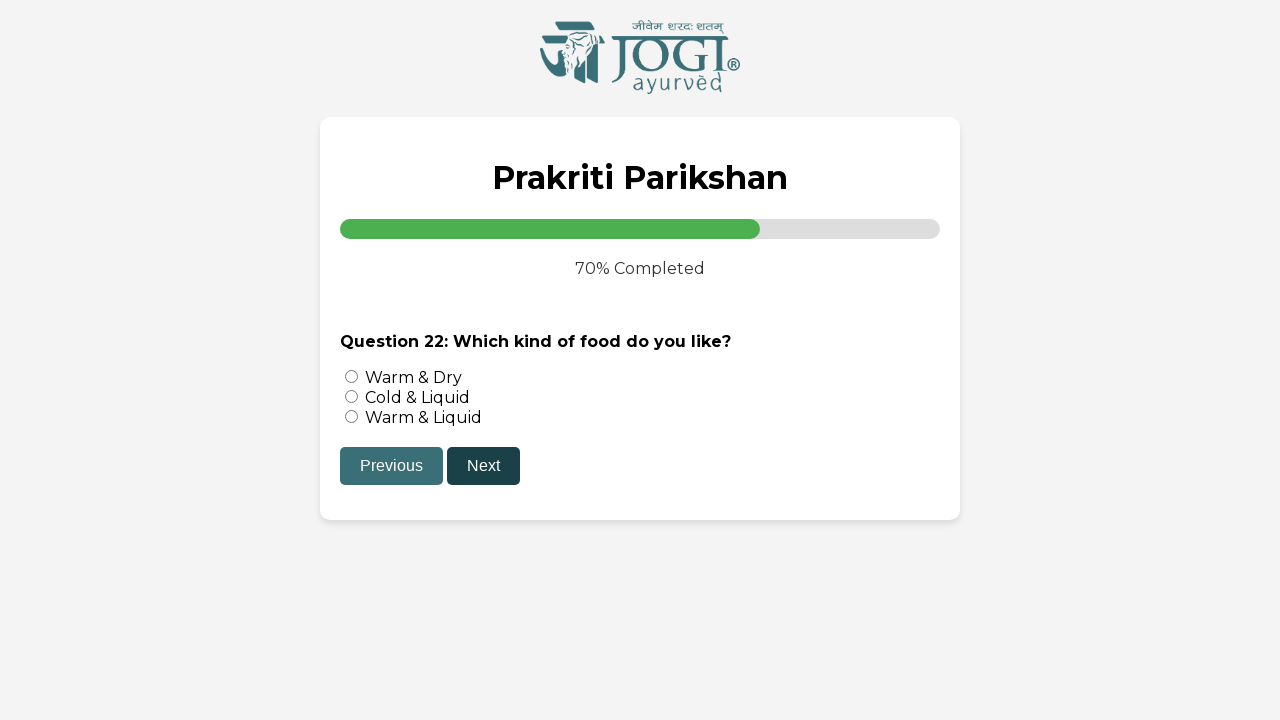

Quiz container loaded for question 22
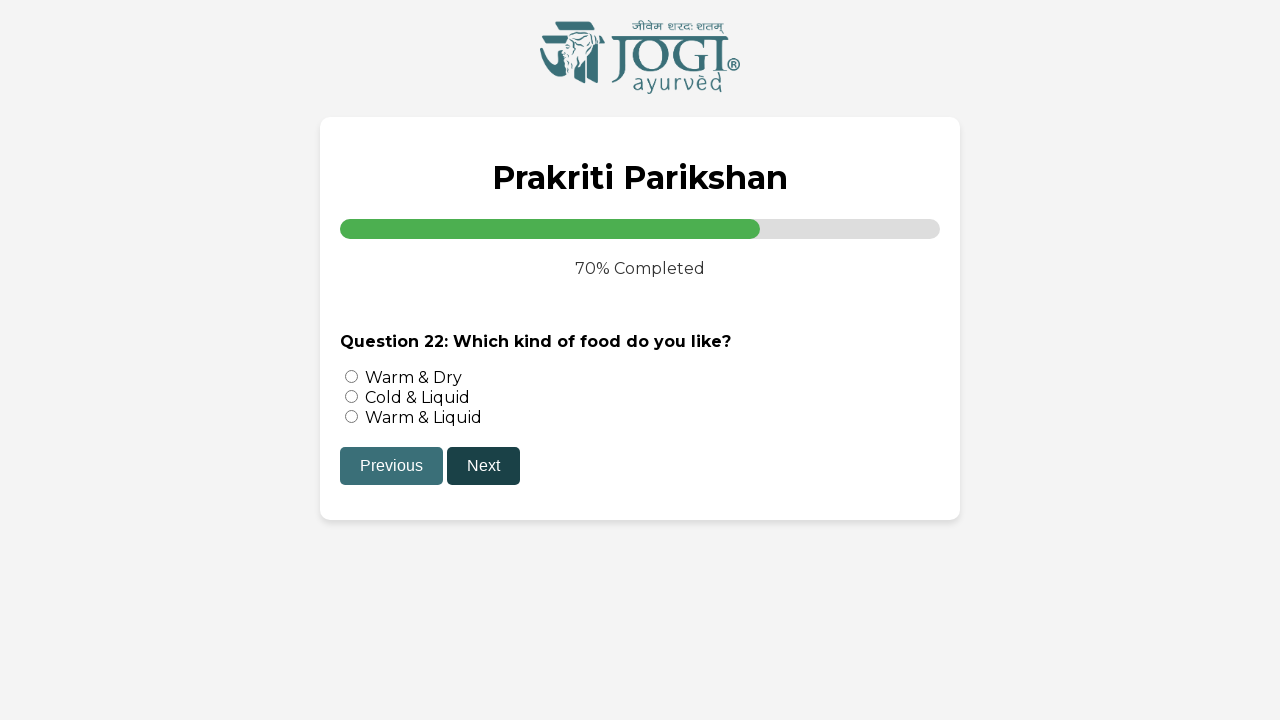

Selected first answer option for question 22 at (352, 376) on input[name='q22'] >> nth=0
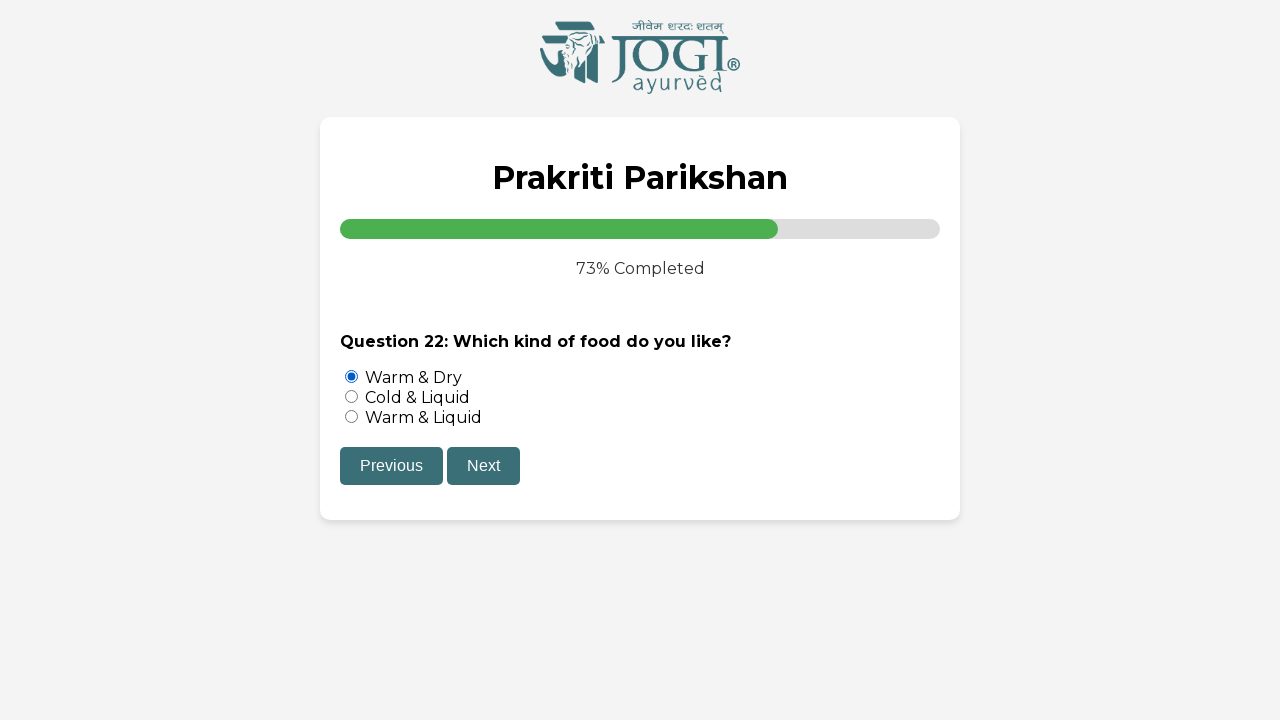

Waited 2 seconds after selecting answer for question 22
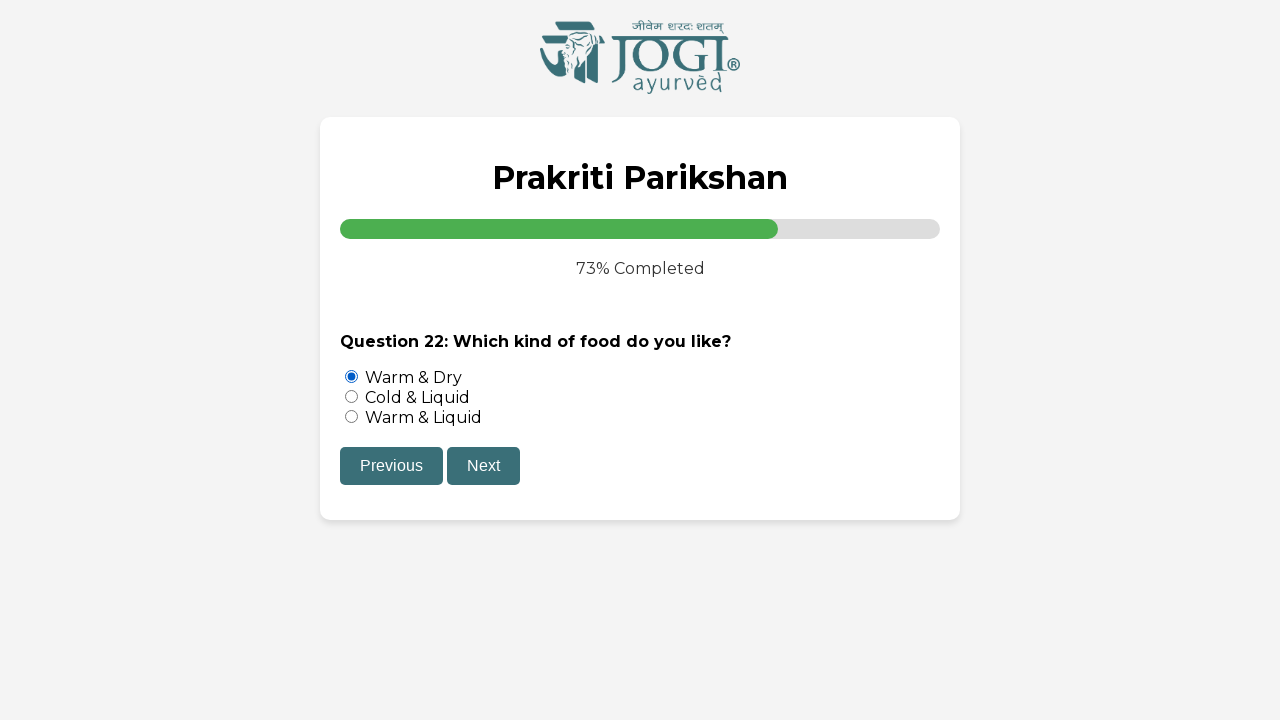

Clicked next button to proceed from question 22 at (484, 466) on #next-q22
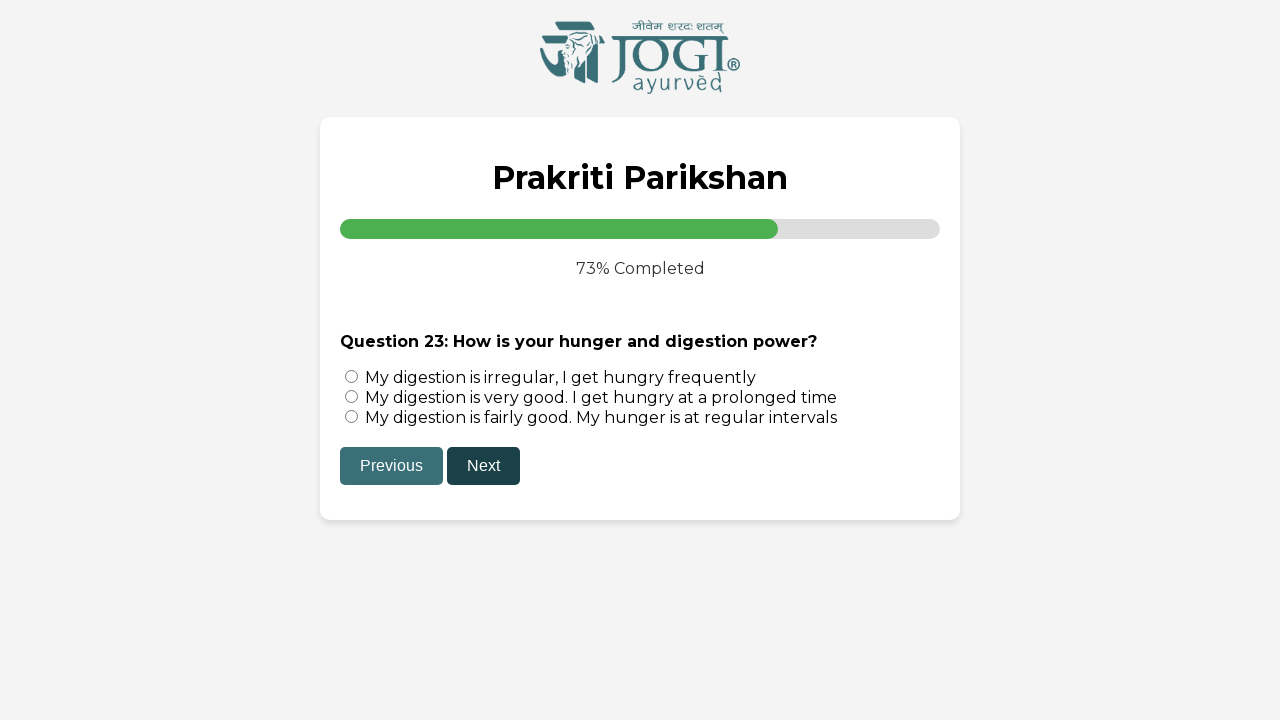

Waited 2 seconds after clicking next button for question 22
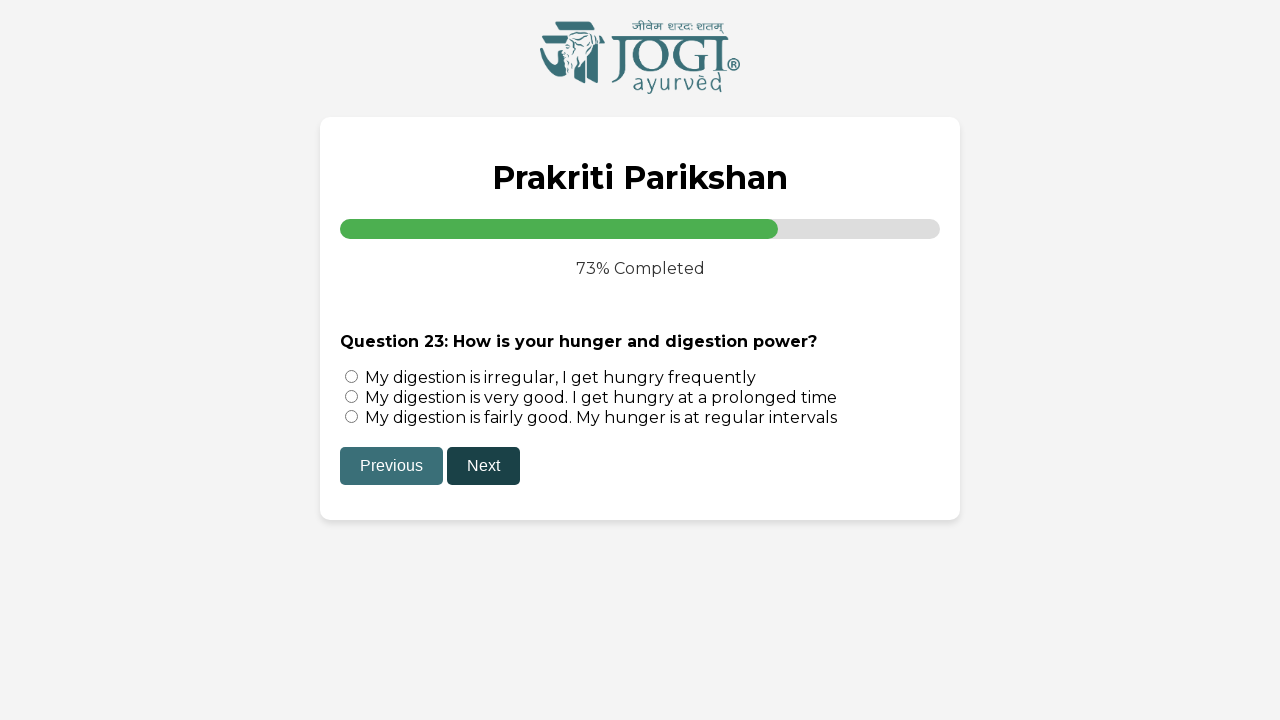

Quiz container loaded for question 23
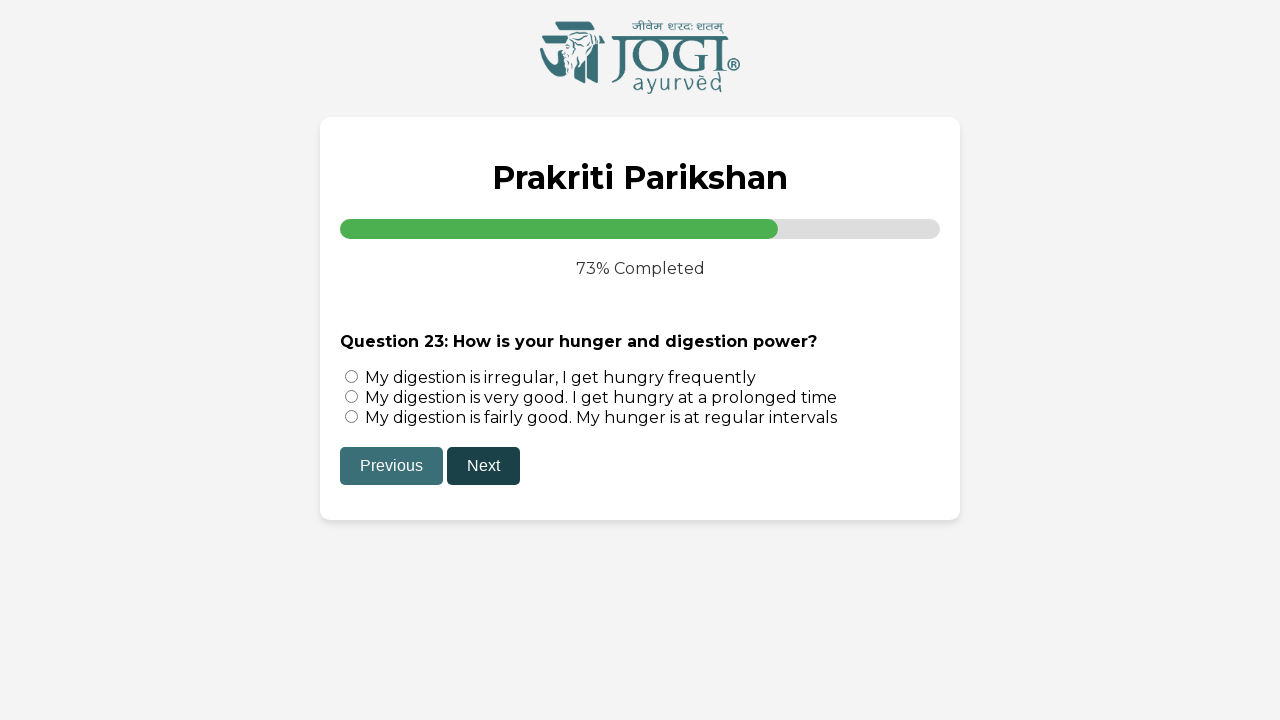

Selected first answer option for question 23 at (352, 376) on input[name='q23'] >> nth=0
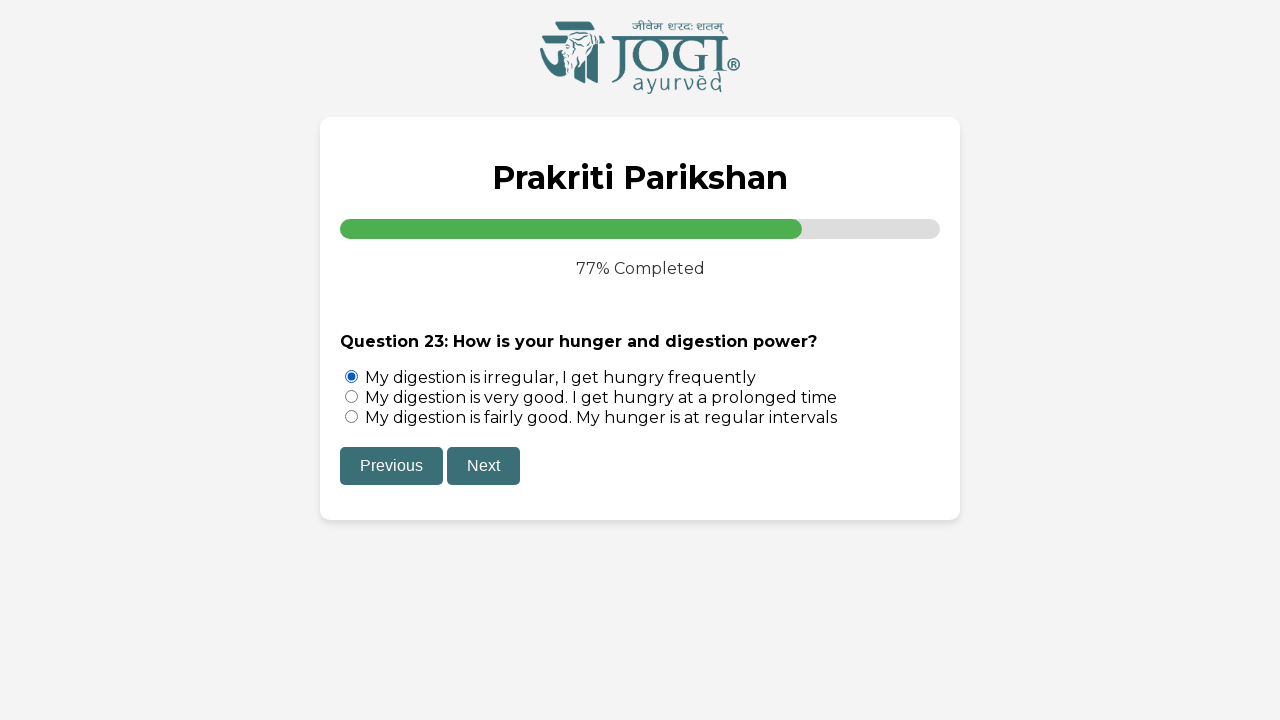

Waited 2 seconds after selecting answer for question 23
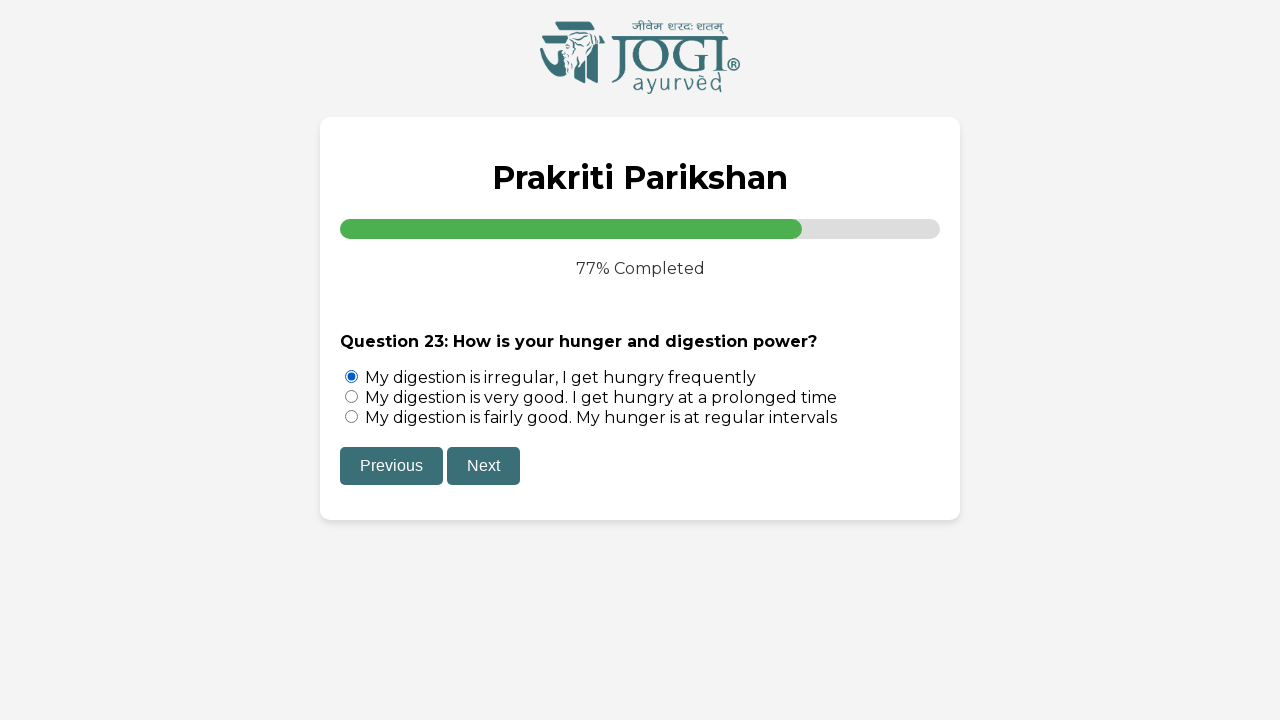

Clicked next button to proceed from question 23 at (484, 466) on #next-q23
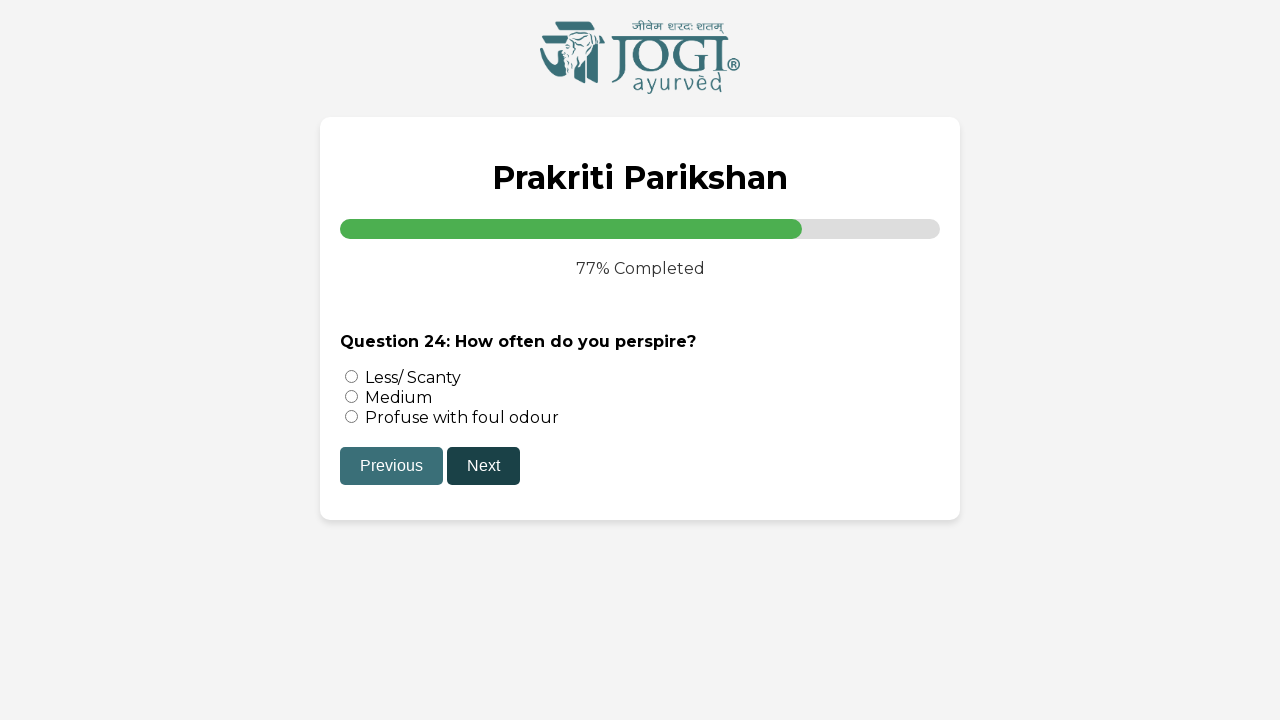

Waited 2 seconds after clicking next button for question 23
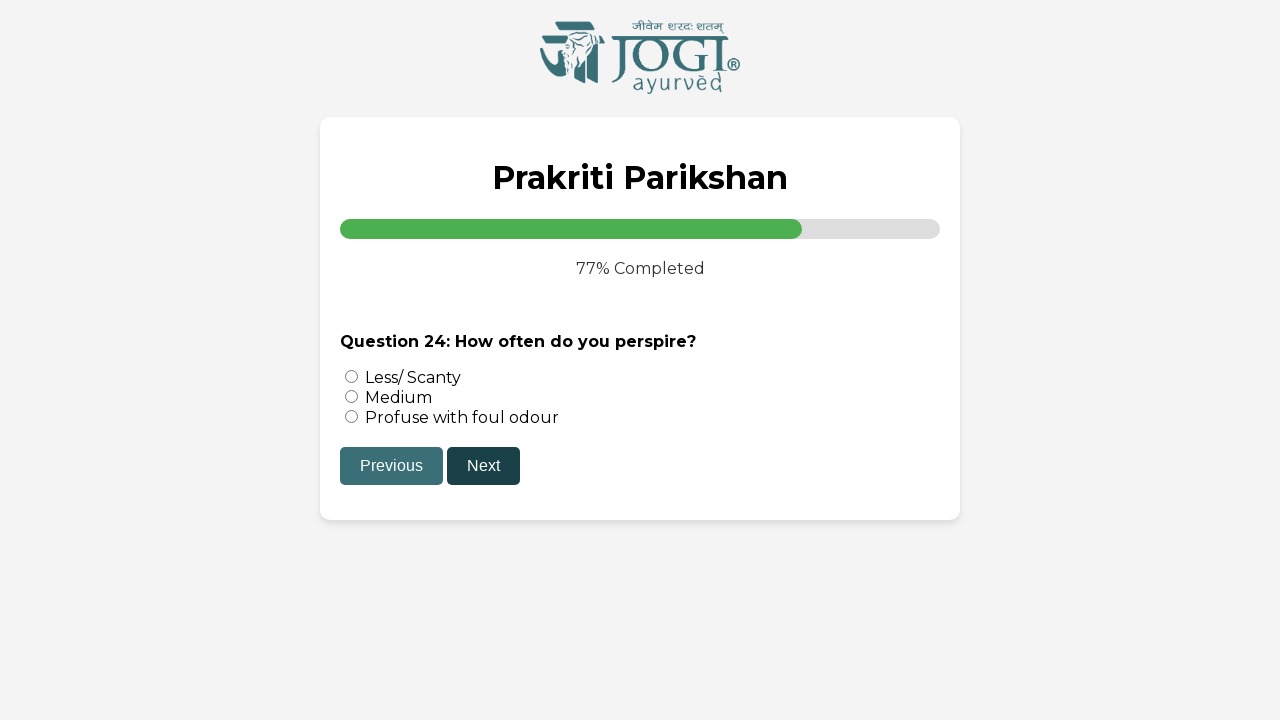

Quiz container loaded for question 24
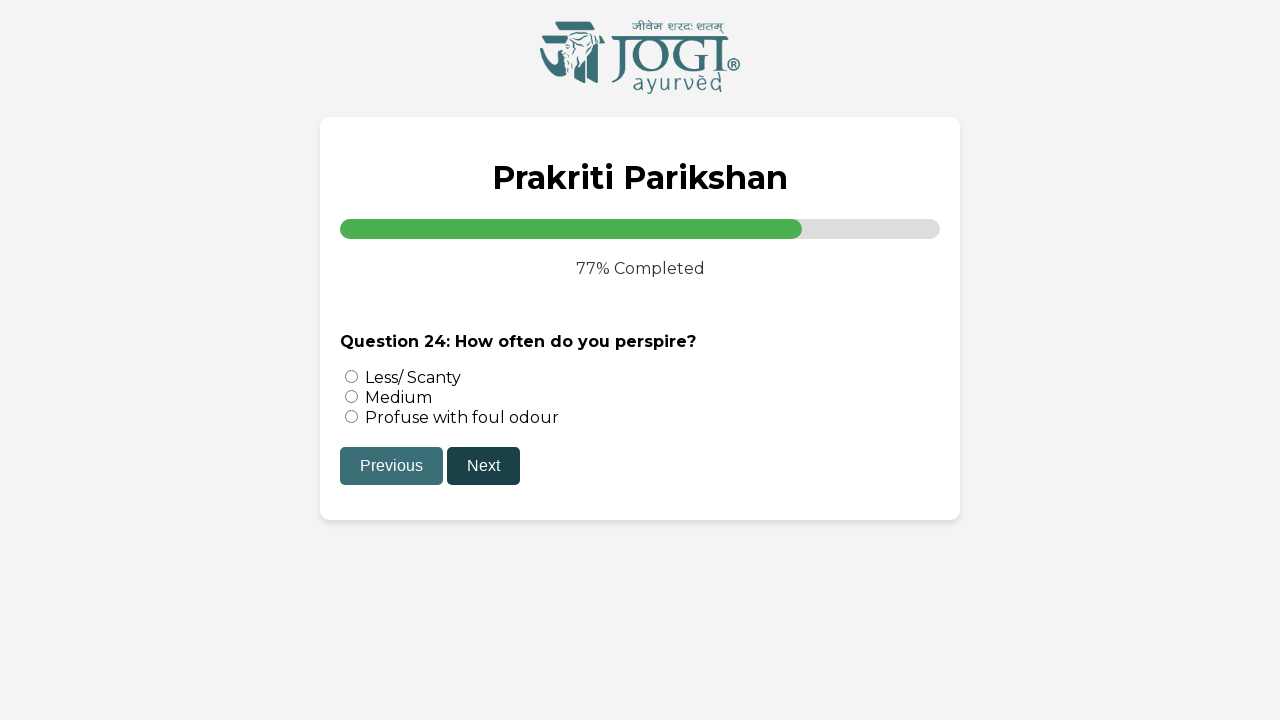

Selected first answer option for question 24 at (352, 376) on input[name='q24'] >> nth=0
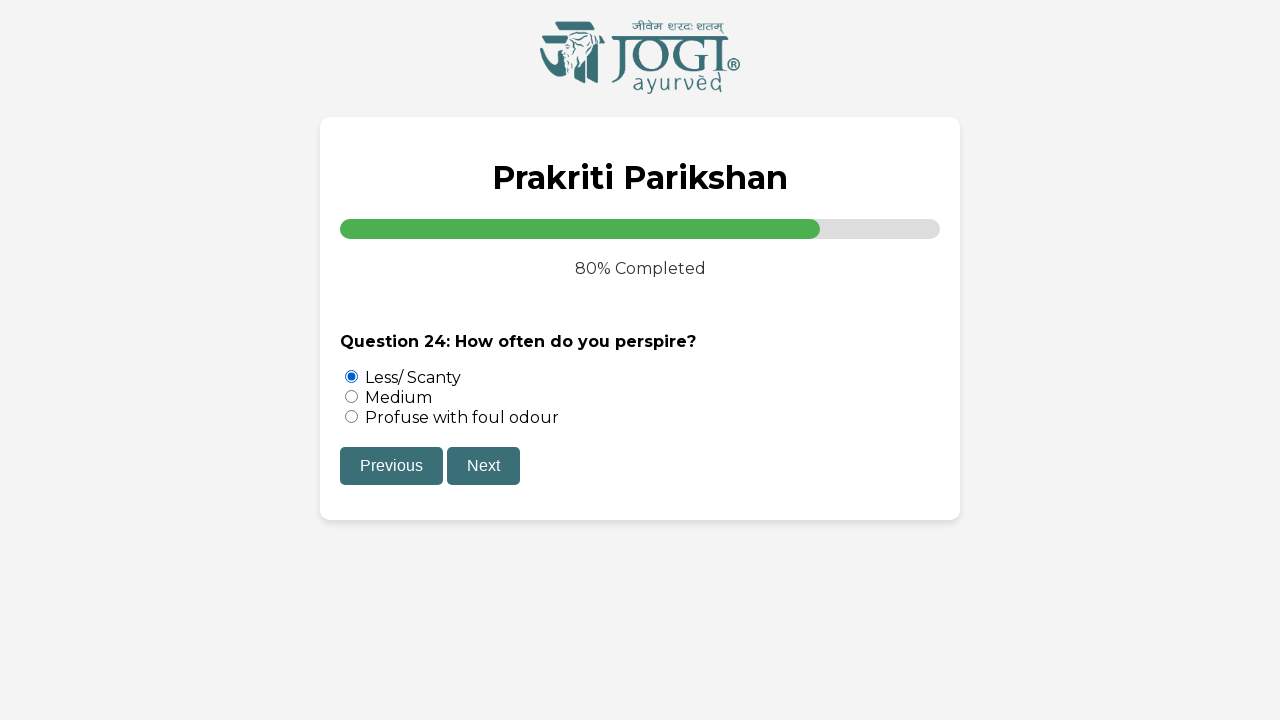

Waited 2 seconds after selecting answer for question 24
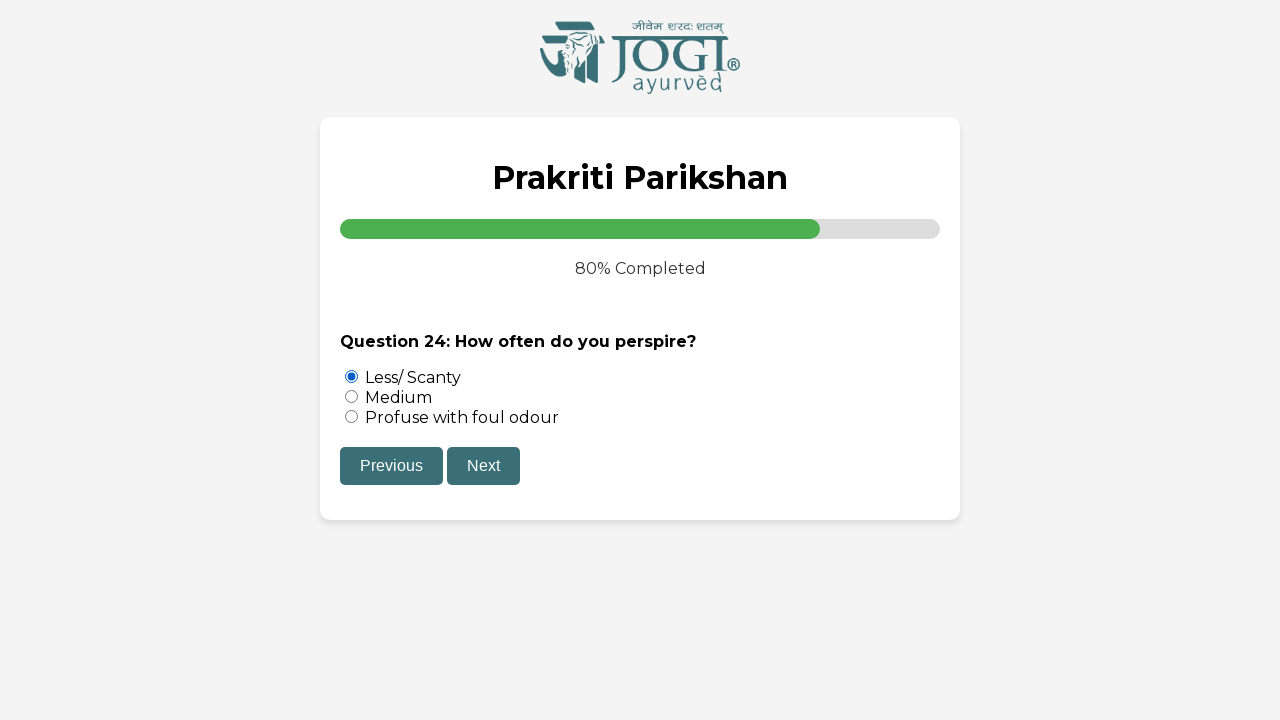

Clicked next button to proceed from question 24 at (484, 466) on #next-q24
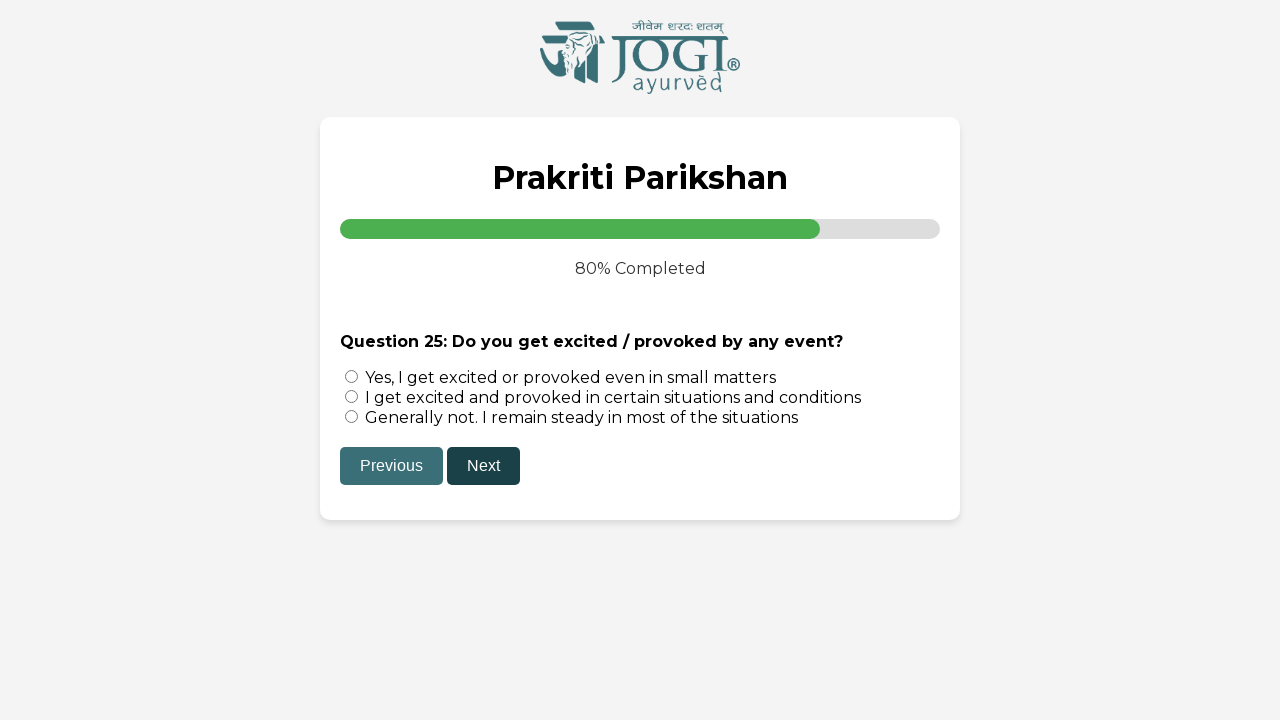

Waited 2 seconds after clicking next button for question 24
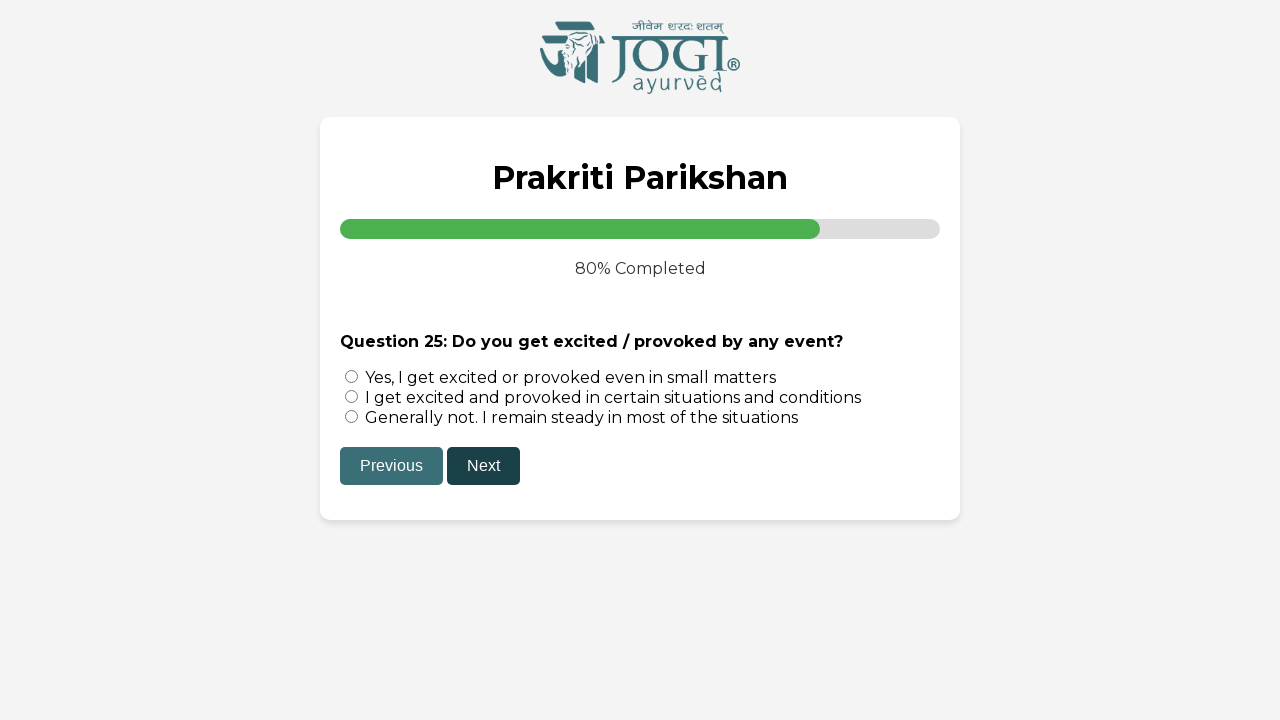

Quiz container loaded for question 25
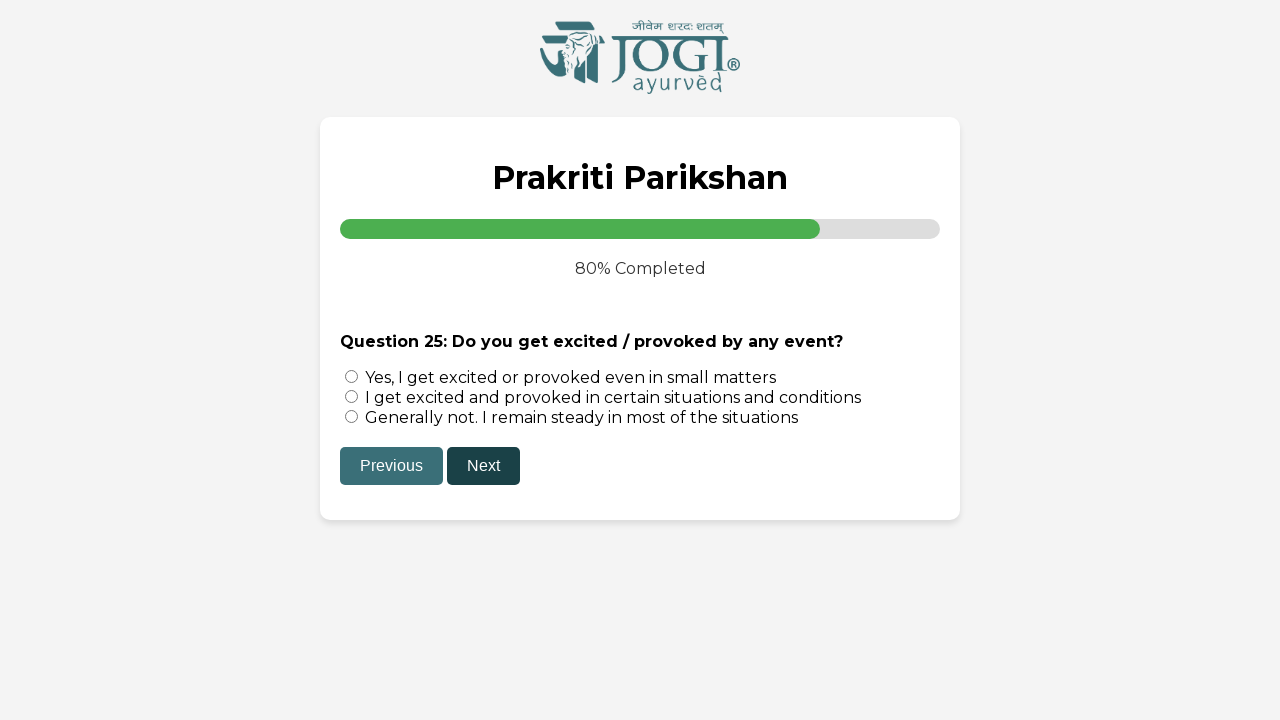

Selected first answer option for question 25 at (352, 376) on input[name='q25'] >> nth=0
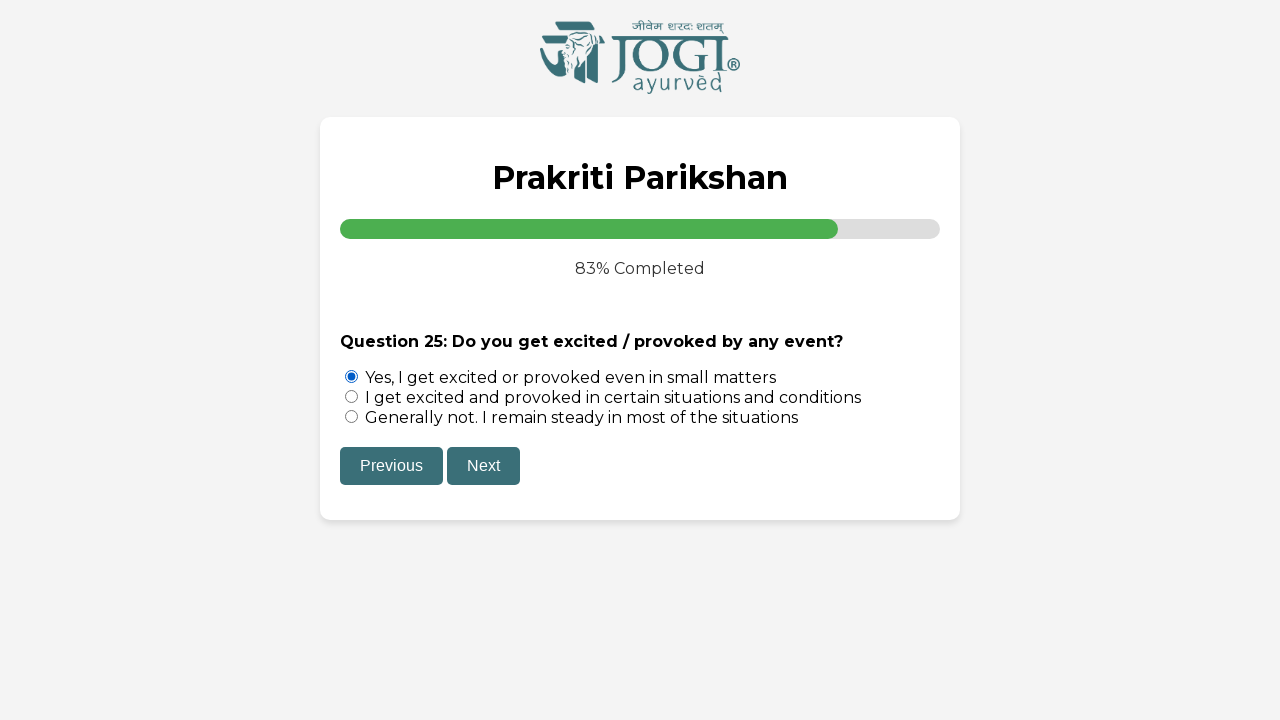

Waited 2 seconds after selecting answer for question 25
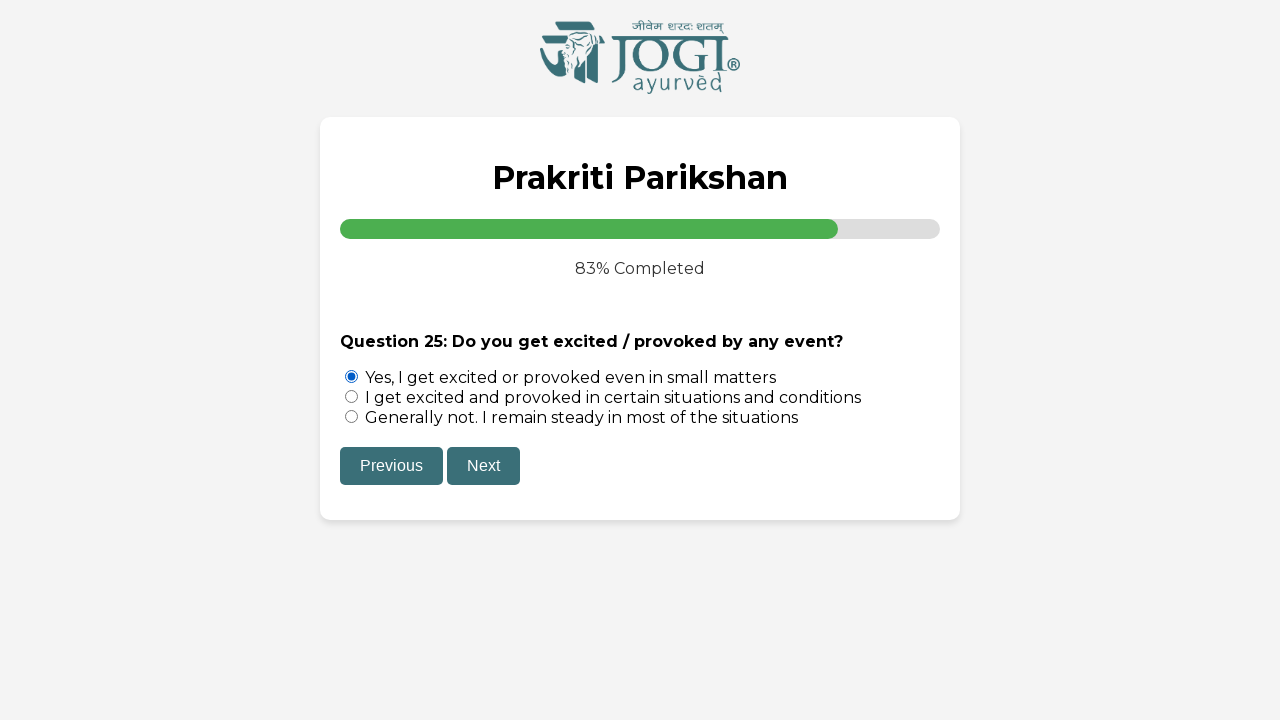

Clicked next button to proceed from question 25 at (484, 466) on #next-q25
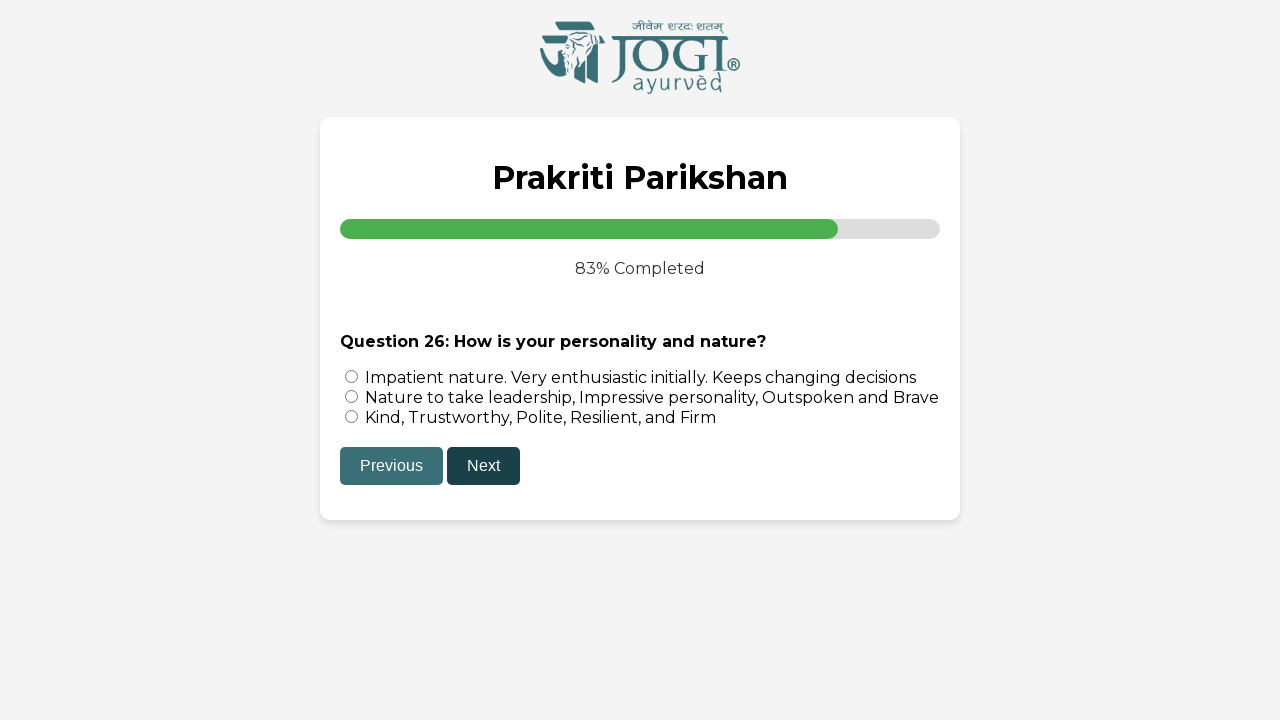

Waited 2 seconds after clicking next button for question 25
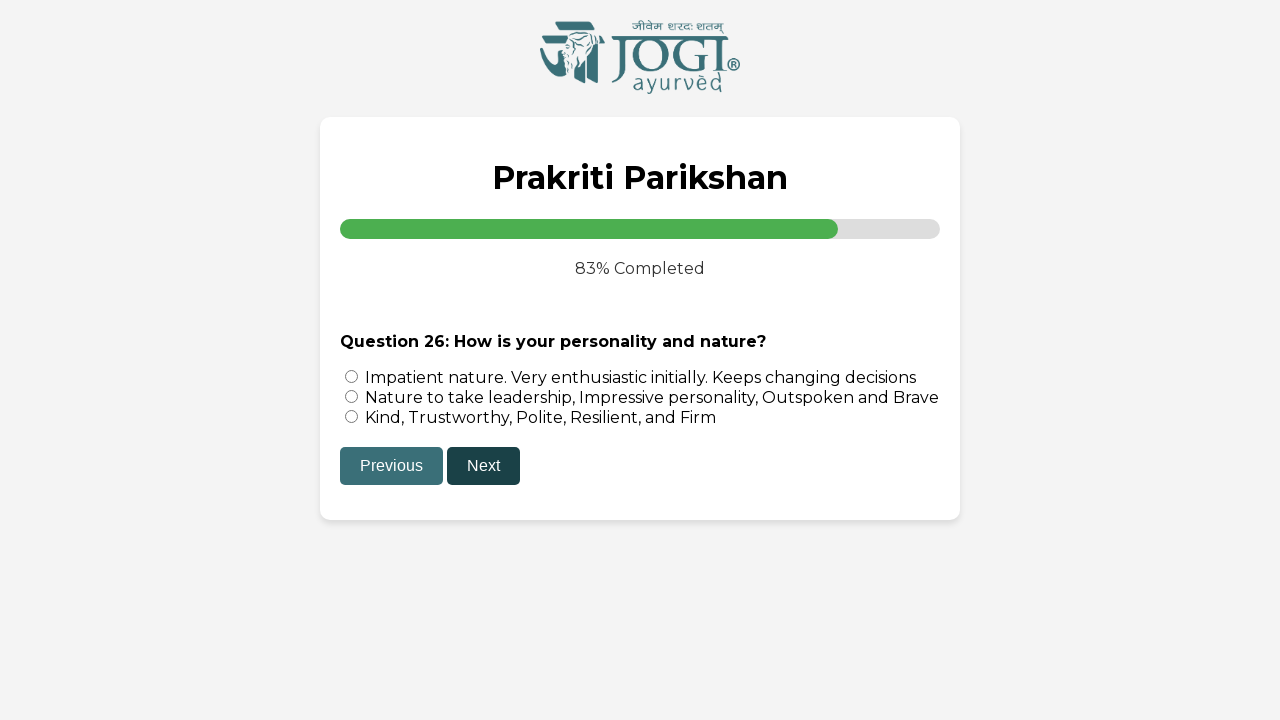

Quiz container loaded for question 26
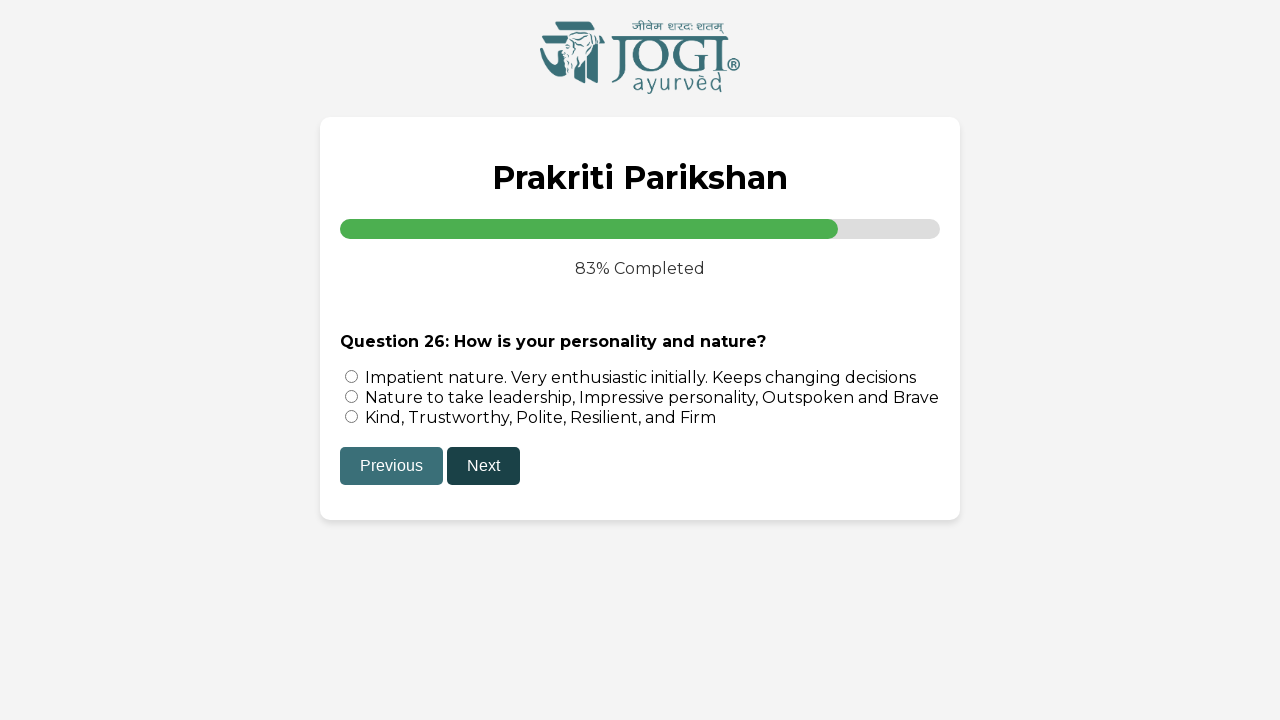

Selected first answer option for question 26 at (352, 376) on input[name='q26'] >> nth=0
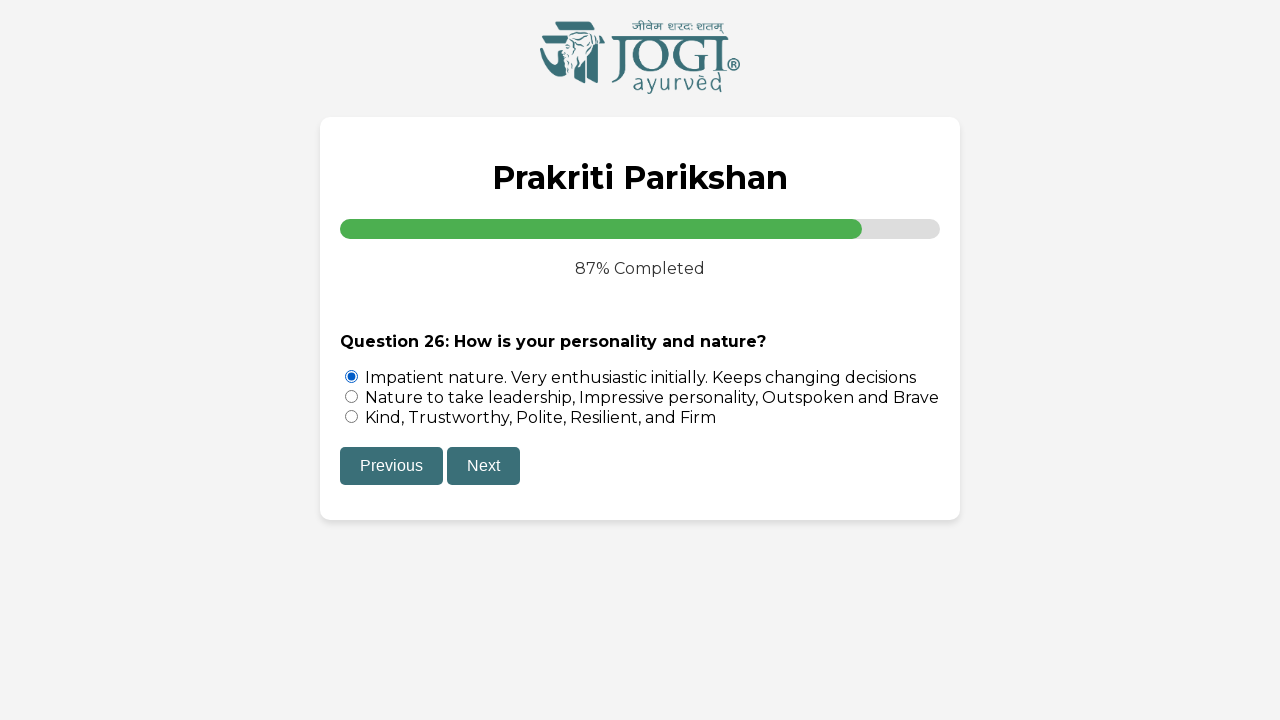

Waited 2 seconds after selecting answer for question 26
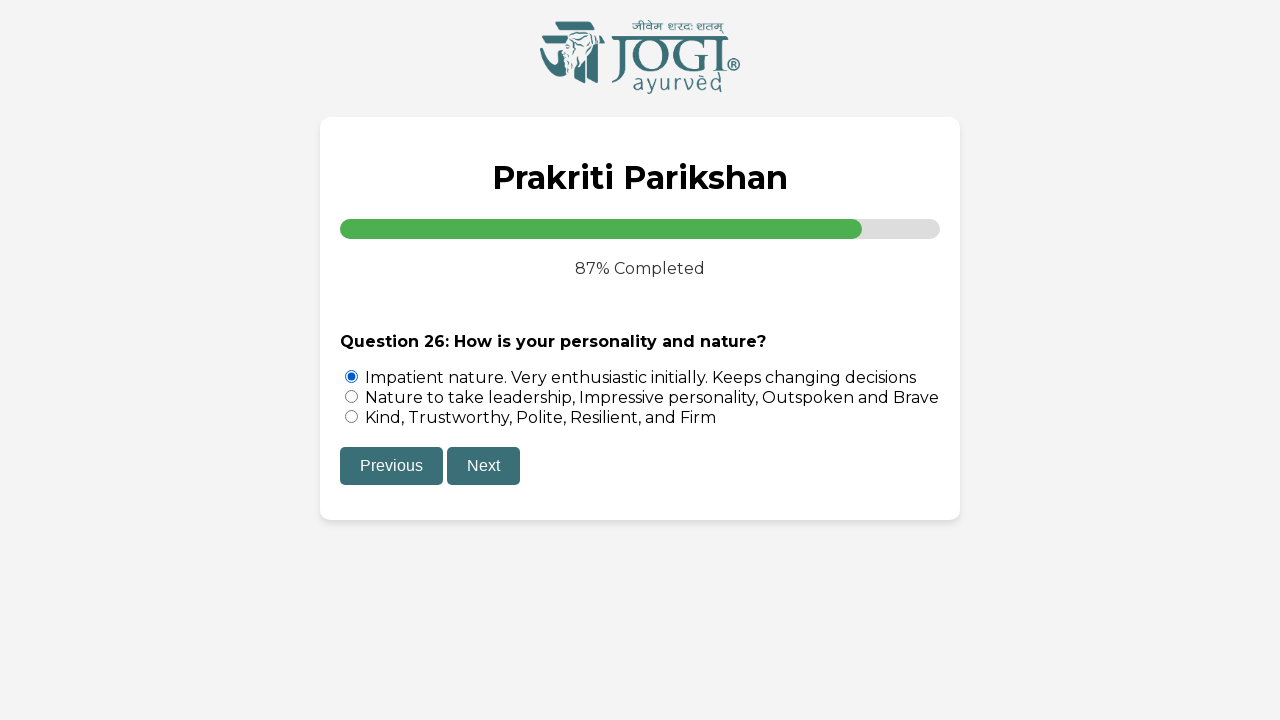

Clicked next button to proceed from question 26 at (484, 466) on #next-q26
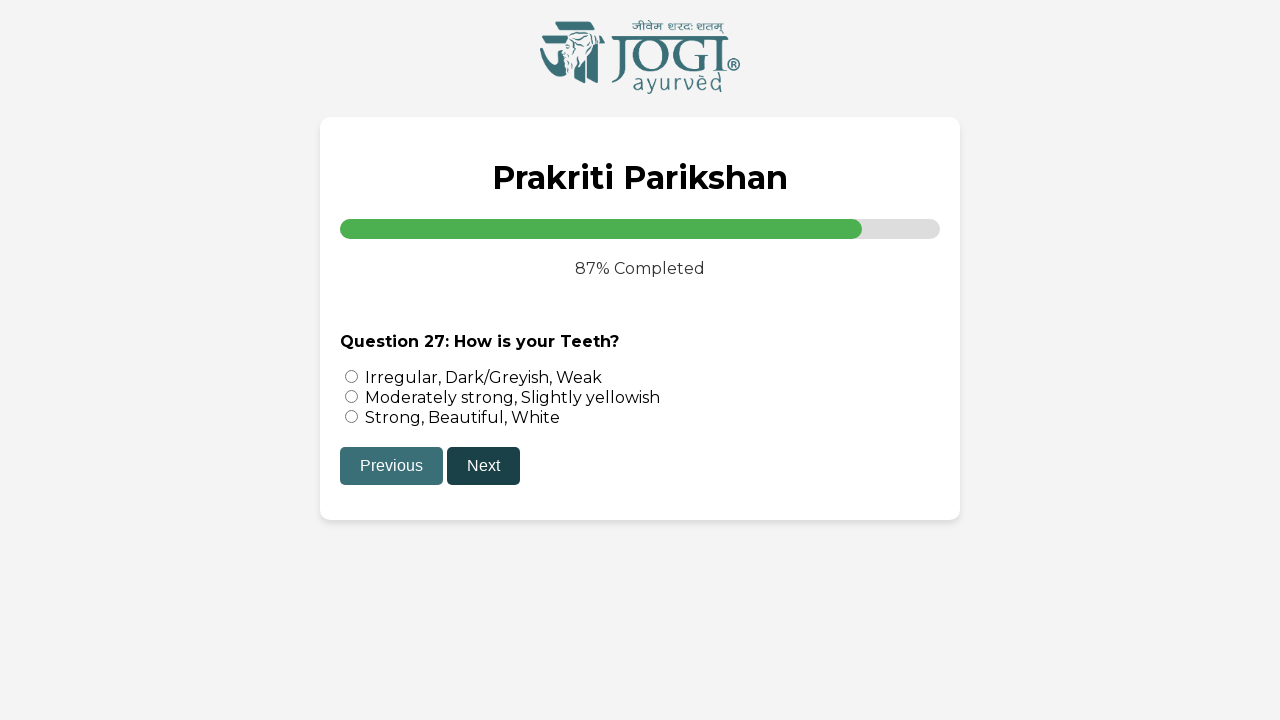

Waited 2 seconds after clicking next button for question 26
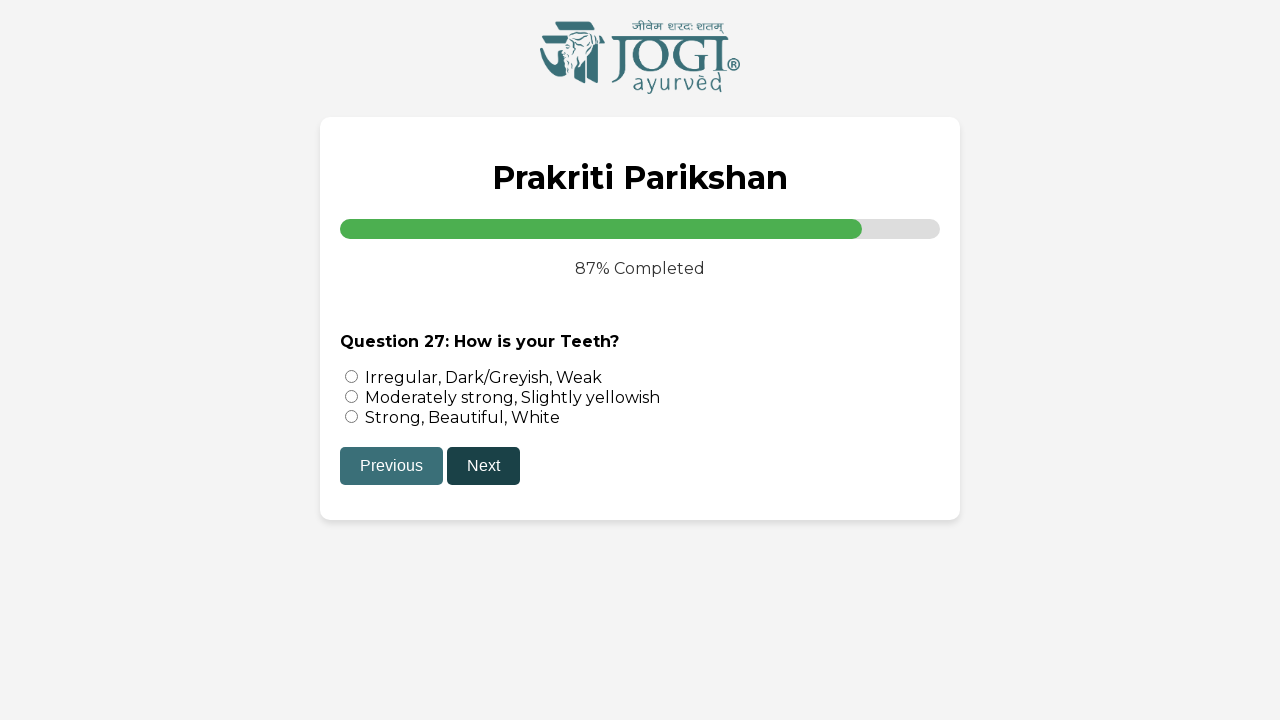

Quiz container loaded for question 27
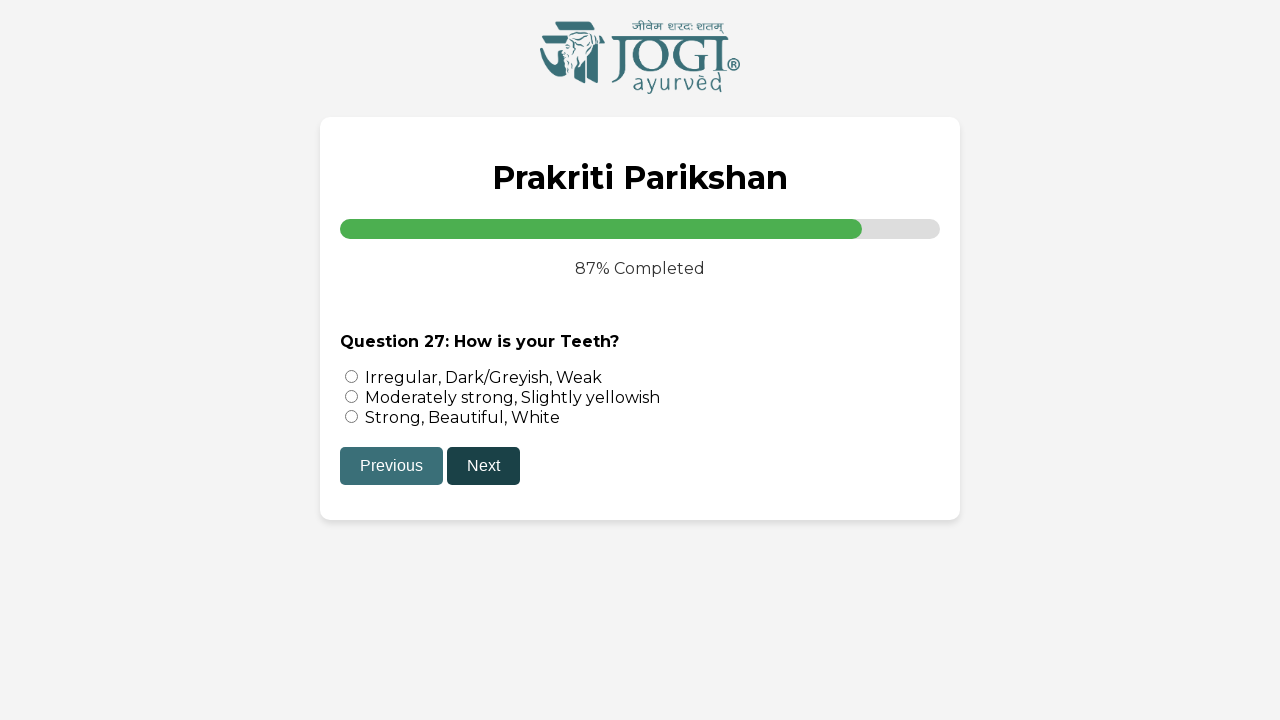

Selected first answer option for question 27 at (352, 376) on input[name='q27'] >> nth=0
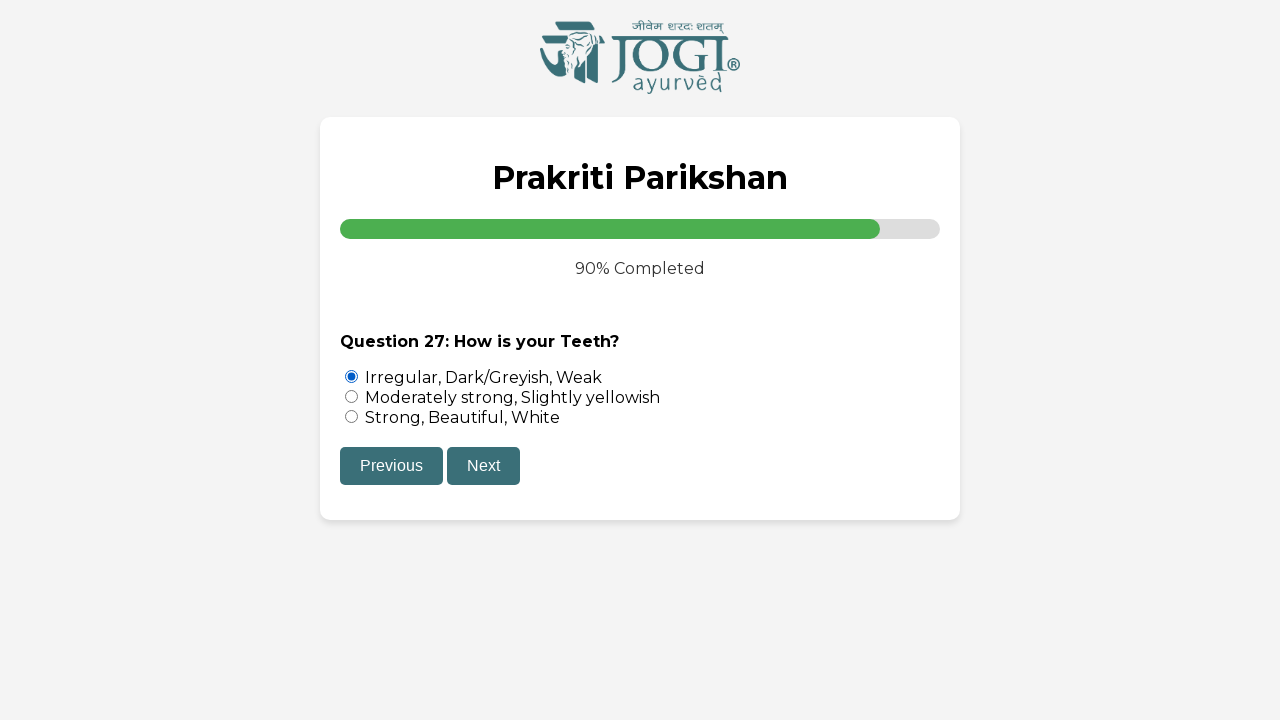

Waited 2 seconds after selecting answer for question 27
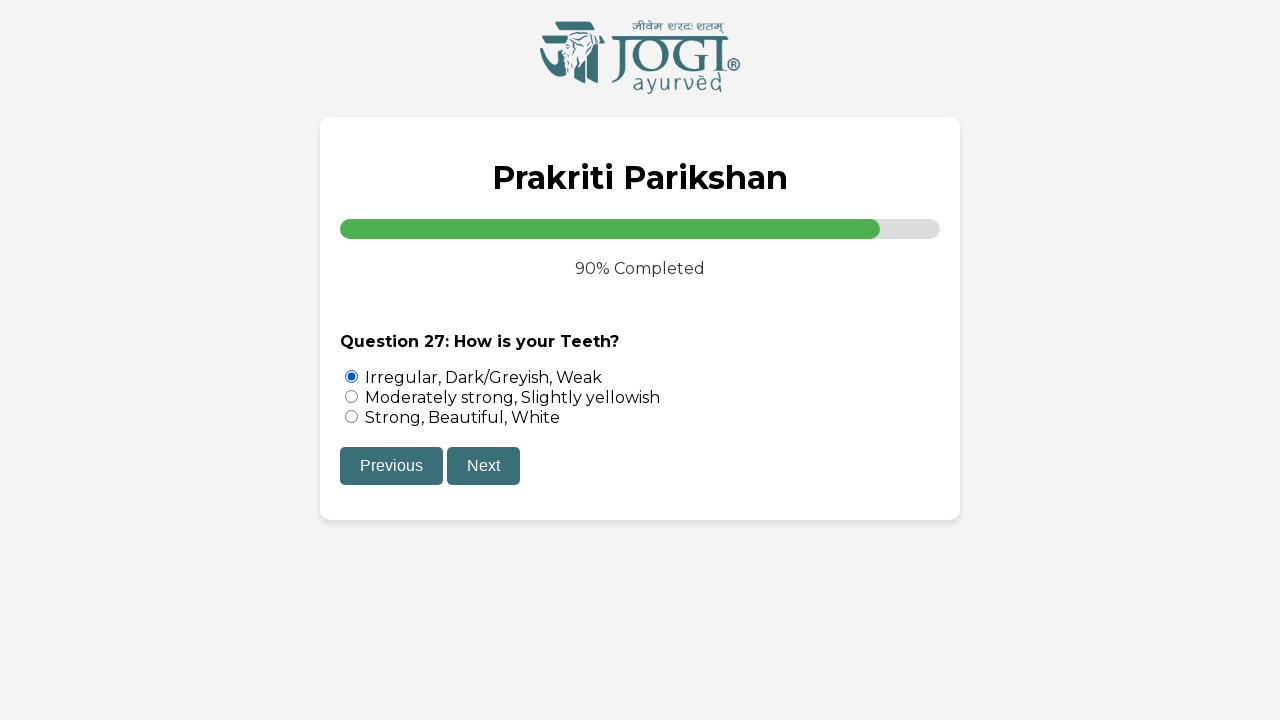

Clicked next button to proceed from question 27 at (484, 466) on #next-q27
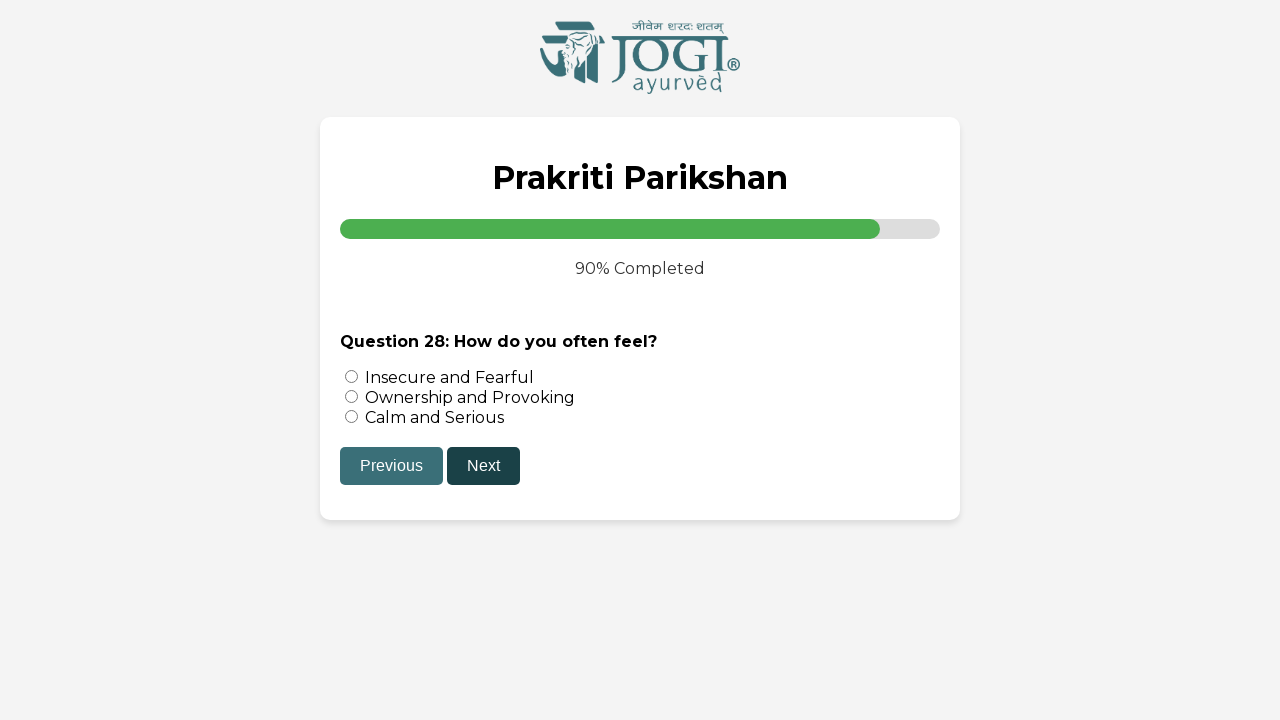

Waited 2 seconds after clicking next button for question 27
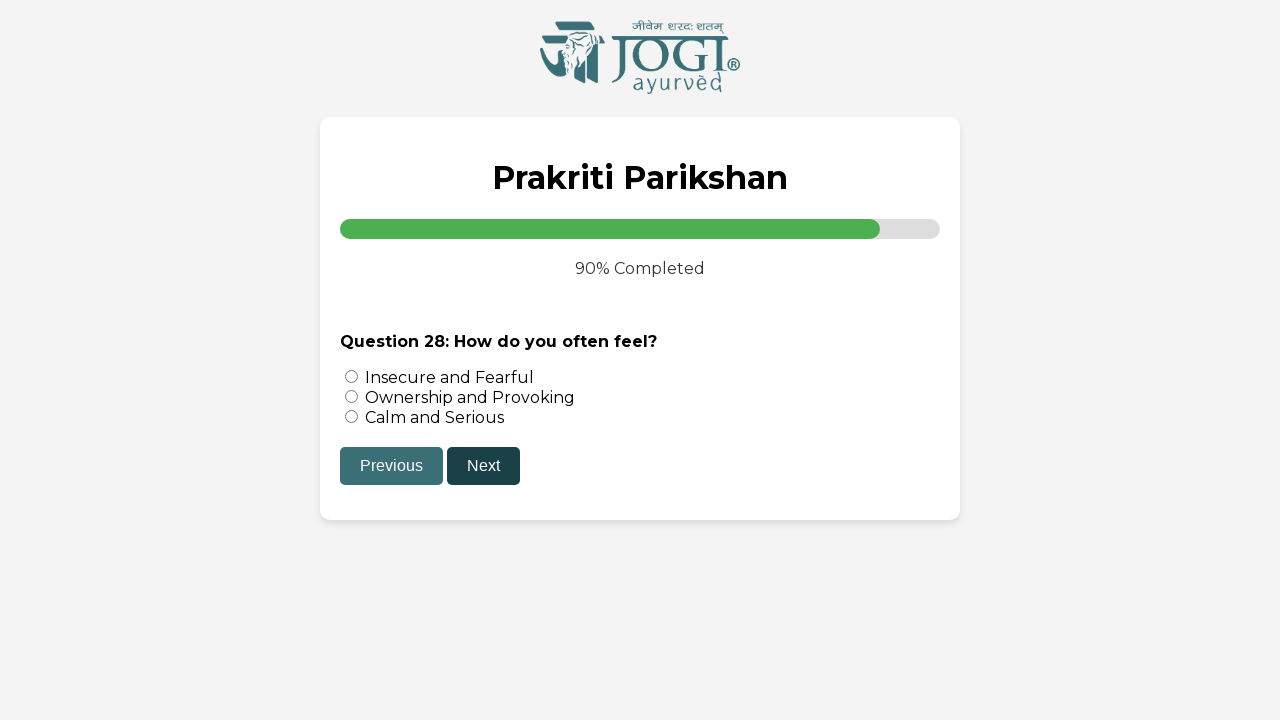

Quiz container loaded for question 28
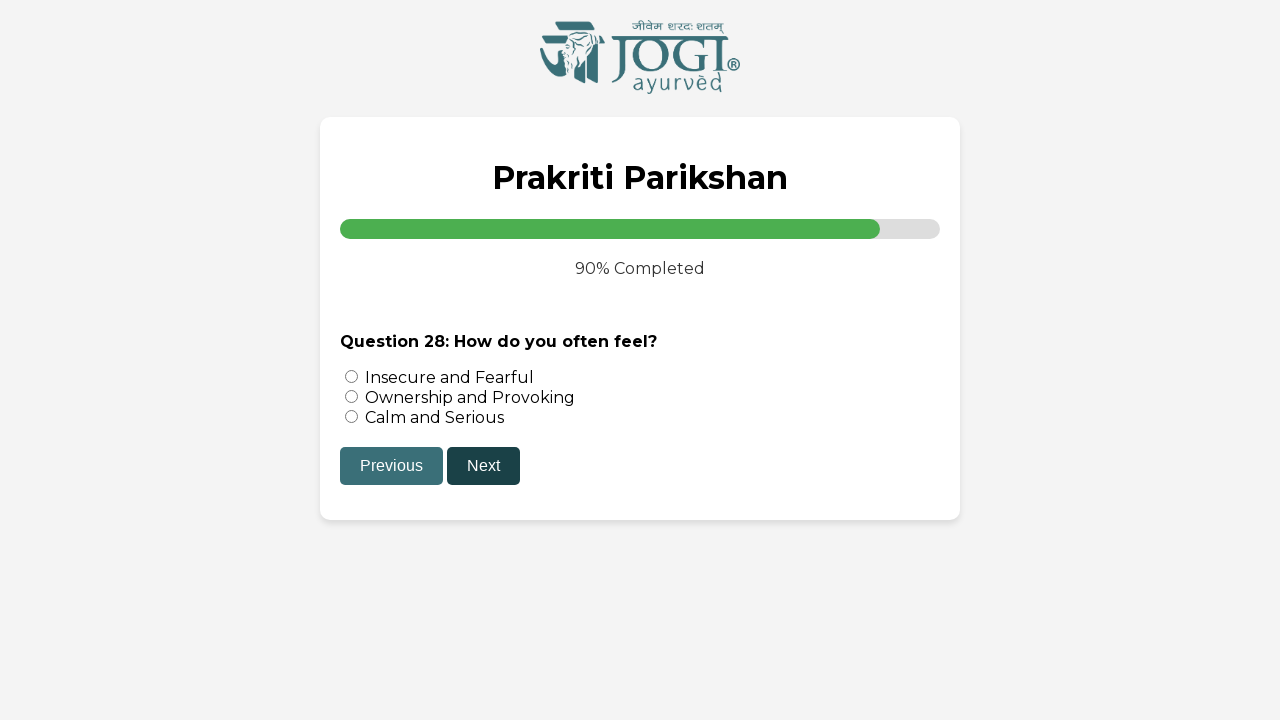

Selected first answer option for question 28 at (352, 376) on input[name='q28'] >> nth=0
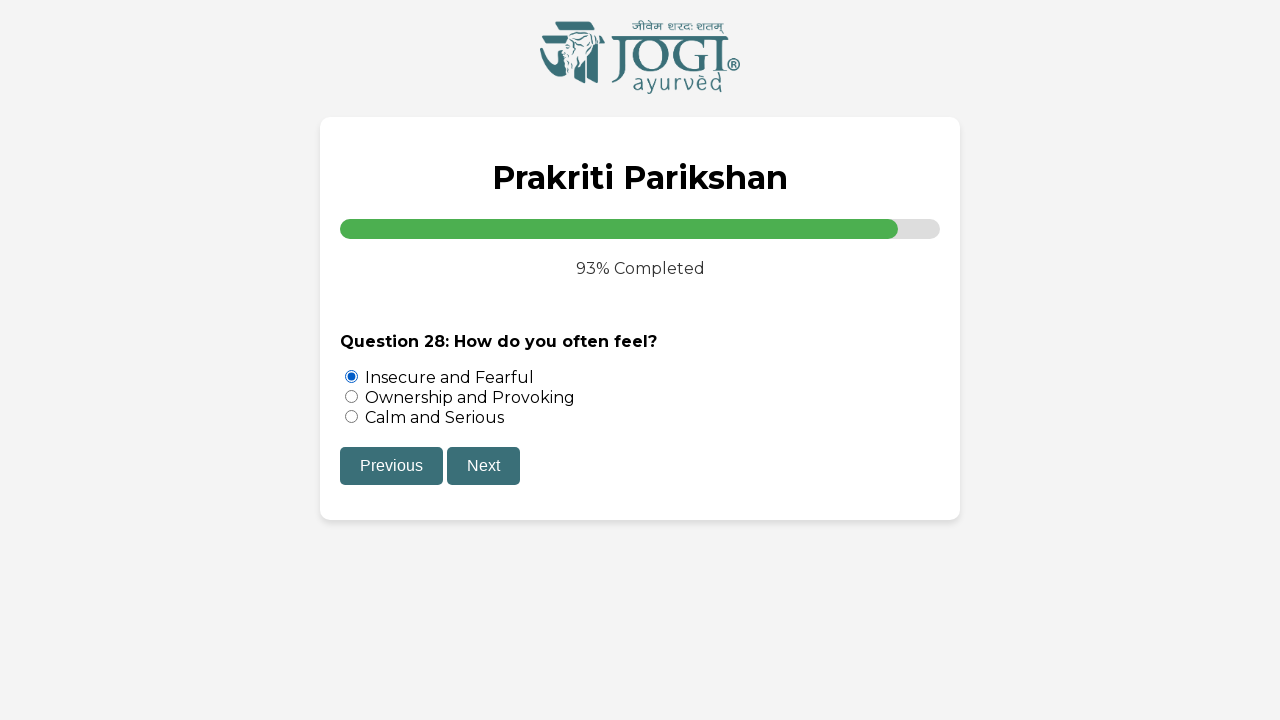

Waited 2 seconds after selecting answer for question 28
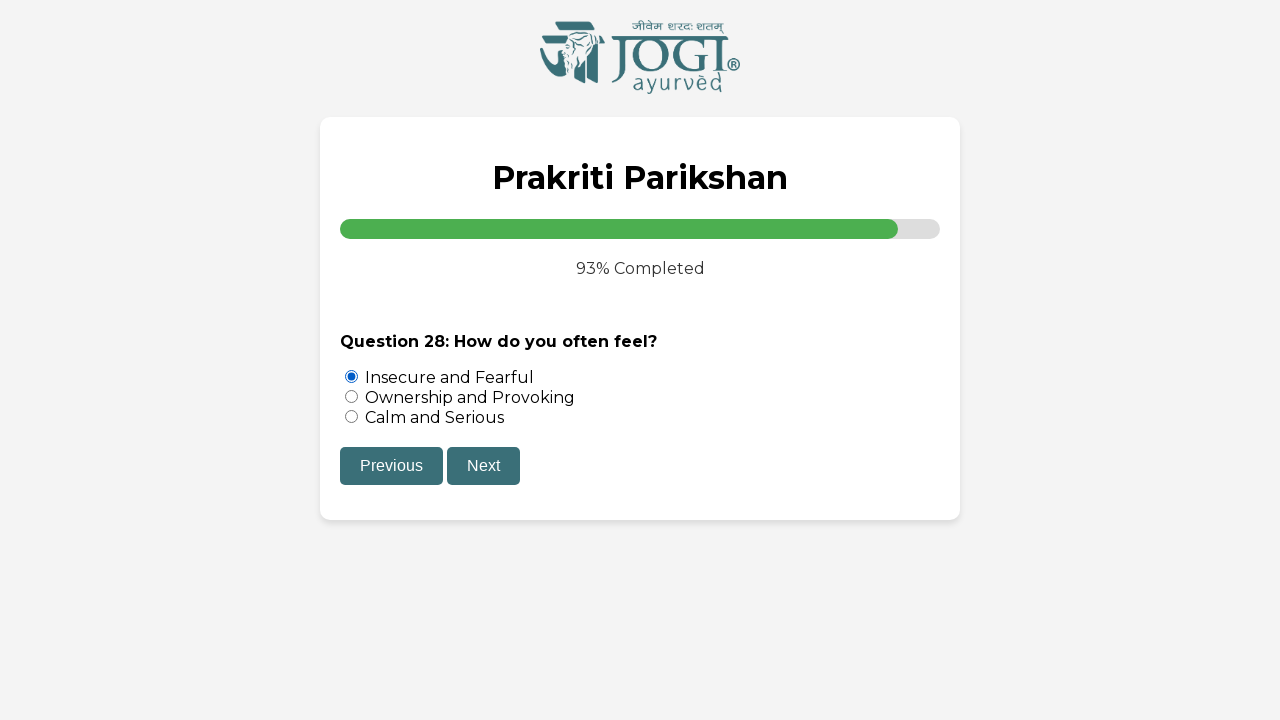

Clicked next button to proceed from question 28 at (484, 466) on #next-q28
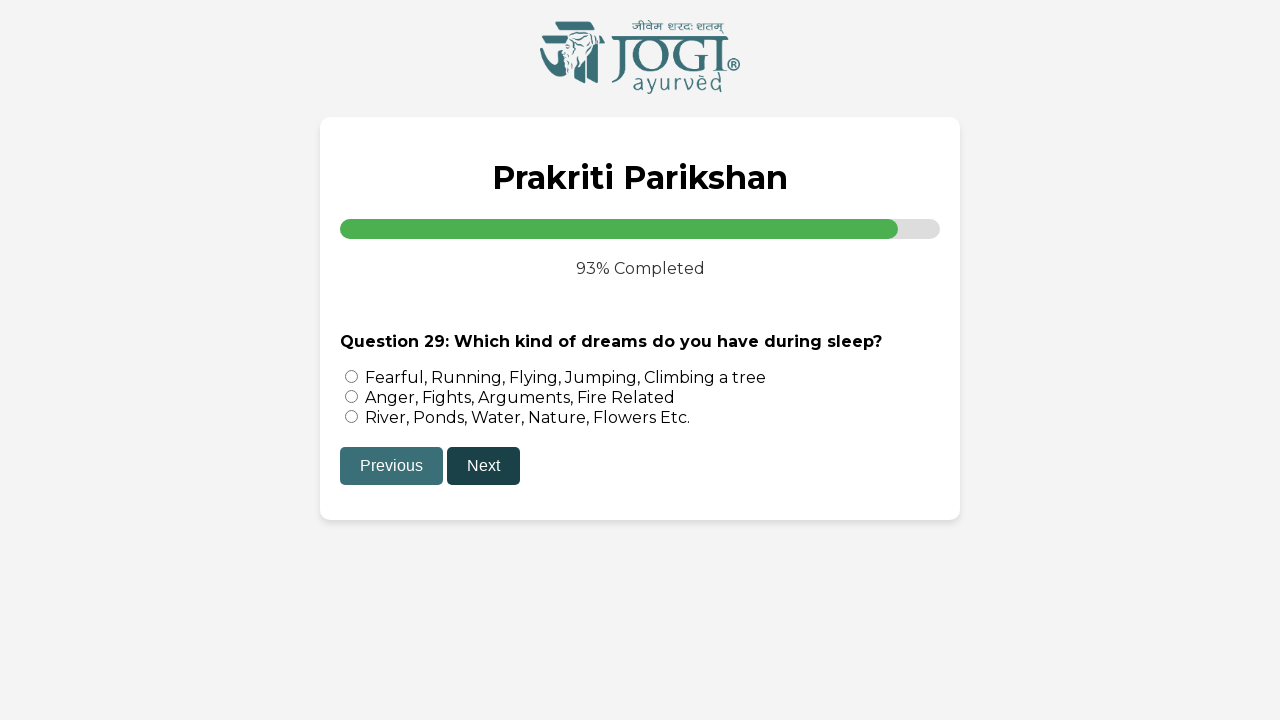

Waited 2 seconds after clicking next button for question 28
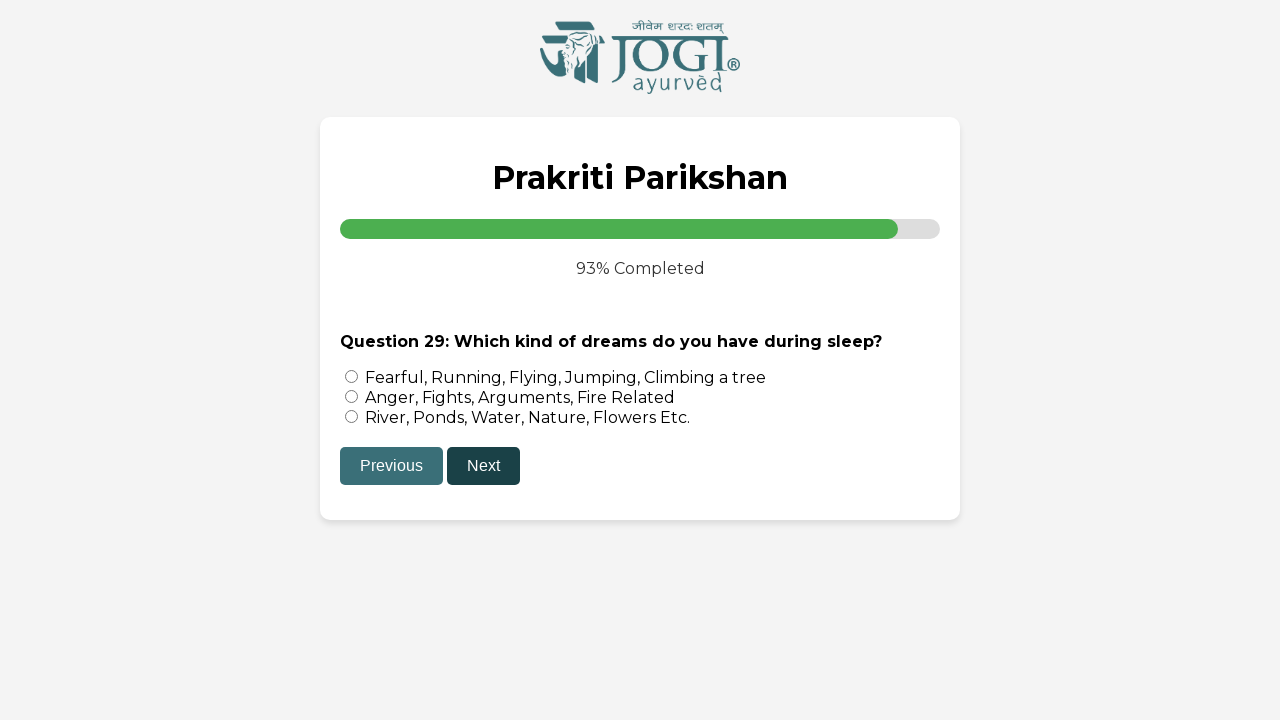

Quiz container loaded for question 29
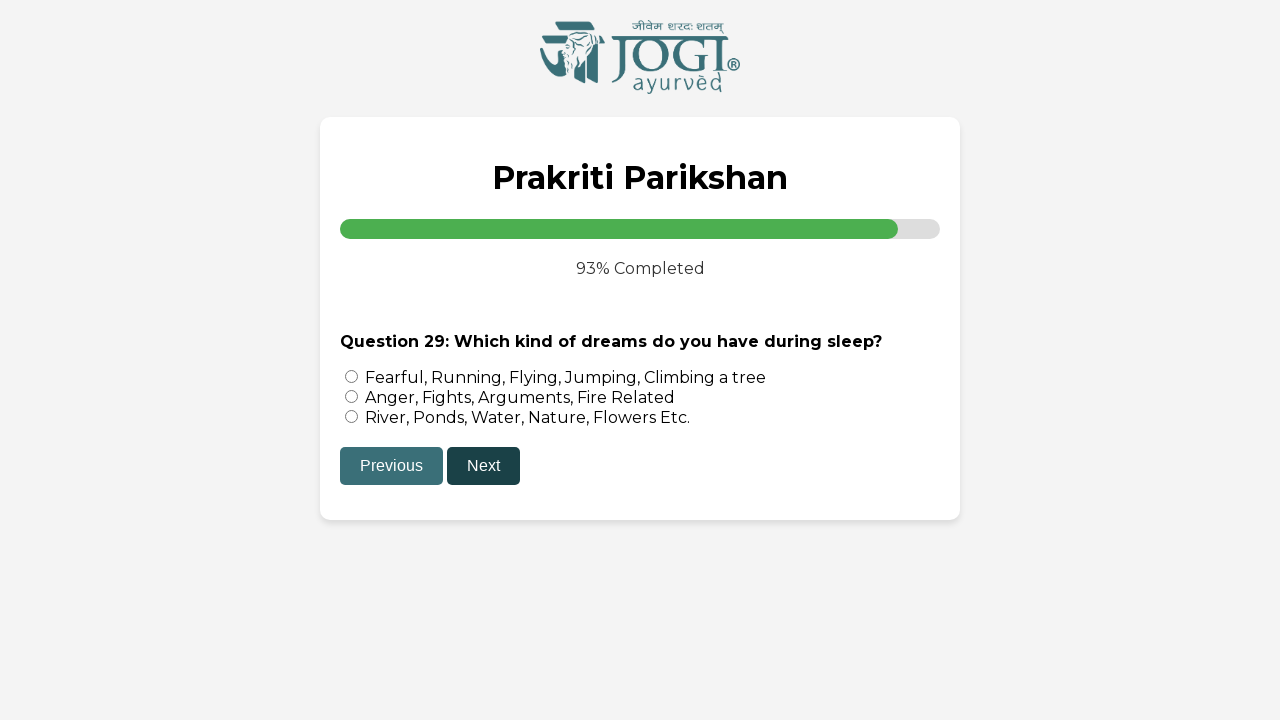

Selected first answer option for question 29 at (352, 376) on input[name='q29'] >> nth=0
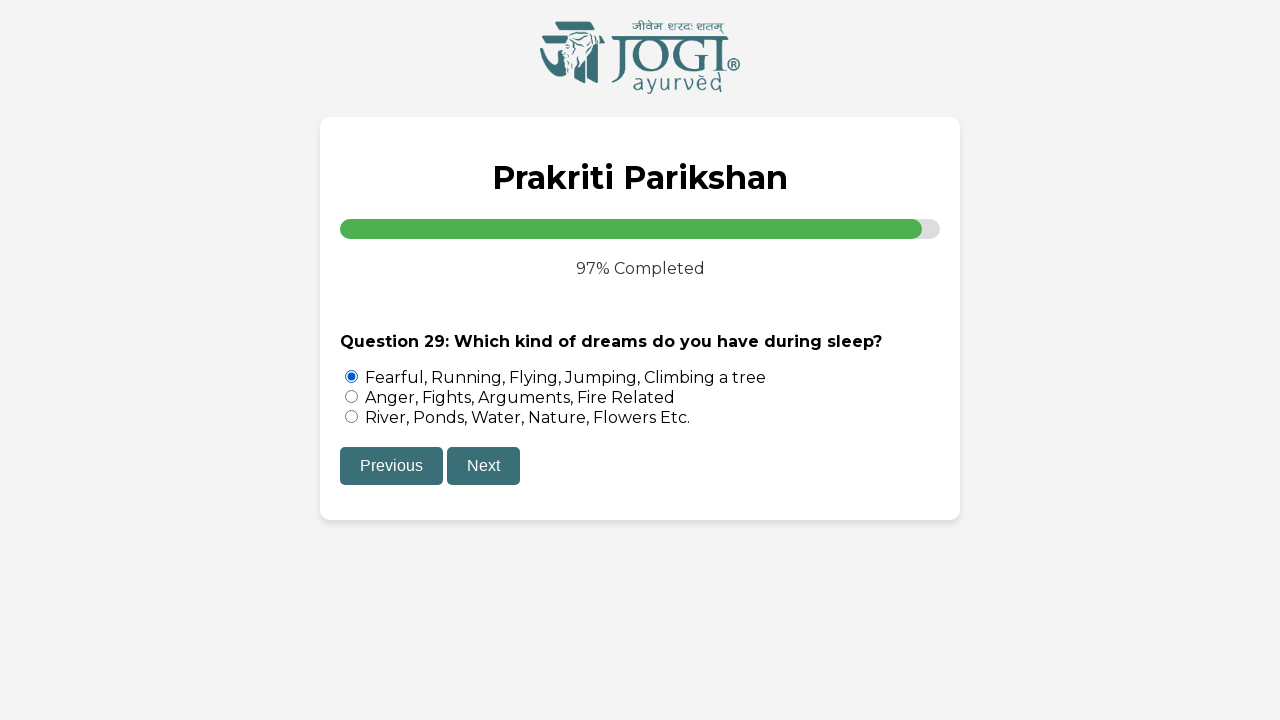

Waited 2 seconds after selecting answer for question 29
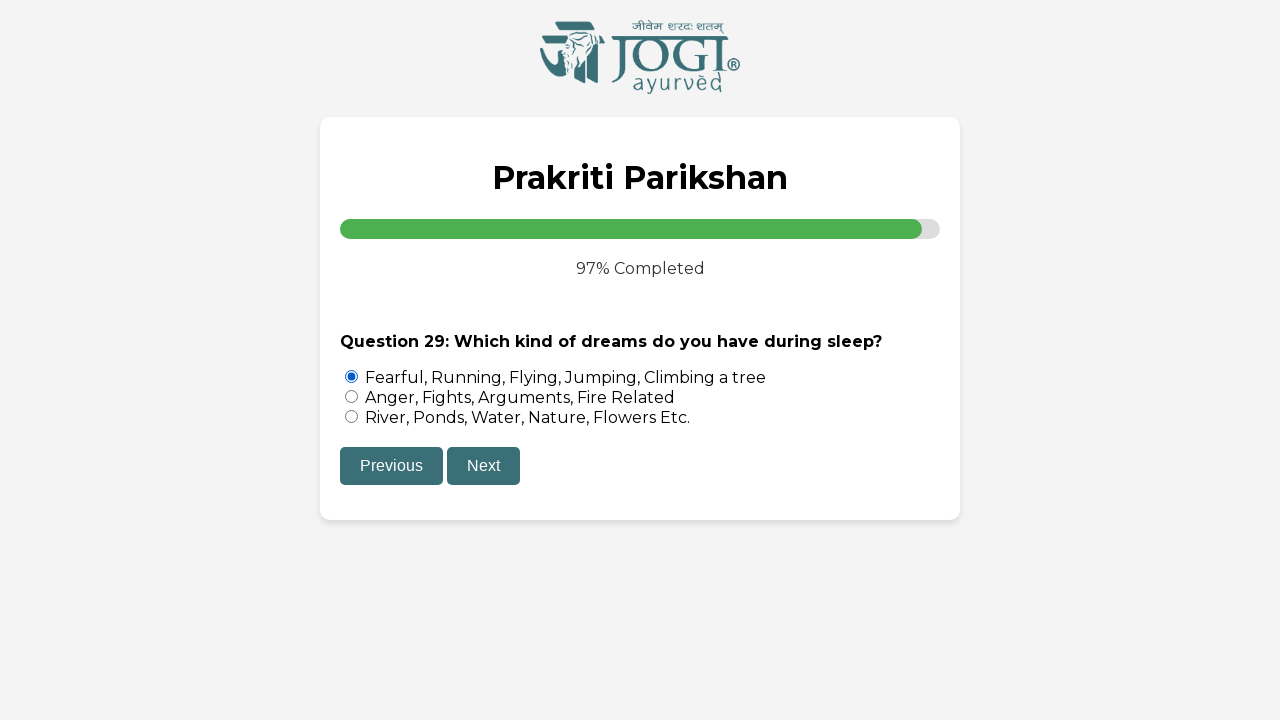

Clicked next button to proceed from question 29 at (484, 466) on #next-q29
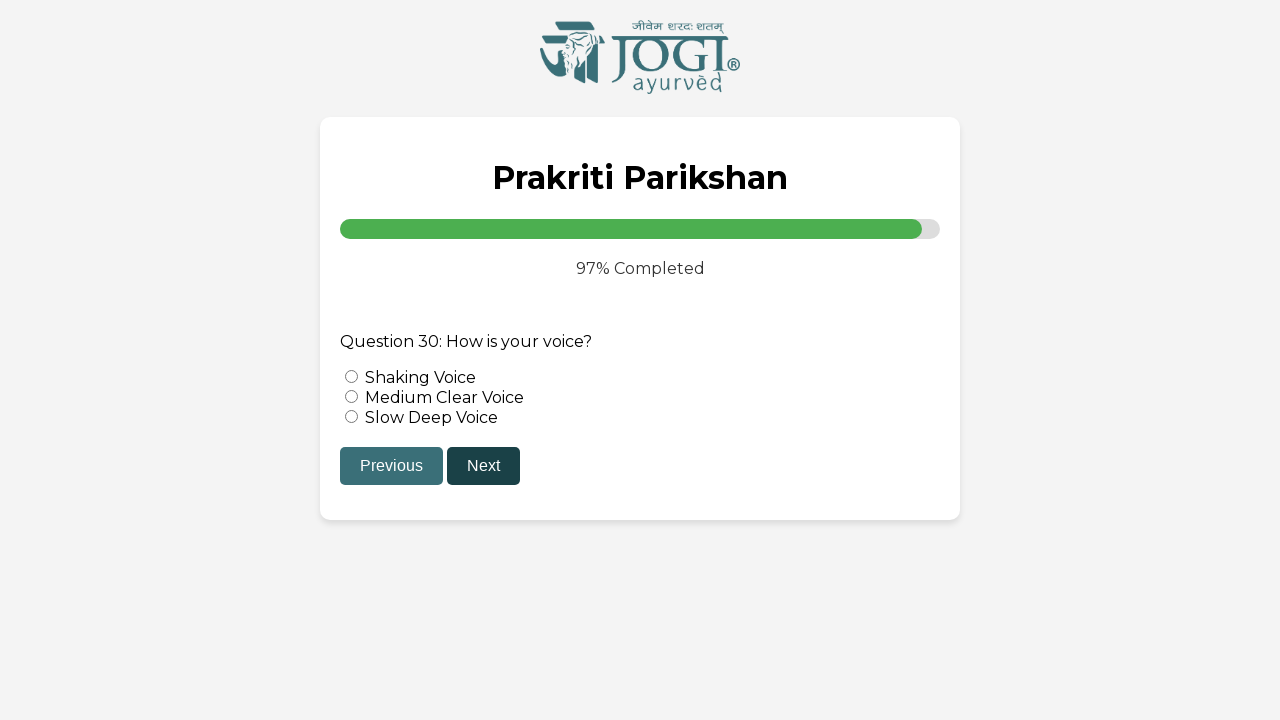

Waited 2 seconds after clicking next button for question 29
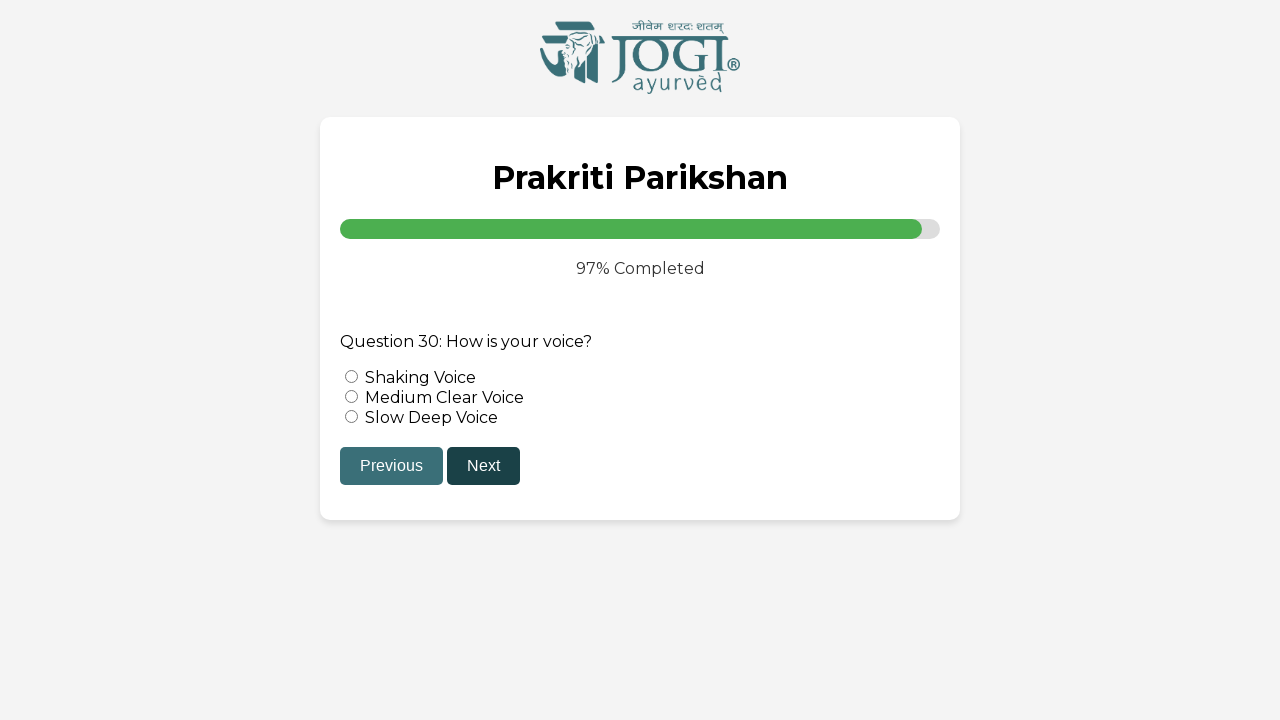

Quiz container loaded for question 30
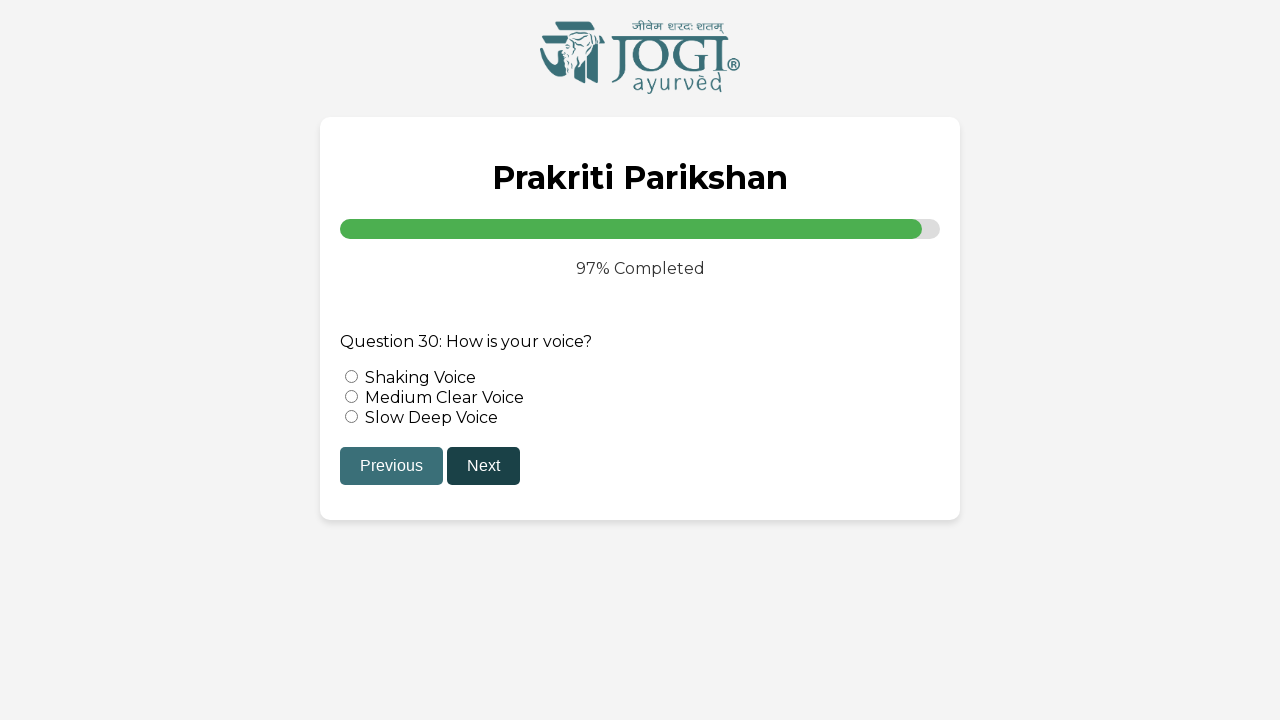

Selected first answer option for question 30 at (352, 376) on input[name='q30'] >> nth=0
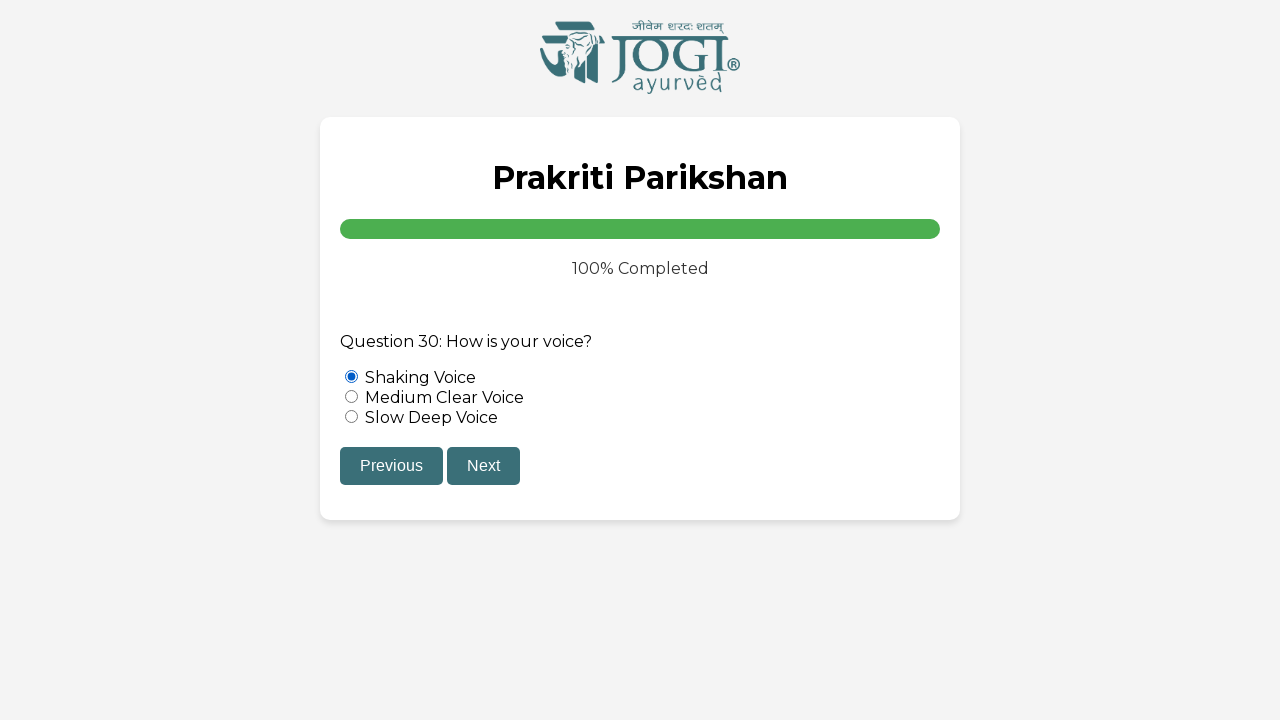

Waited 2 seconds after selecting answer for question 30
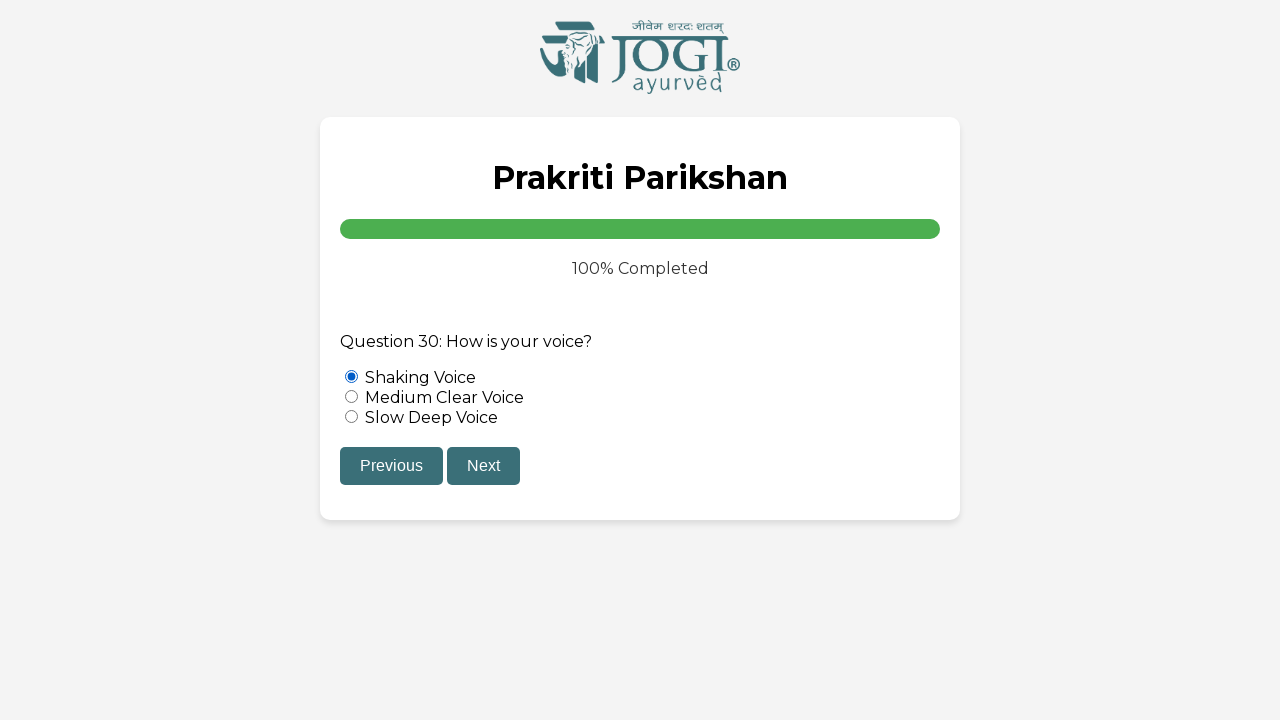

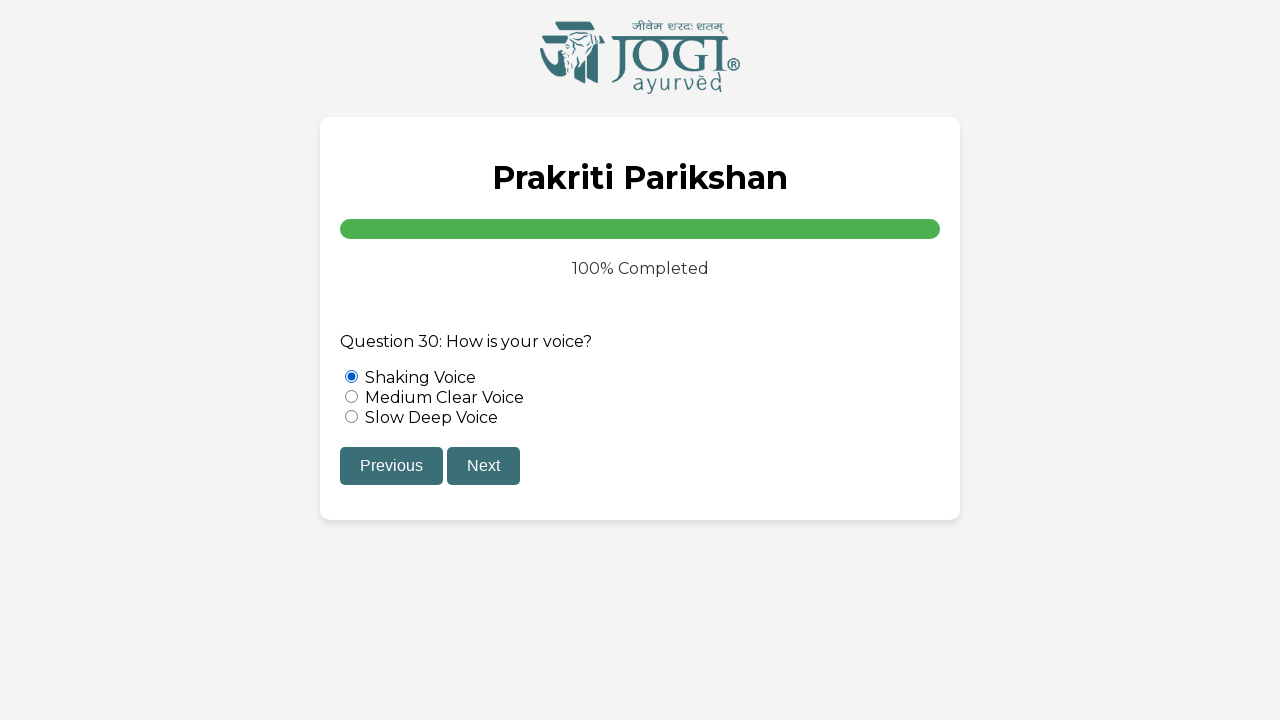